Fills all text input fields in a large form with a word and submits the form by clicking the submit button

Starting URL: http://suninjuly.github.io/huge_form.html

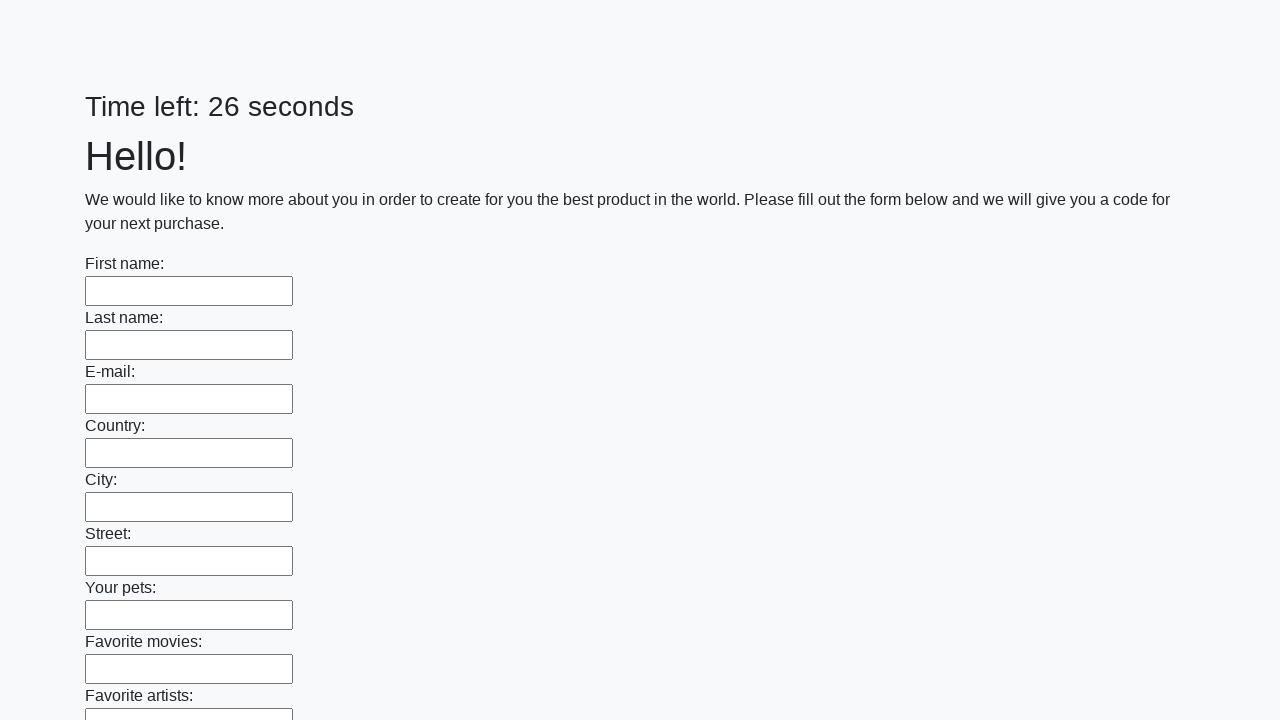

Located all text input fields in the form
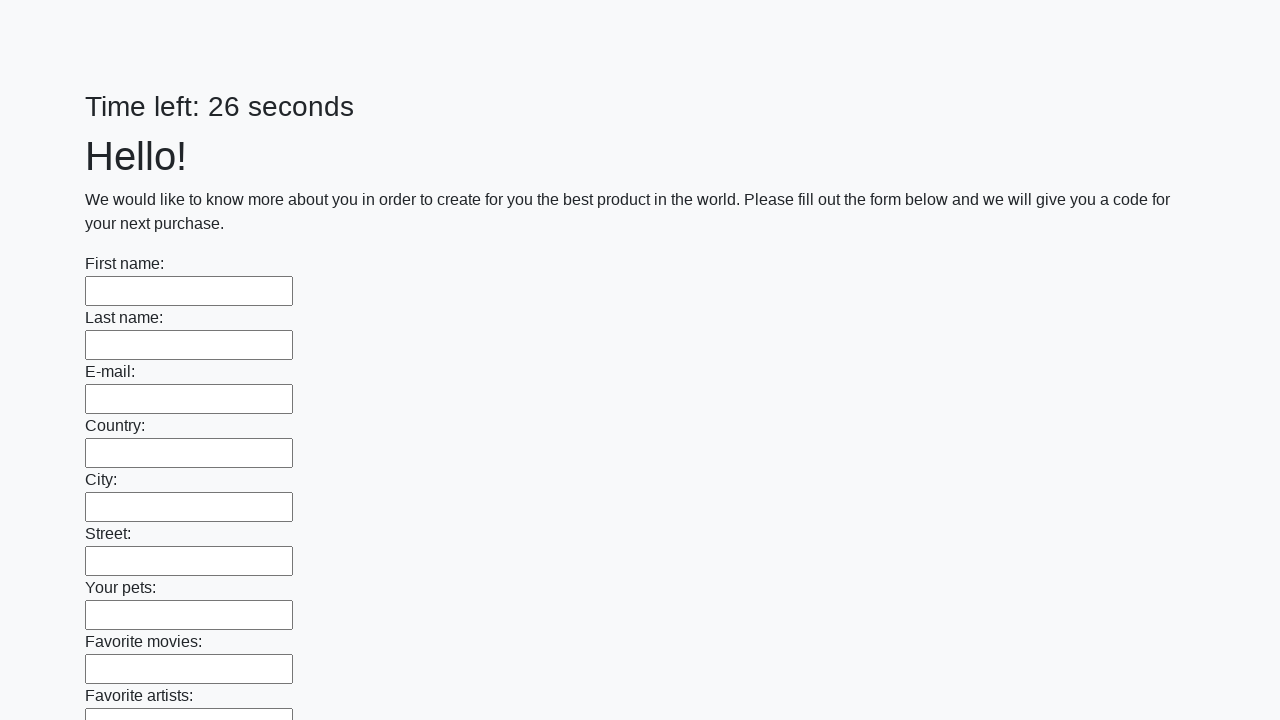

Filled text input field with 'Automation' on input[type='text'] >> nth=0
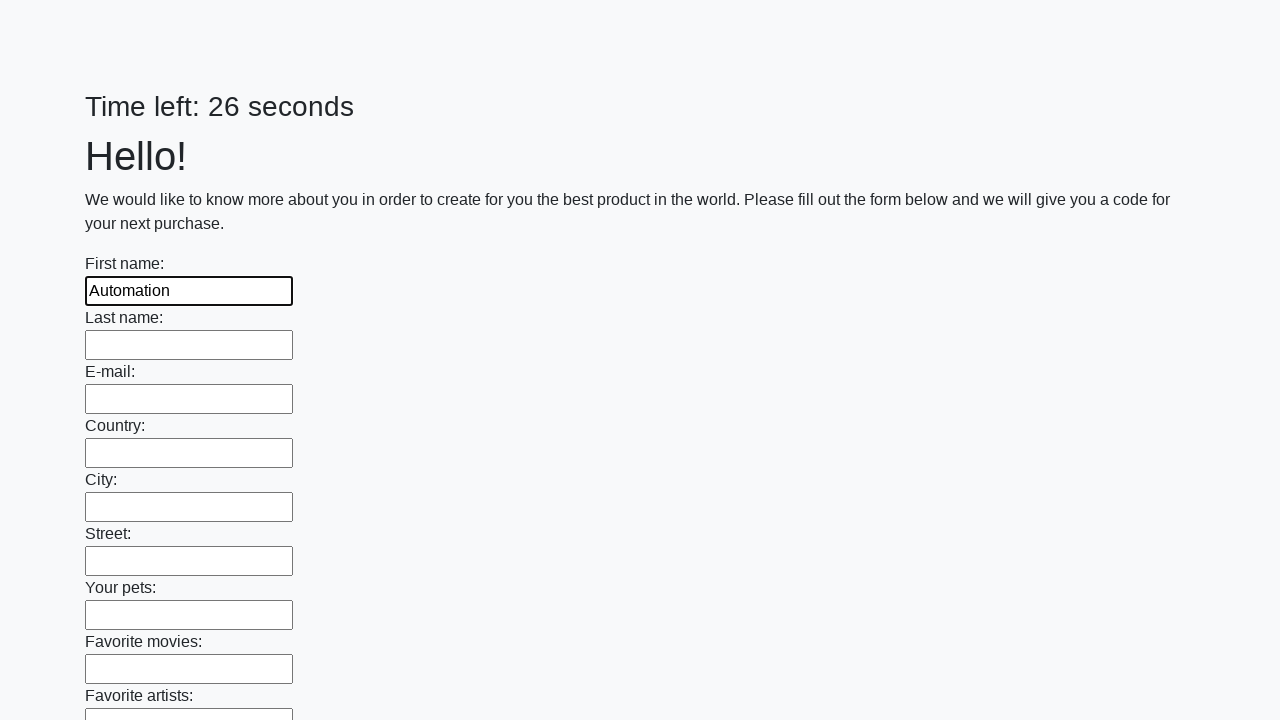

Filled text input field with 'Automation' on input[type='text'] >> nth=1
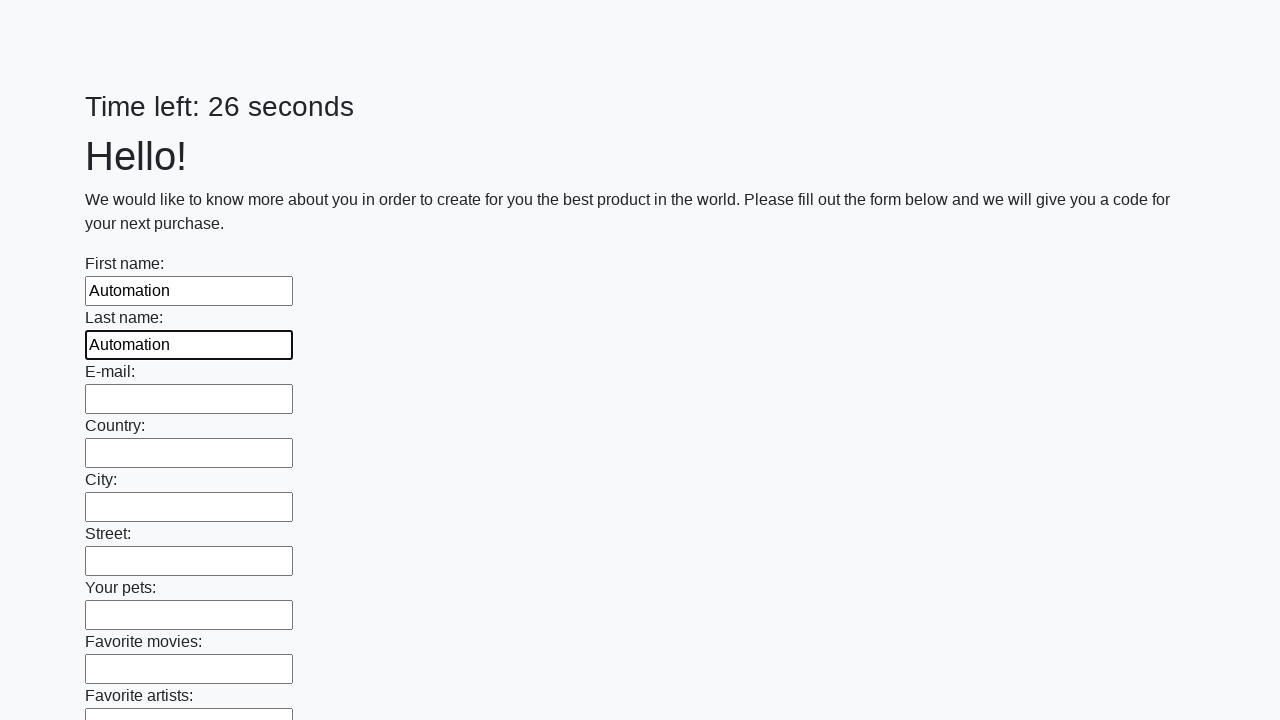

Filled text input field with 'Automation' on input[type='text'] >> nth=2
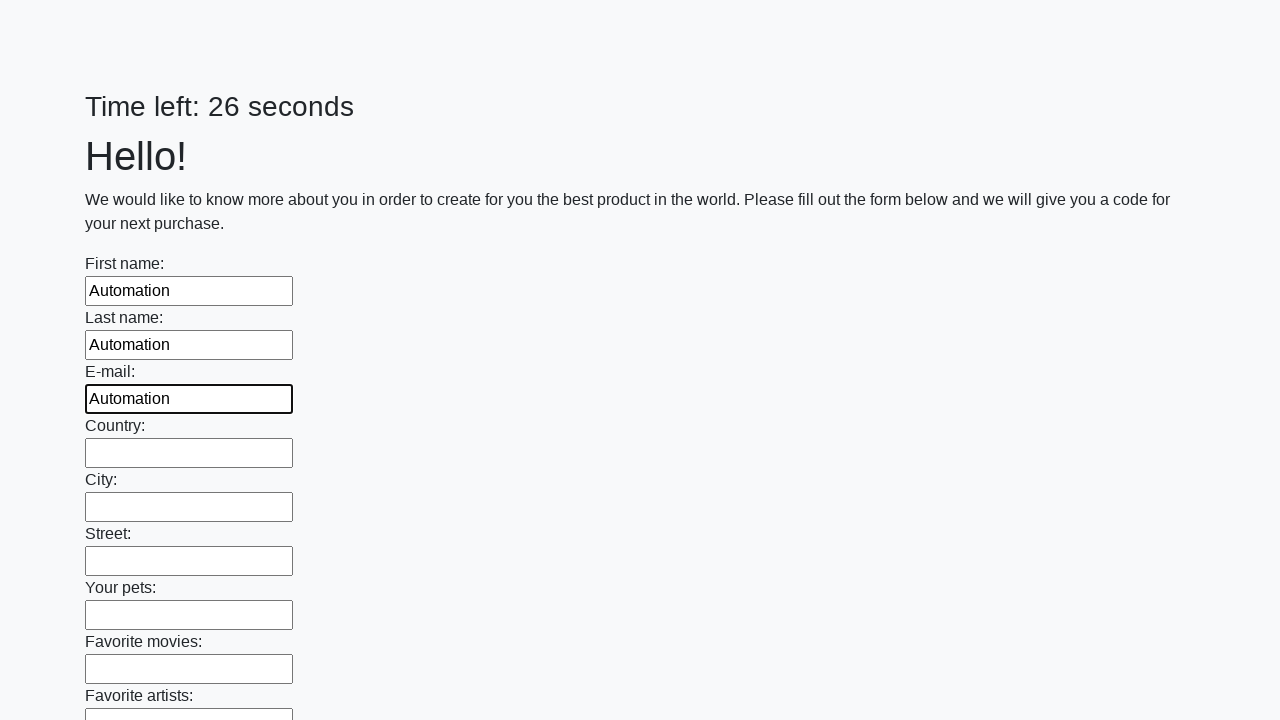

Filled text input field with 'Automation' on input[type='text'] >> nth=3
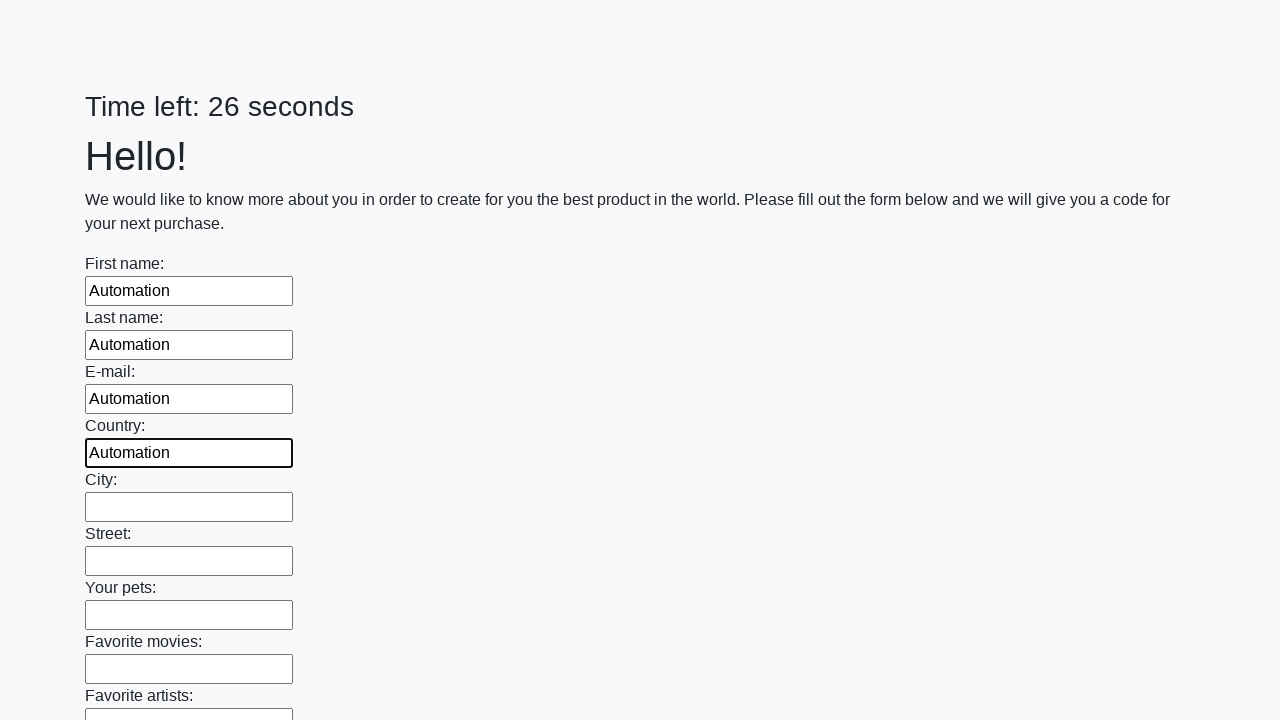

Filled text input field with 'Automation' on input[type='text'] >> nth=4
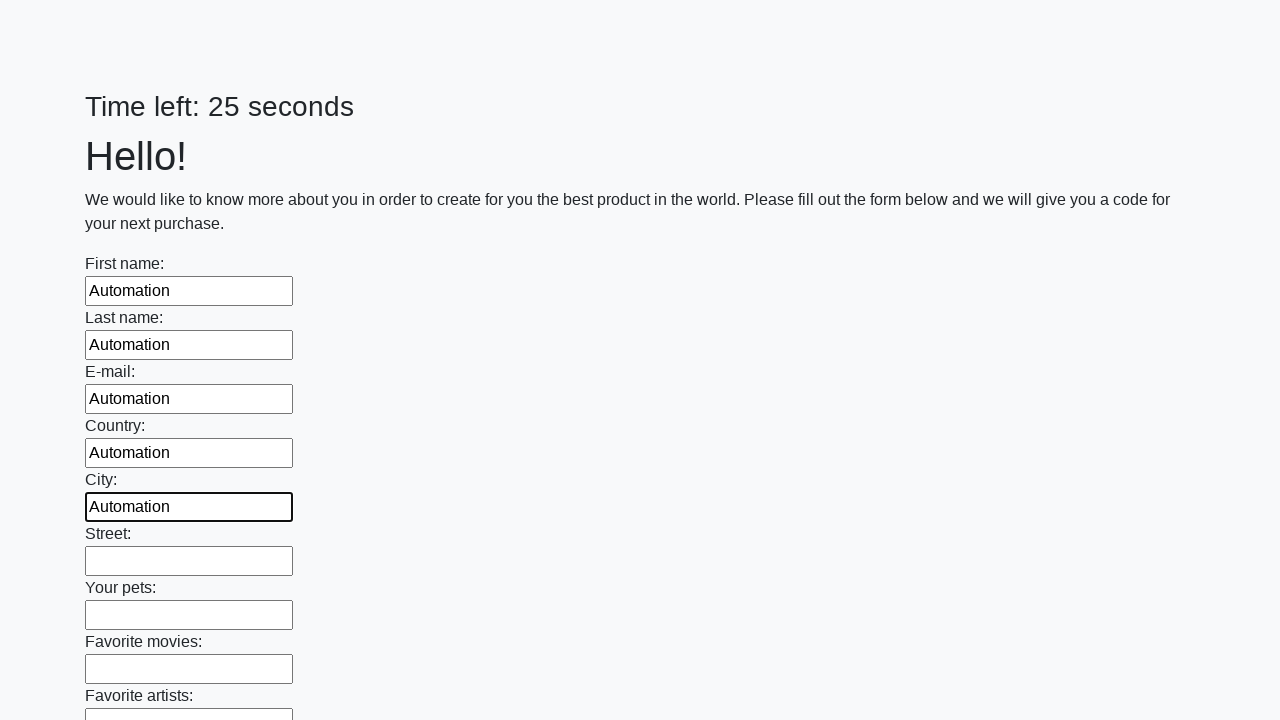

Filled text input field with 'Automation' on input[type='text'] >> nth=5
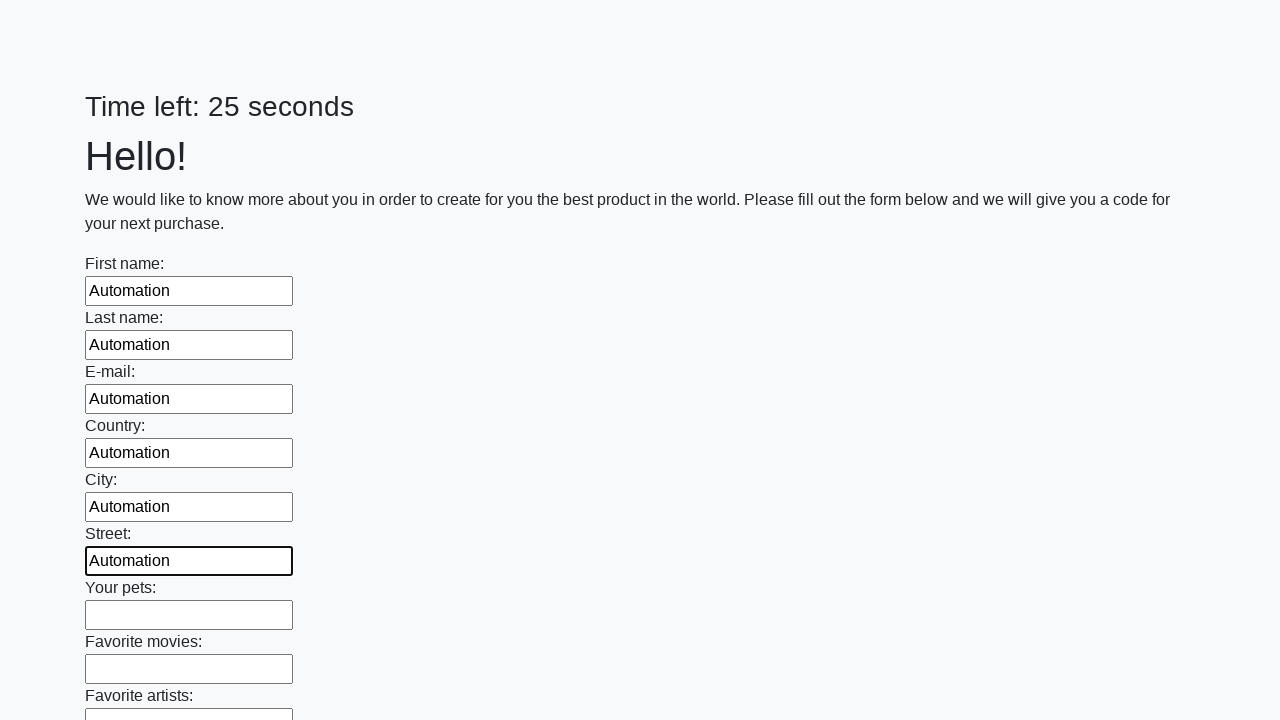

Filled text input field with 'Automation' on input[type='text'] >> nth=6
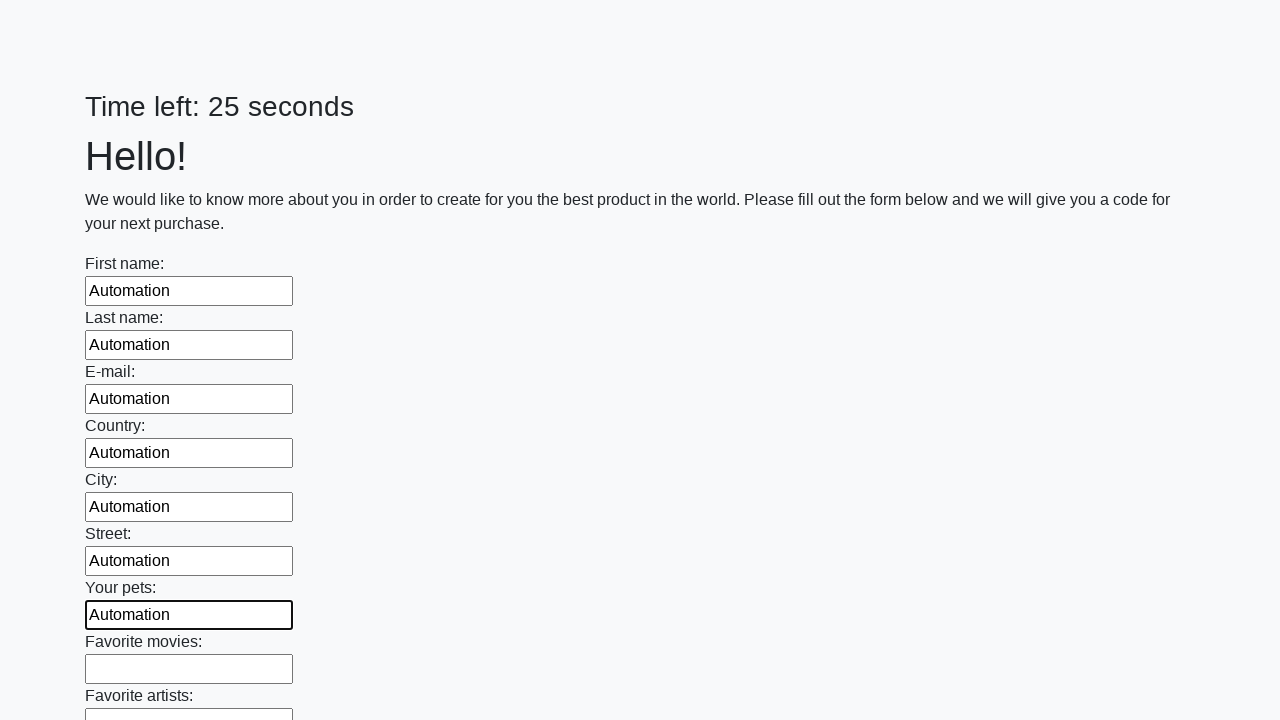

Filled text input field with 'Automation' on input[type='text'] >> nth=7
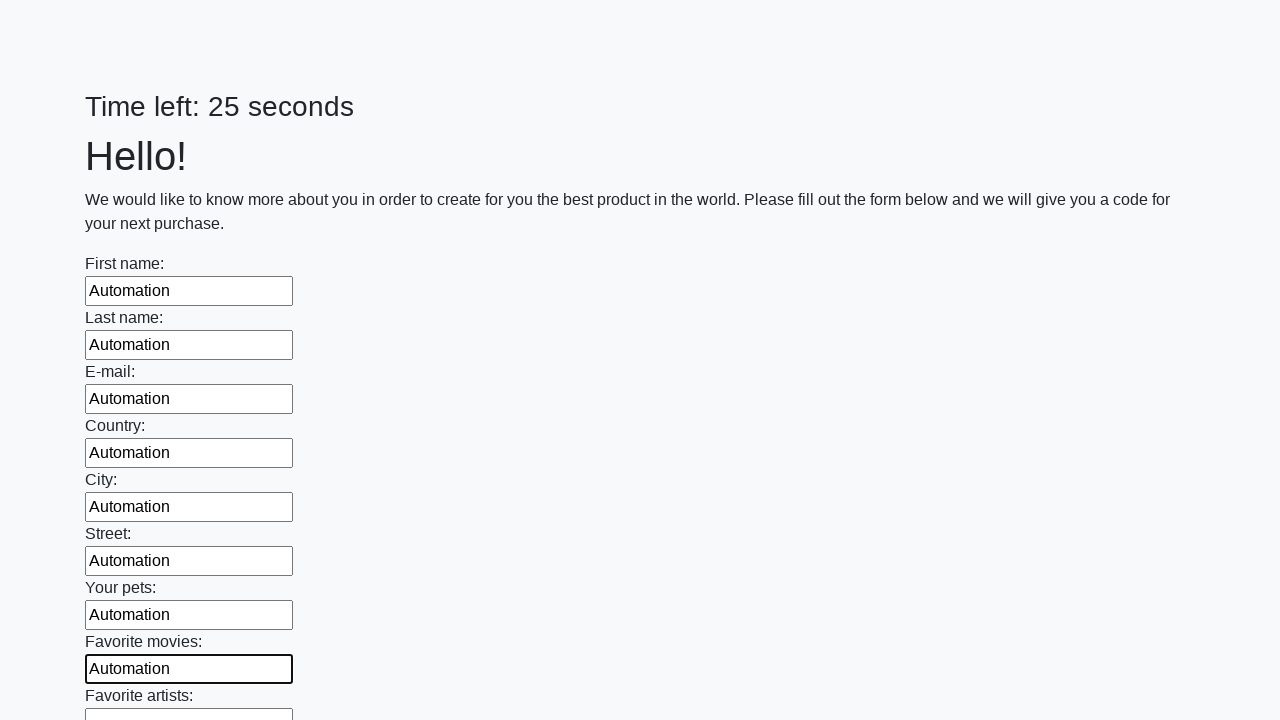

Filled text input field with 'Automation' on input[type='text'] >> nth=8
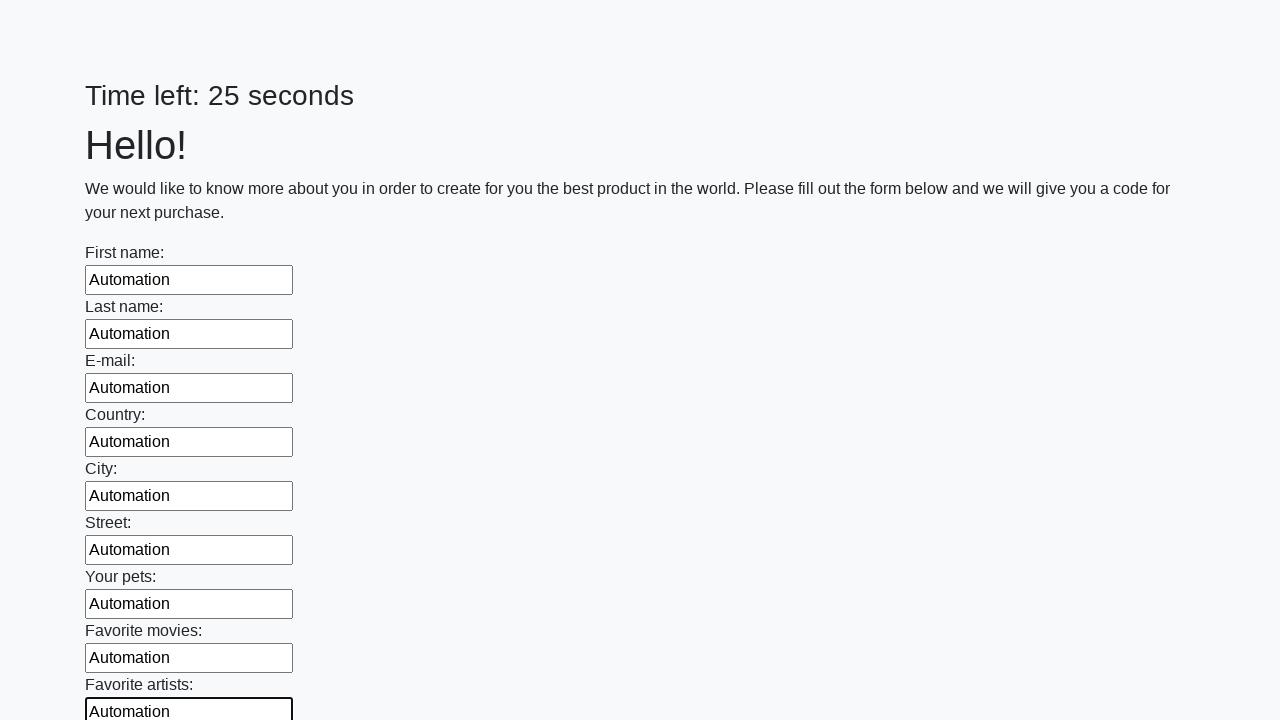

Filled text input field with 'Automation' on input[type='text'] >> nth=9
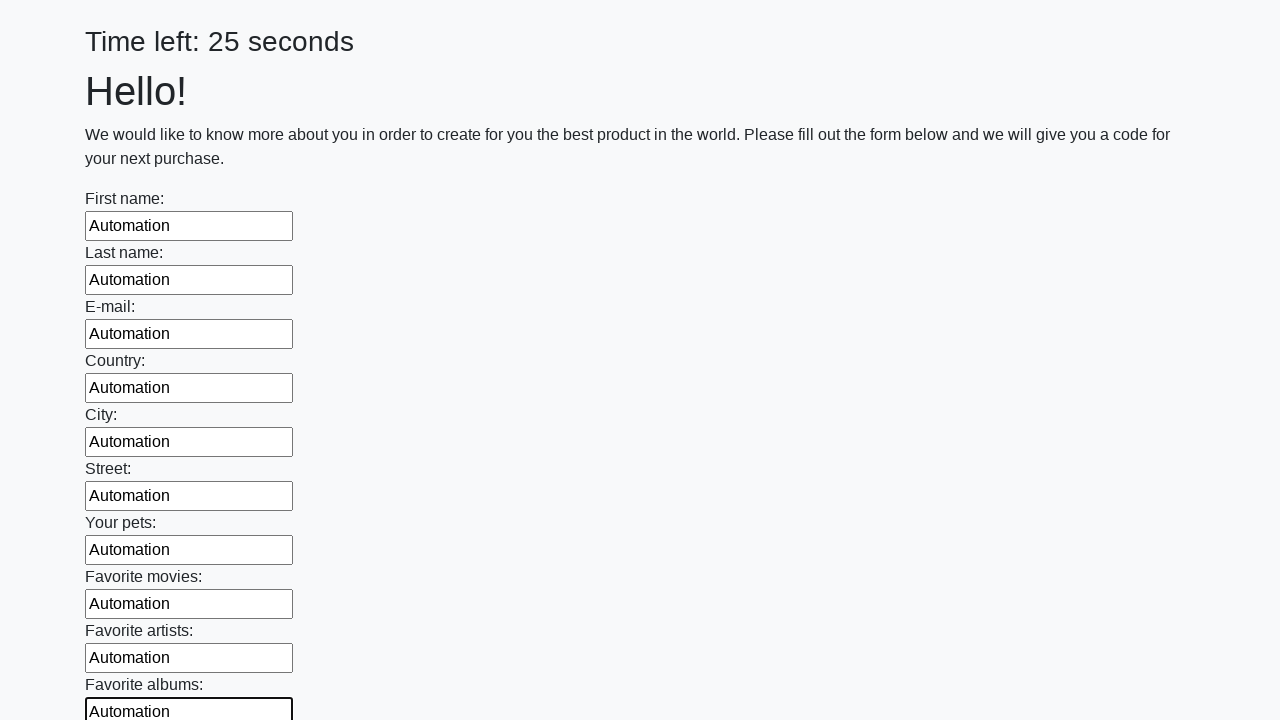

Filled text input field with 'Automation' on input[type='text'] >> nth=10
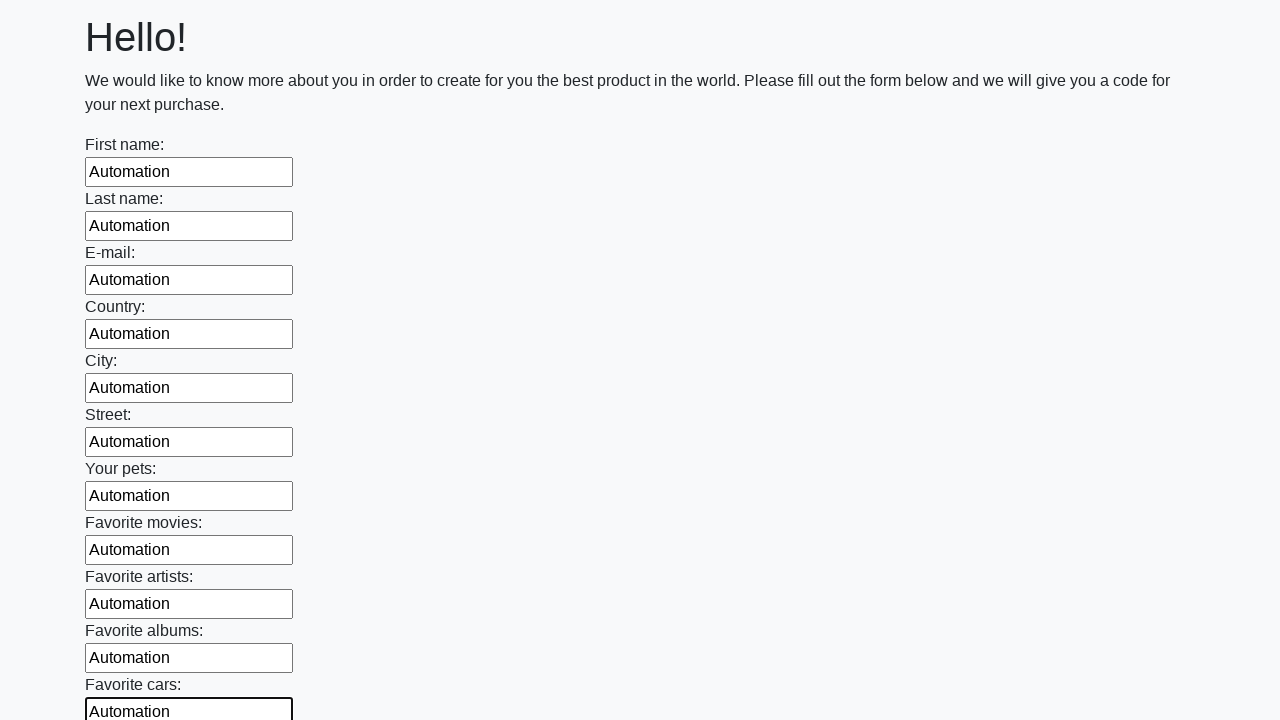

Filled text input field with 'Automation' on input[type='text'] >> nth=11
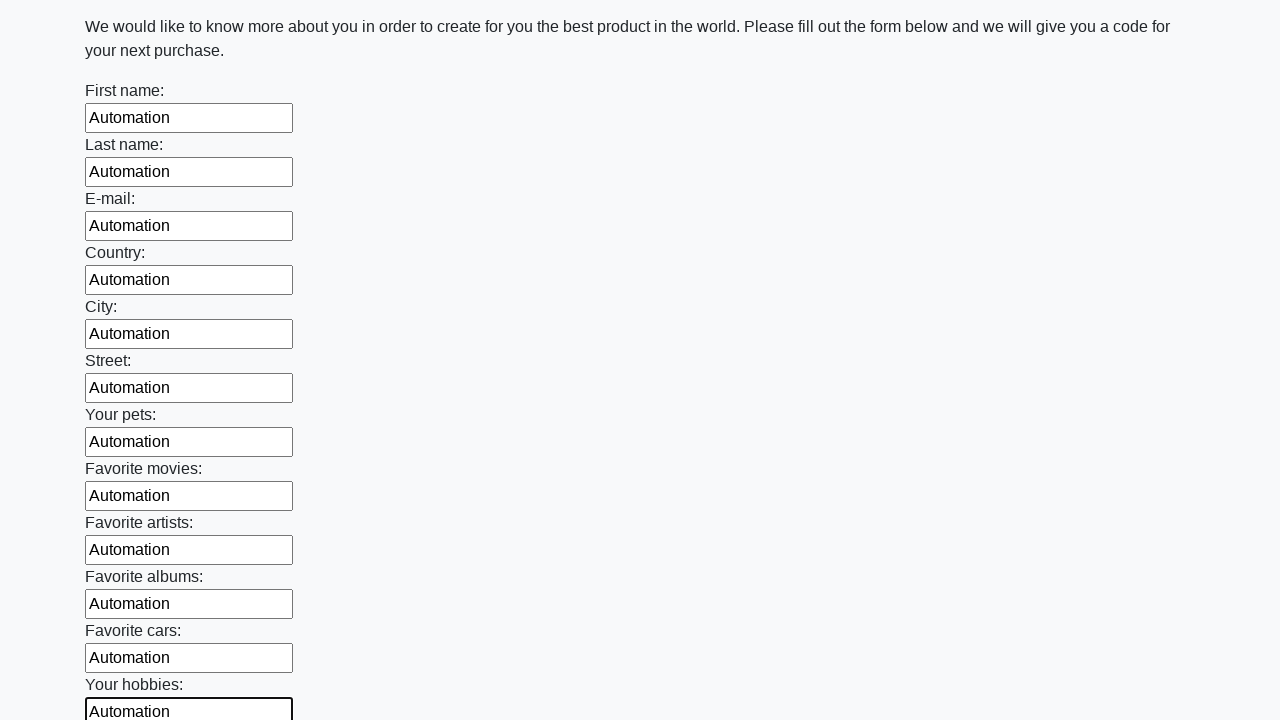

Filled text input field with 'Automation' on input[type='text'] >> nth=12
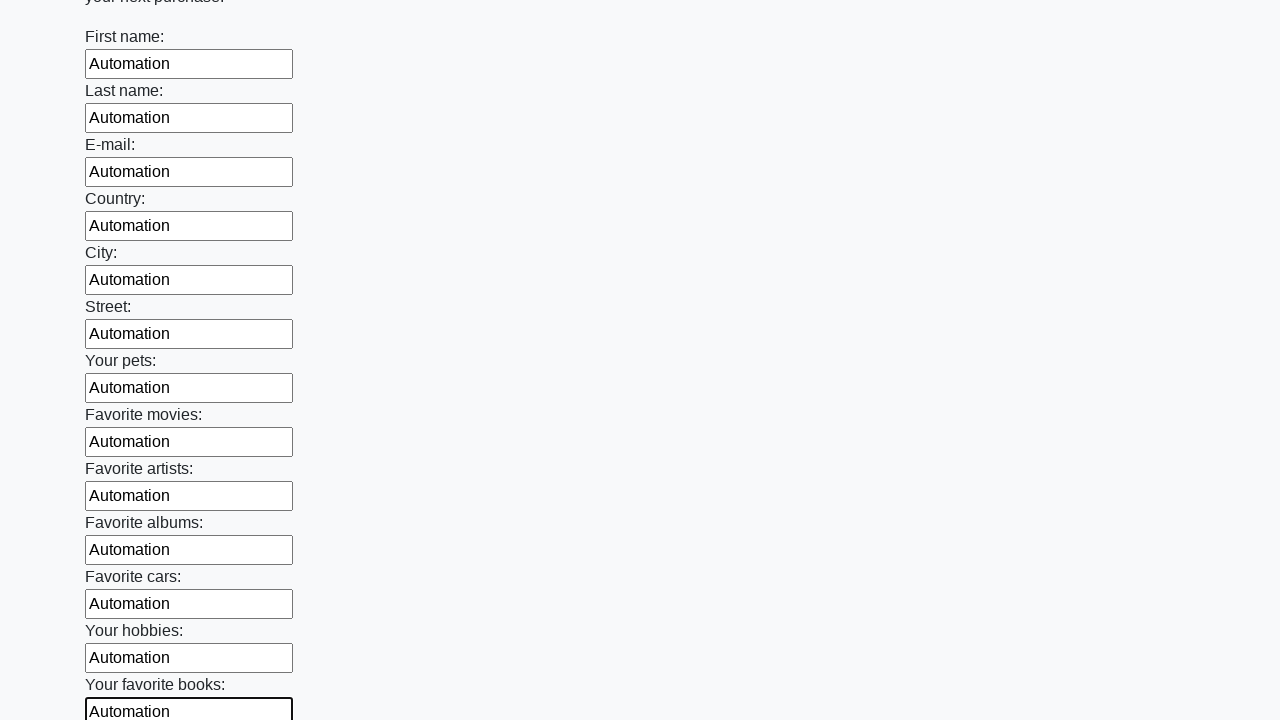

Filled text input field with 'Automation' on input[type='text'] >> nth=13
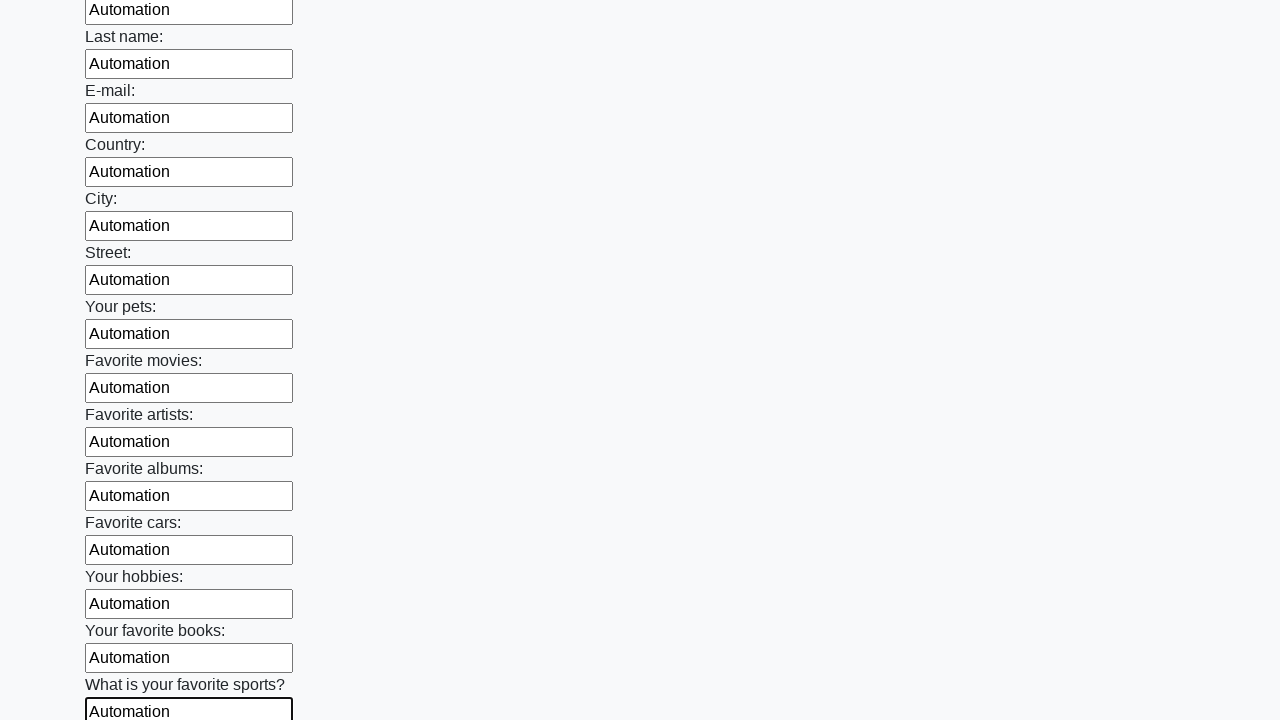

Filled text input field with 'Automation' on input[type='text'] >> nth=14
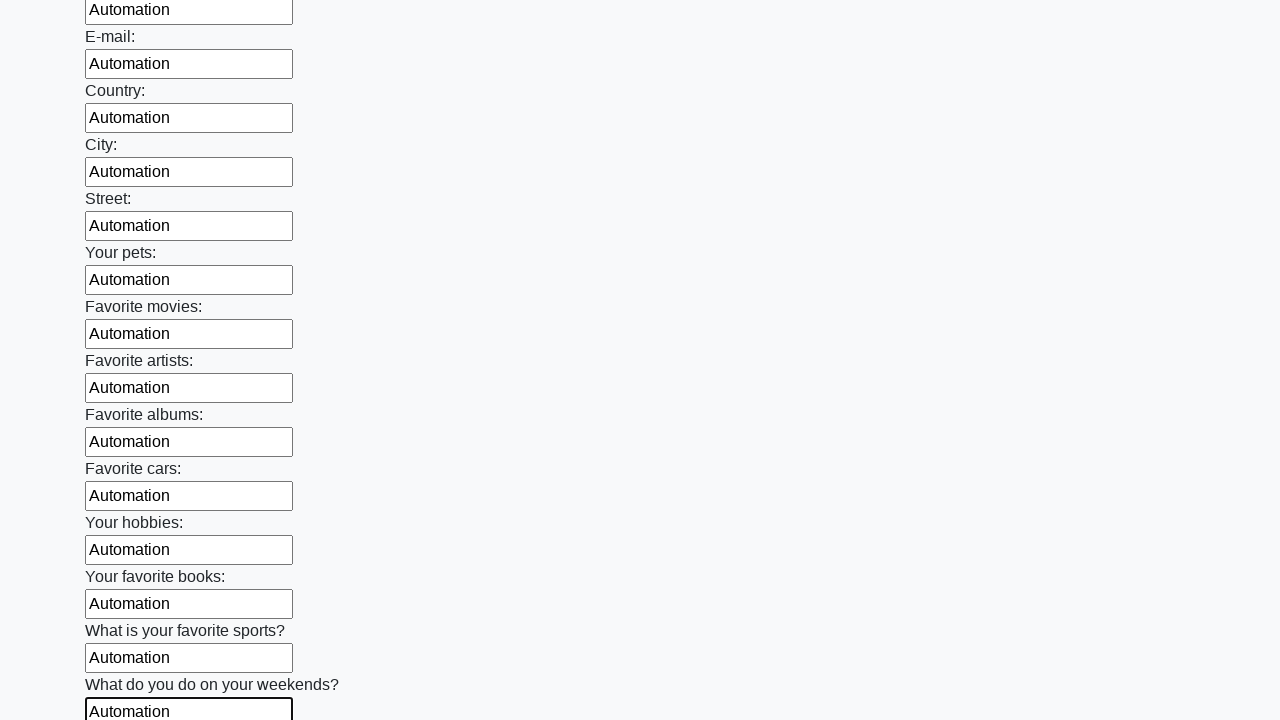

Filled text input field with 'Automation' on input[type='text'] >> nth=15
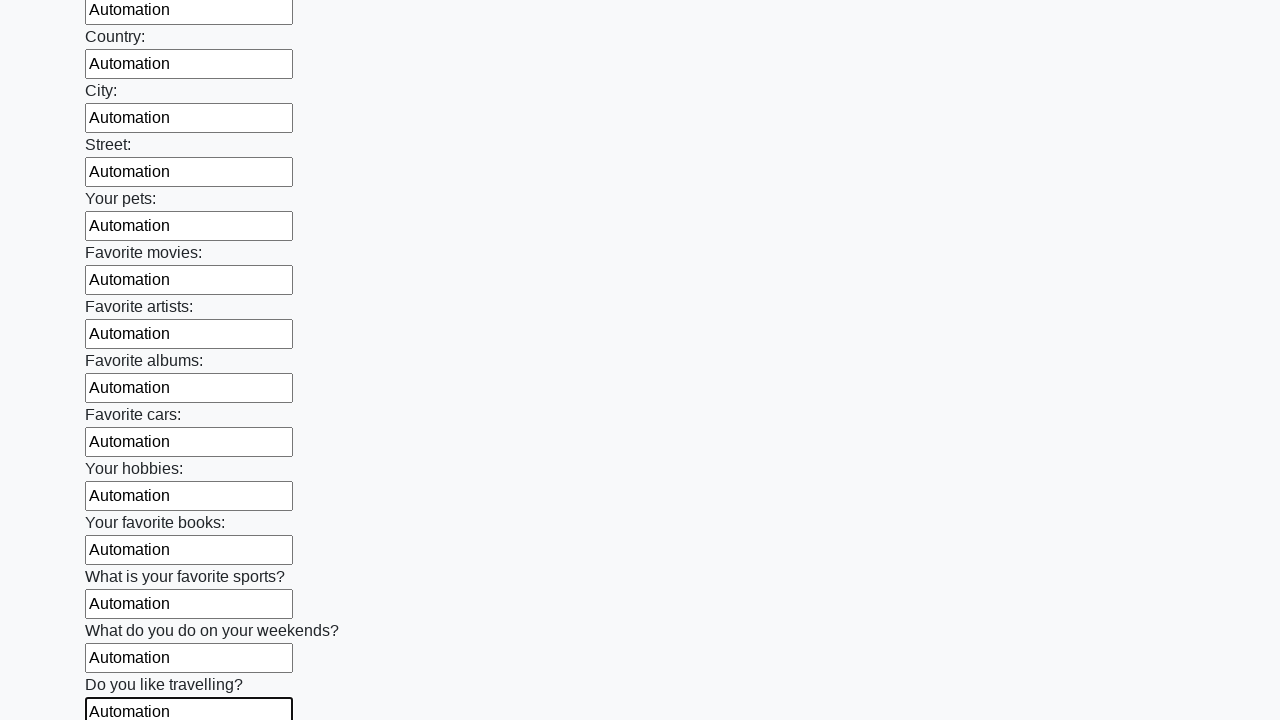

Filled text input field with 'Automation' on input[type='text'] >> nth=16
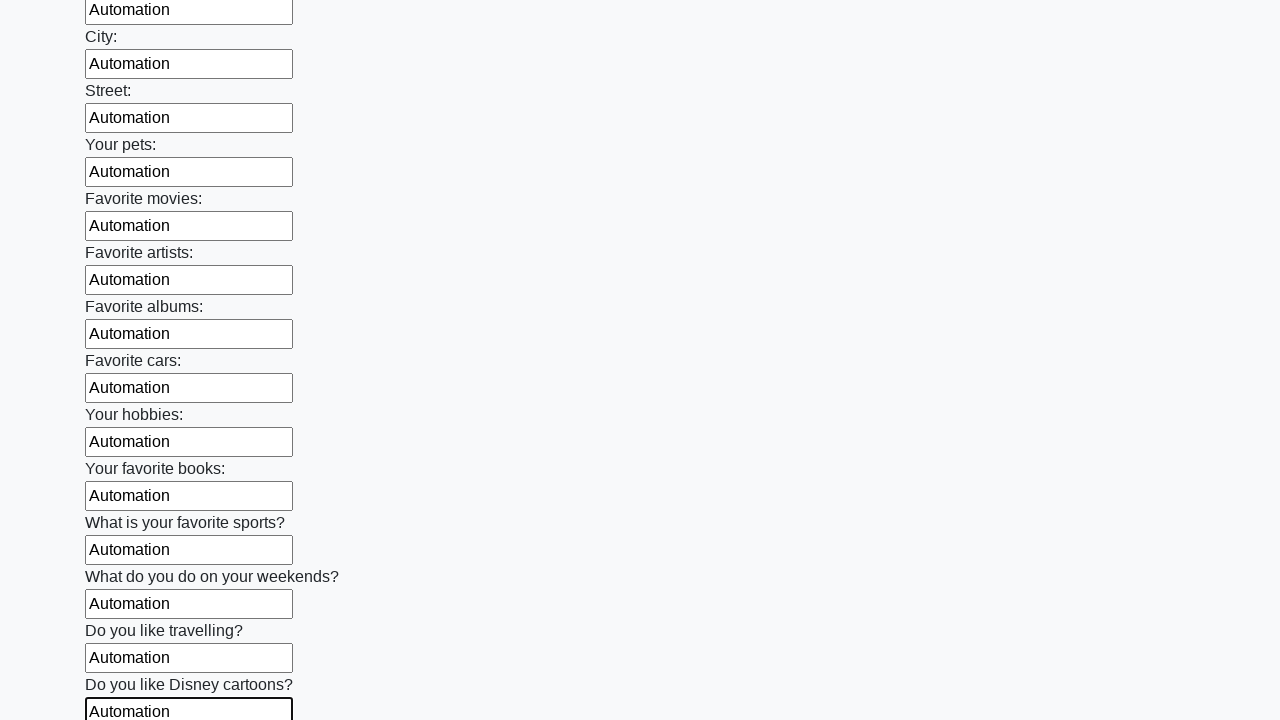

Filled text input field with 'Automation' on input[type='text'] >> nth=17
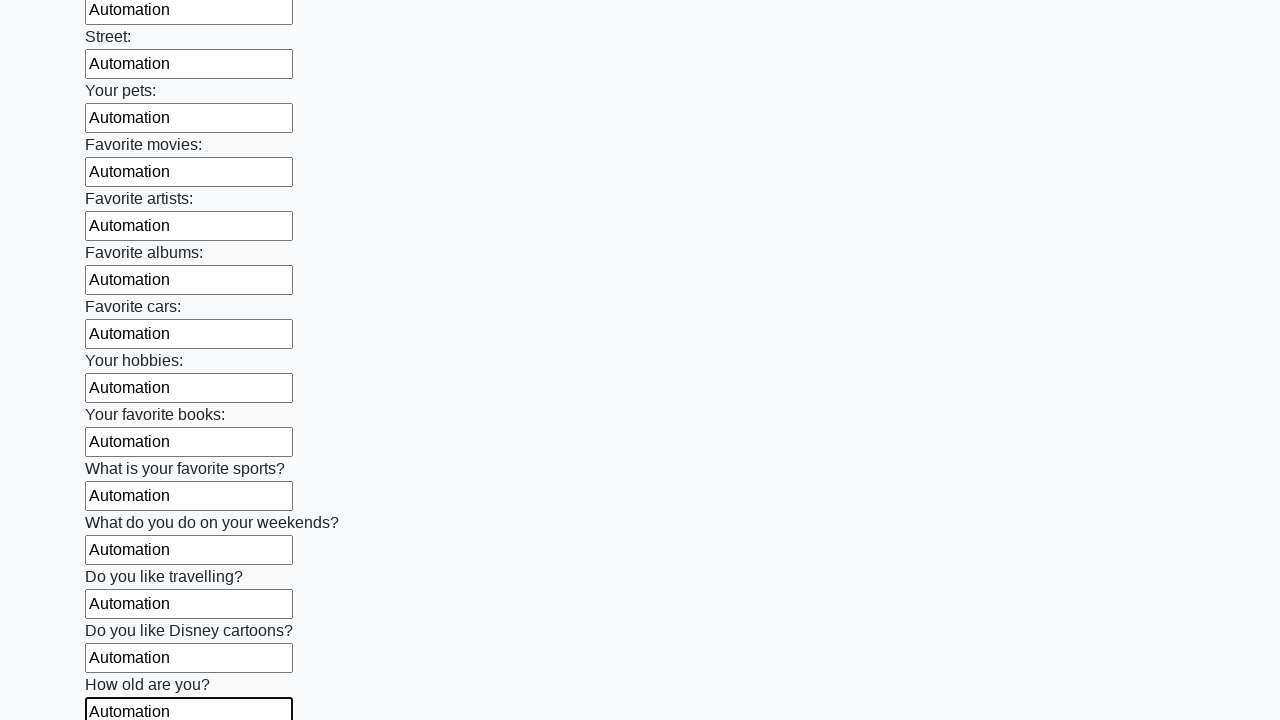

Filled text input field with 'Automation' on input[type='text'] >> nth=18
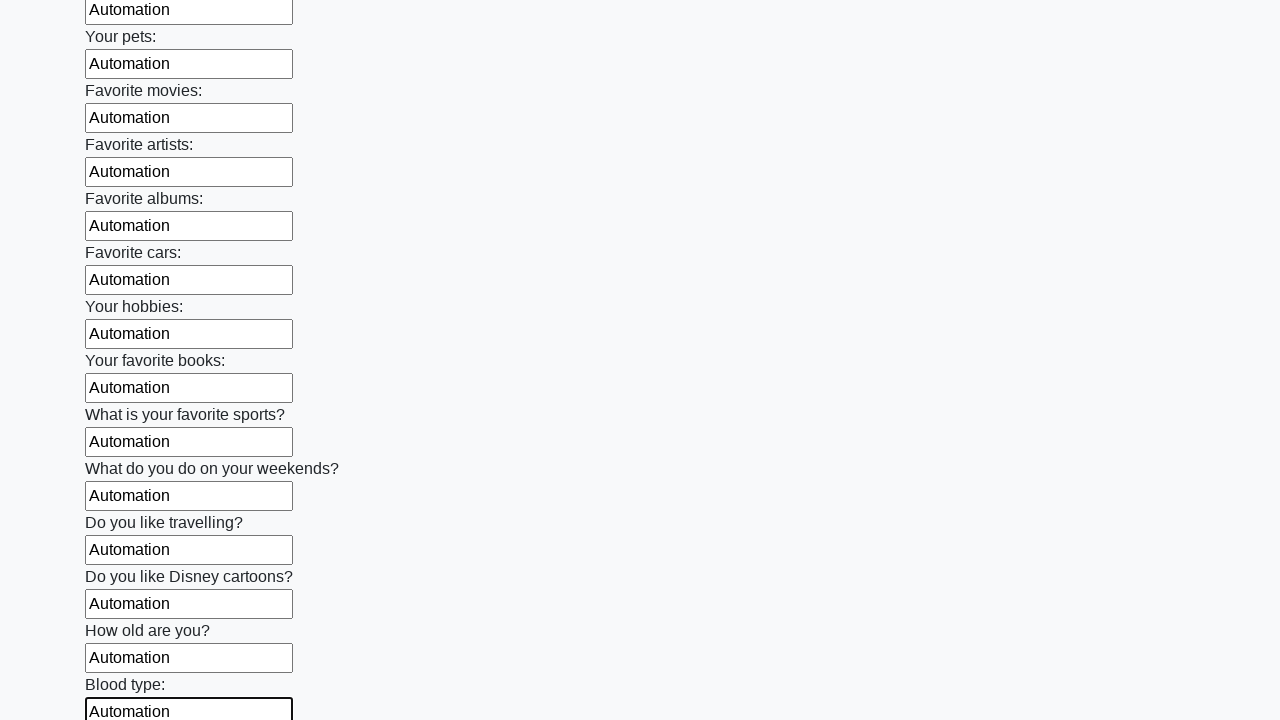

Filled text input field with 'Automation' on input[type='text'] >> nth=19
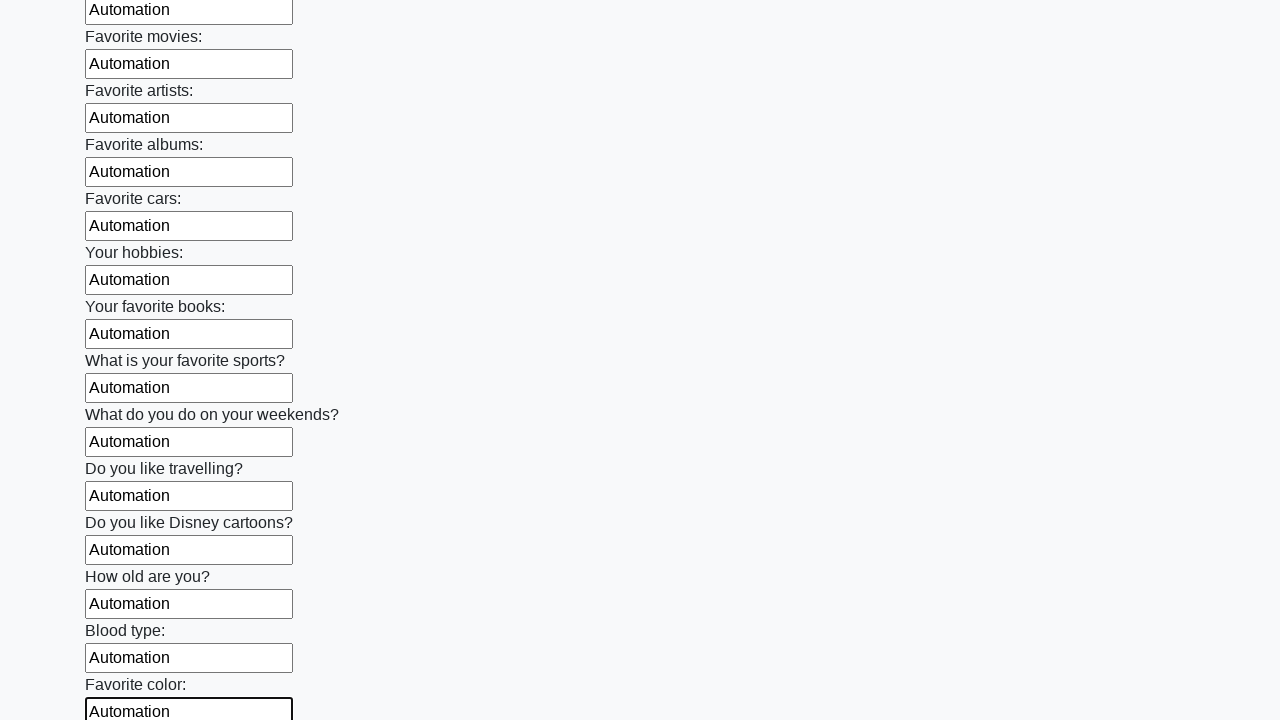

Filled text input field with 'Automation' on input[type='text'] >> nth=20
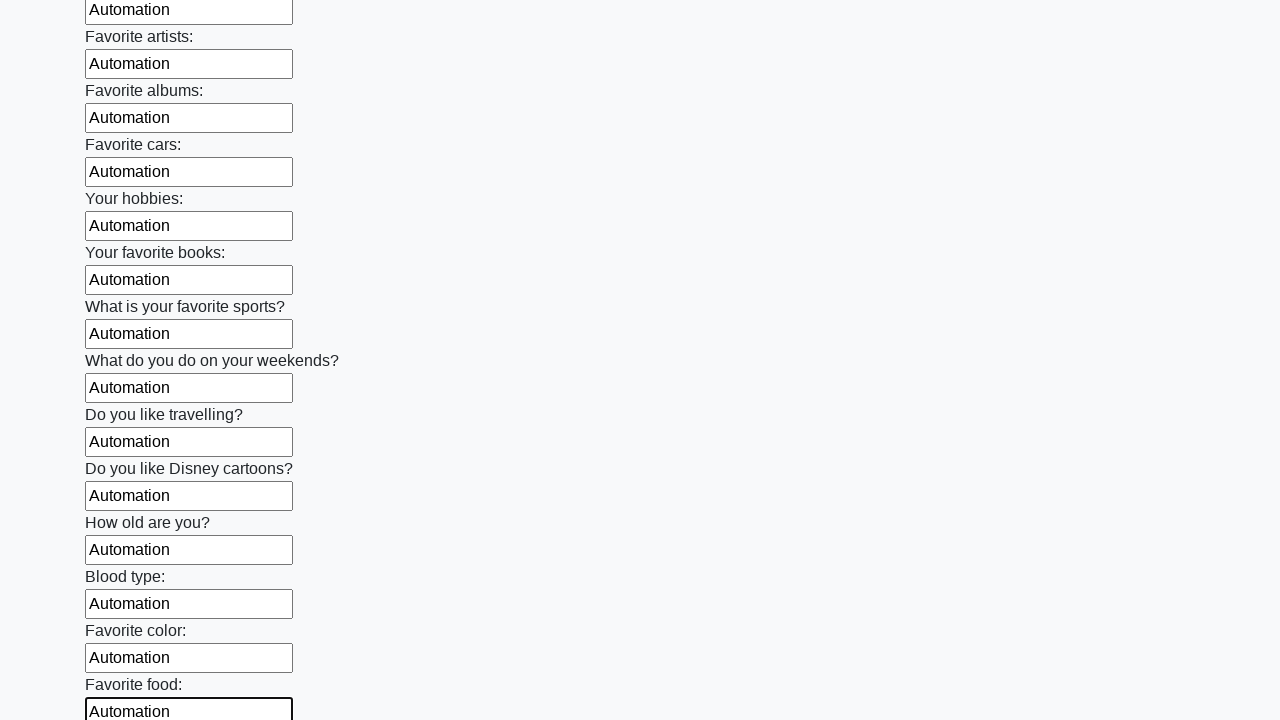

Filled text input field with 'Automation' on input[type='text'] >> nth=21
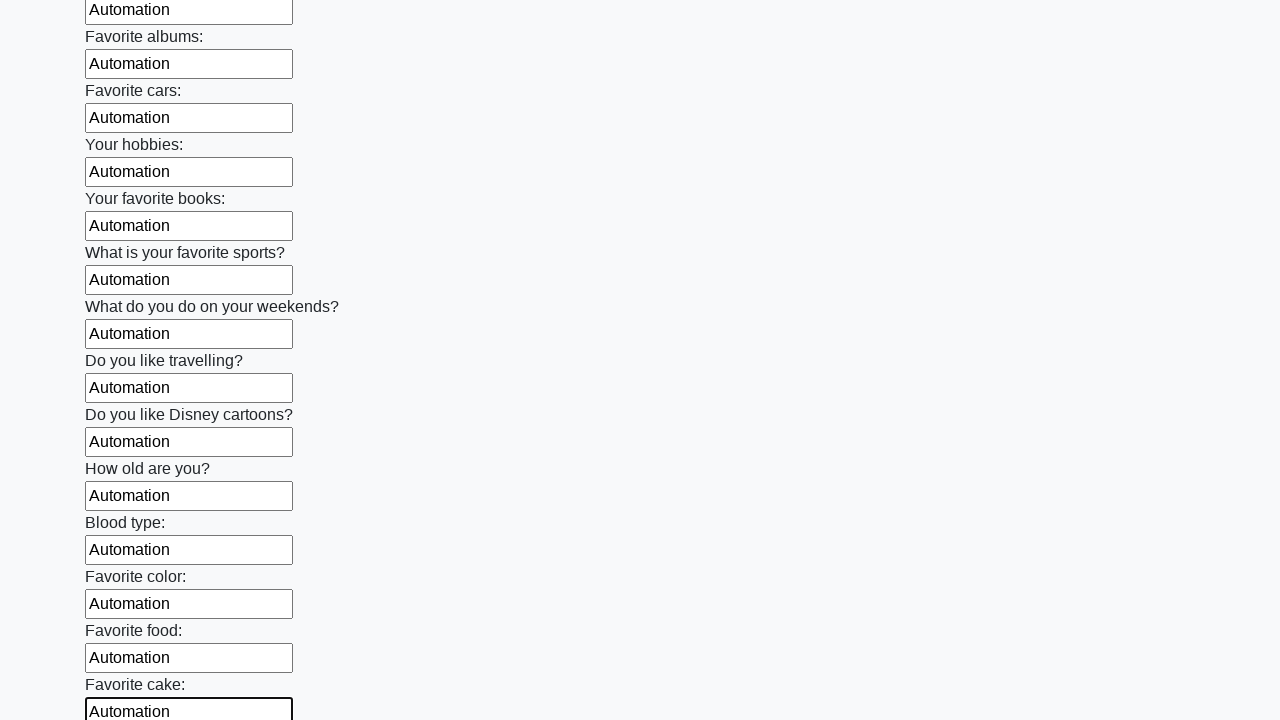

Filled text input field with 'Automation' on input[type='text'] >> nth=22
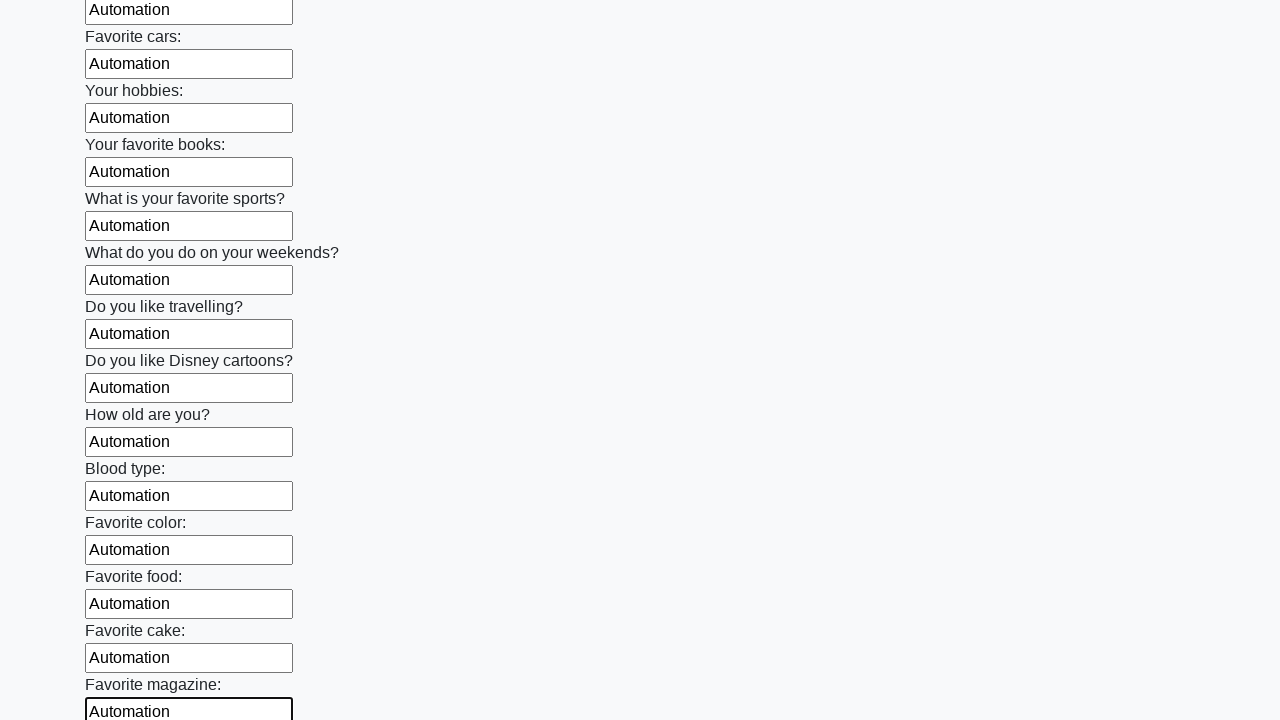

Filled text input field with 'Automation' on input[type='text'] >> nth=23
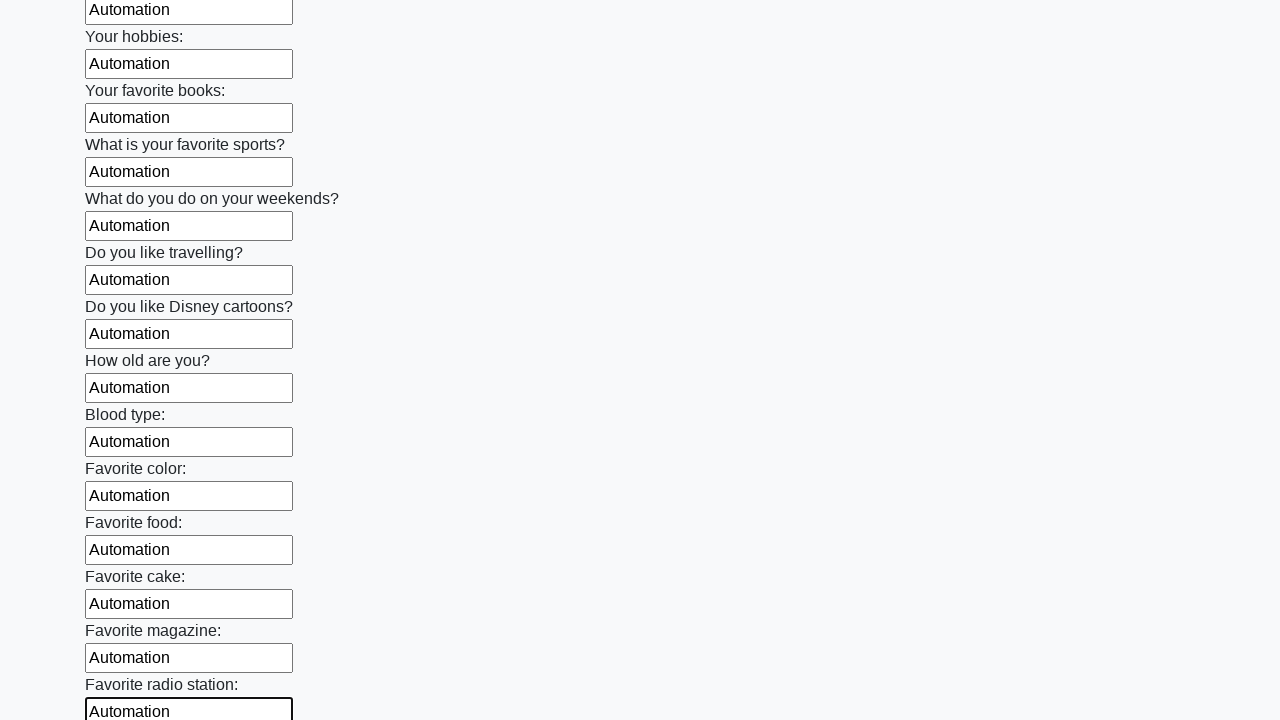

Filled text input field with 'Automation' on input[type='text'] >> nth=24
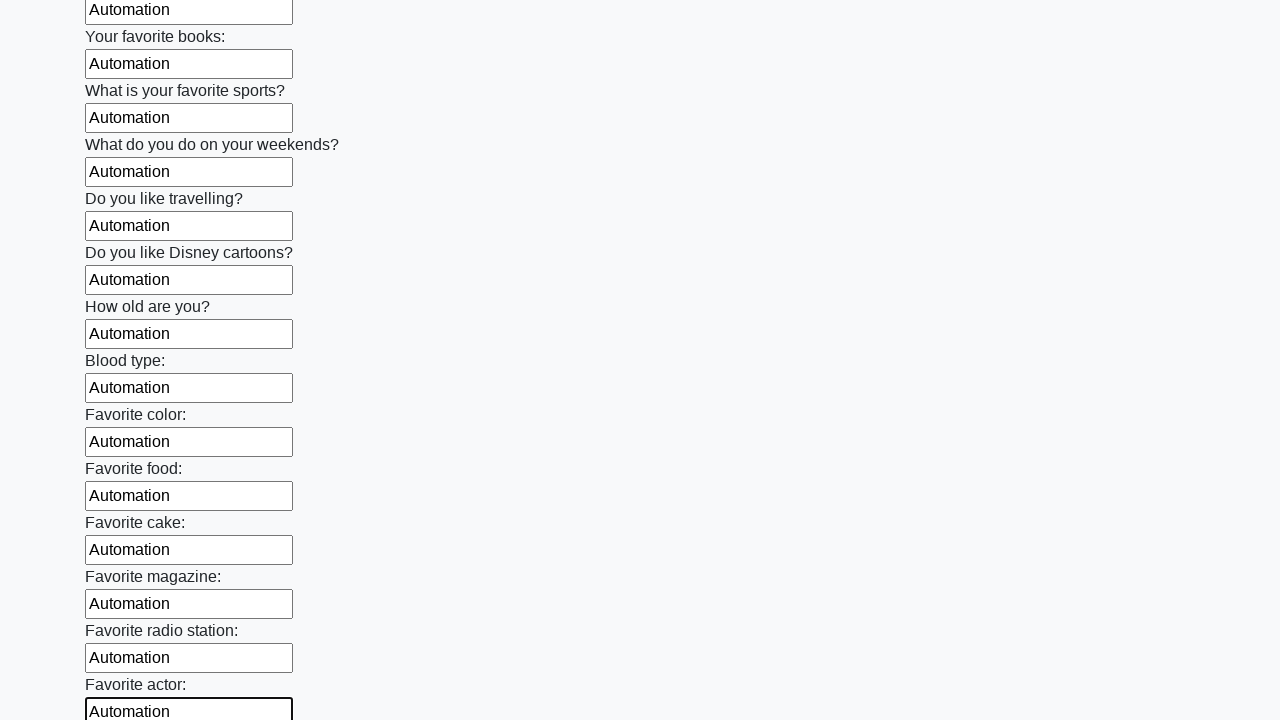

Filled text input field with 'Automation' on input[type='text'] >> nth=25
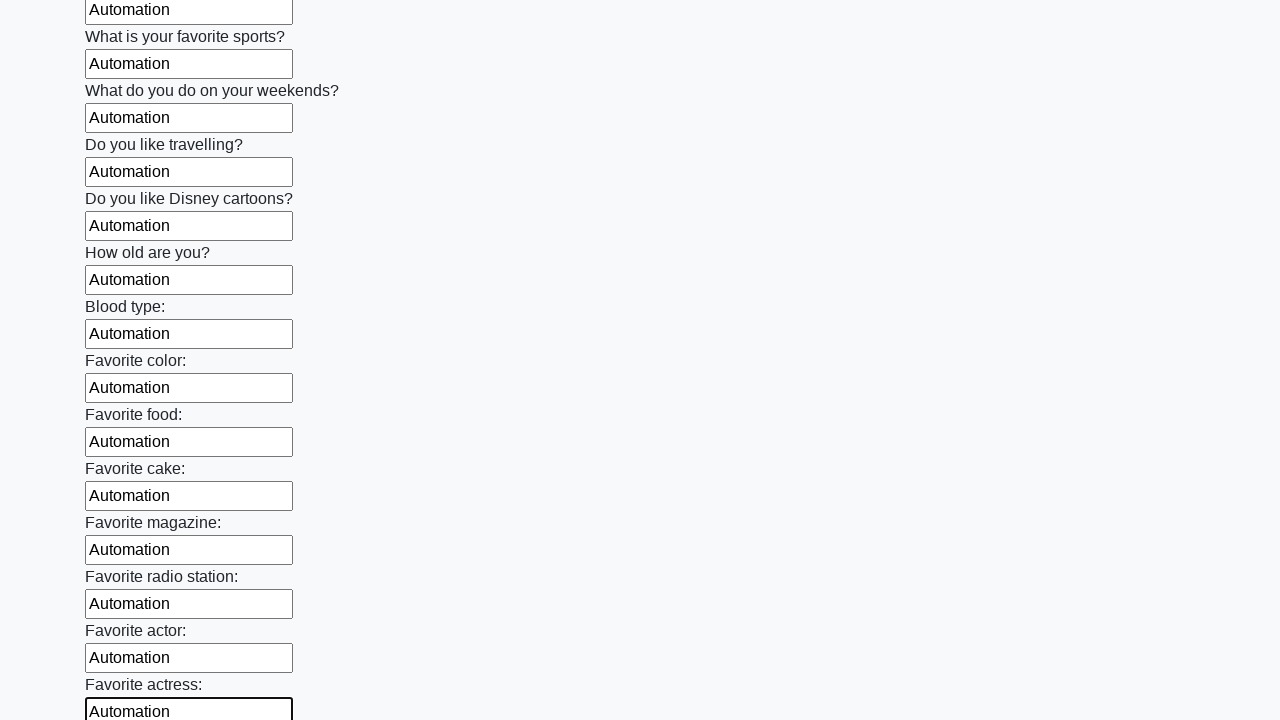

Filled text input field with 'Automation' on input[type='text'] >> nth=26
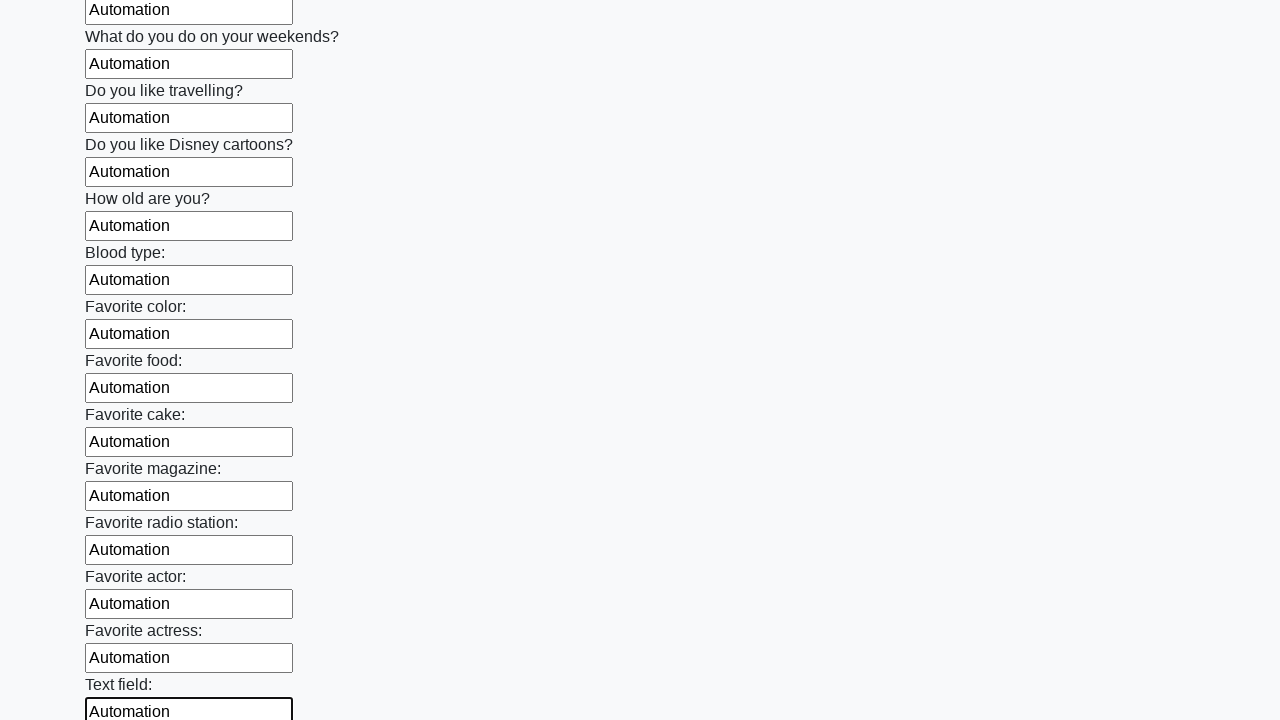

Filled text input field with 'Automation' on input[type='text'] >> nth=27
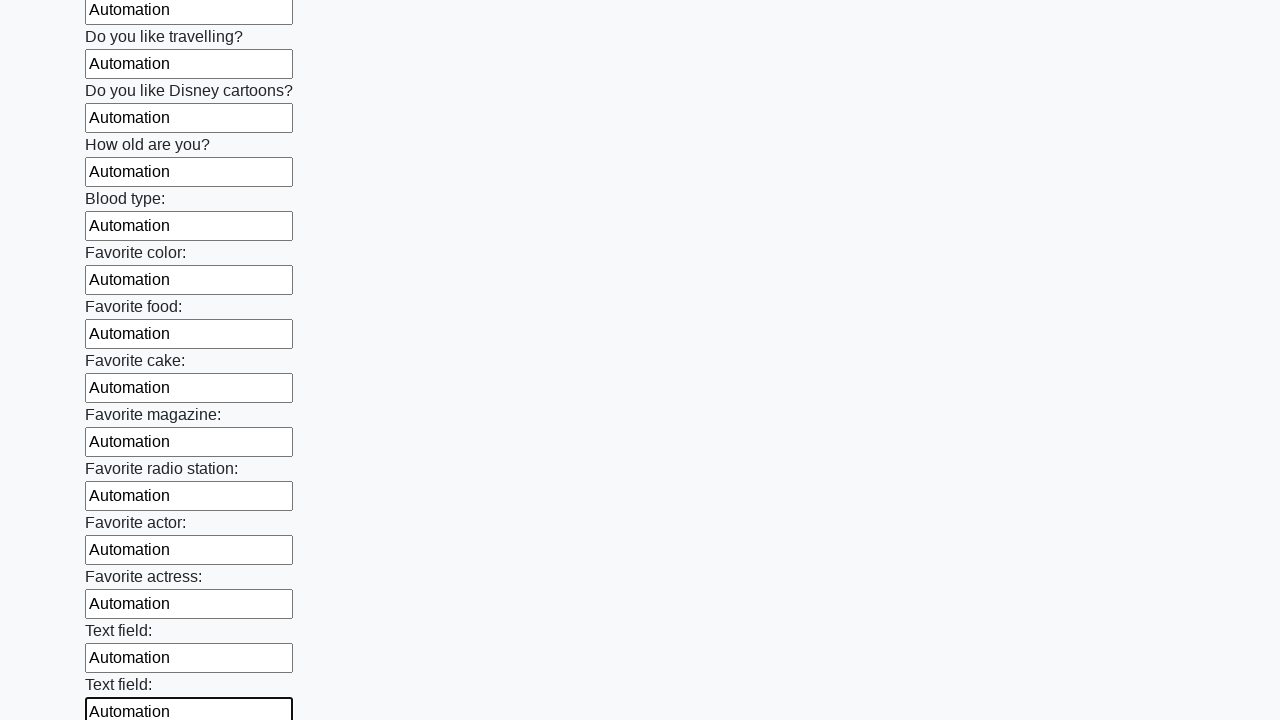

Filled text input field with 'Automation' on input[type='text'] >> nth=28
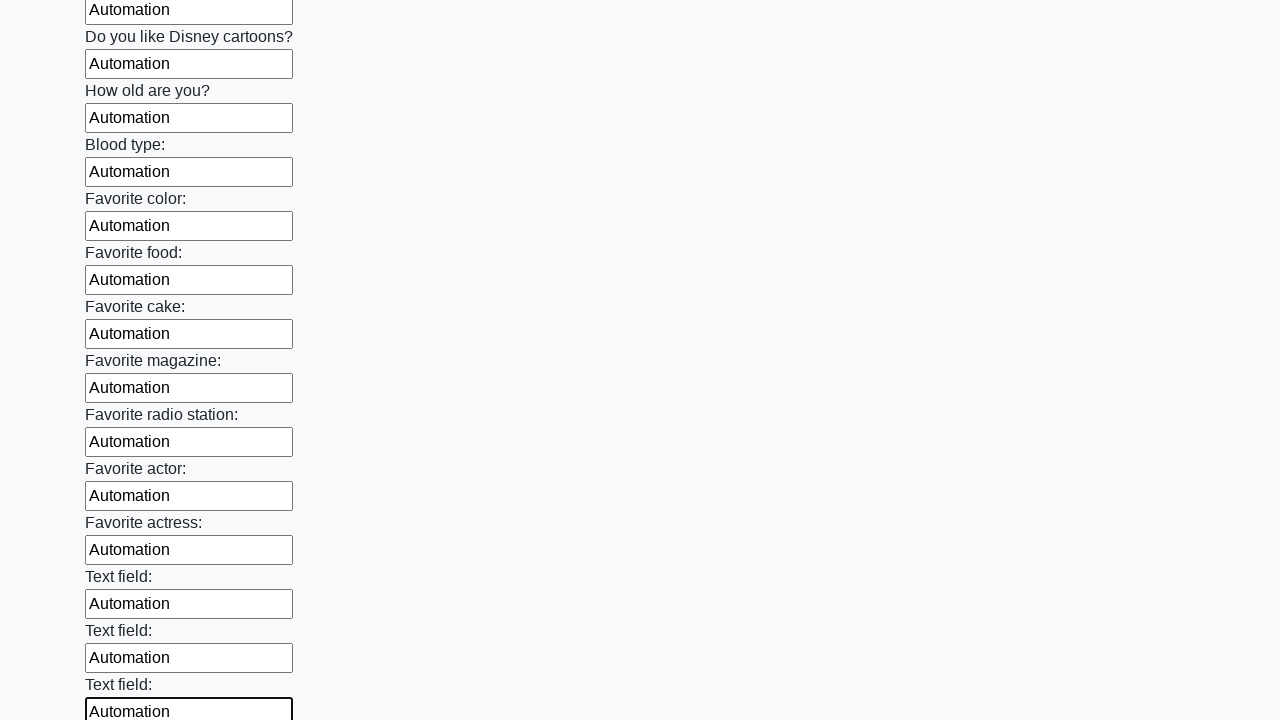

Filled text input field with 'Automation' on input[type='text'] >> nth=29
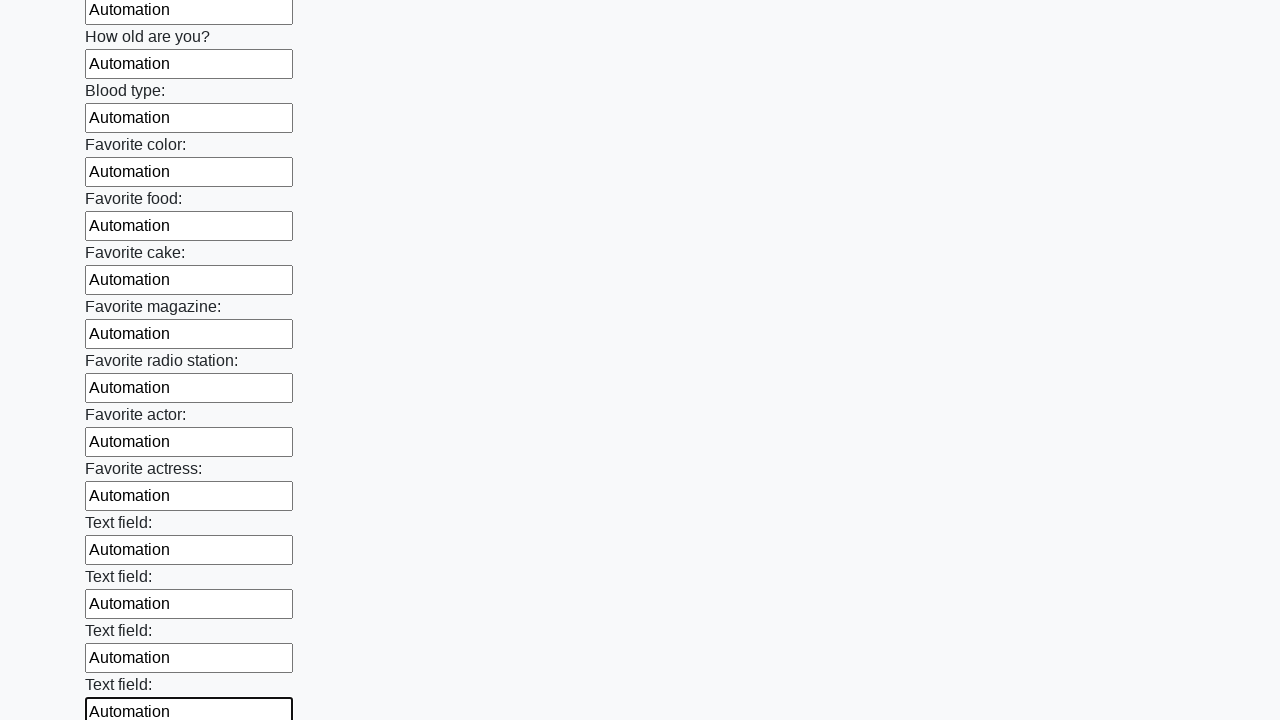

Filled text input field with 'Automation' on input[type='text'] >> nth=30
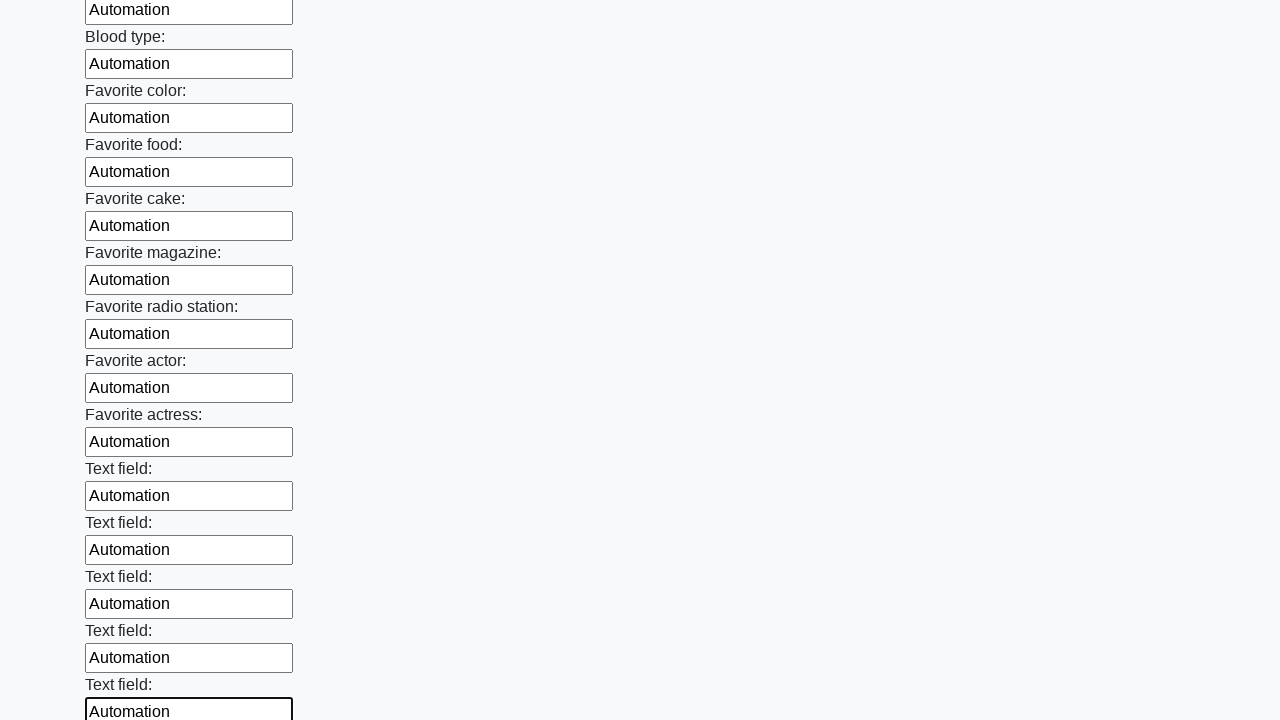

Filled text input field with 'Automation' on input[type='text'] >> nth=31
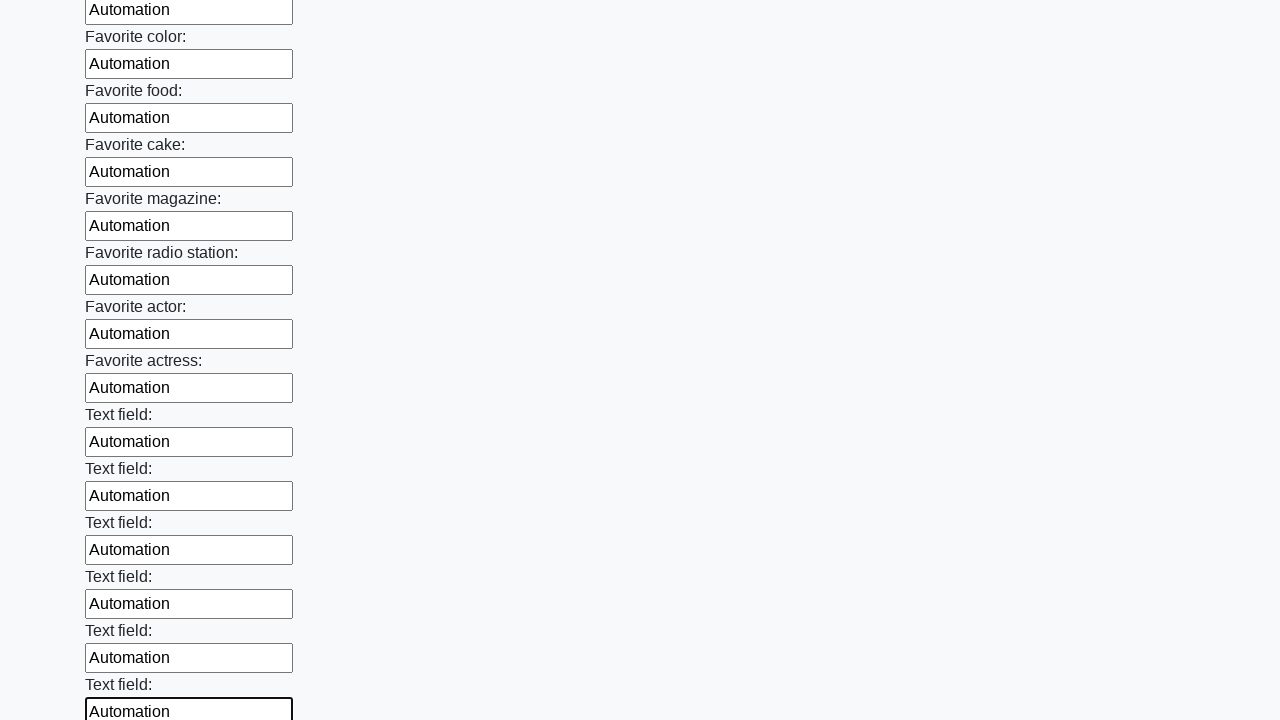

Filled text input field with 'Automation' on input[type='text'] >> nth=32
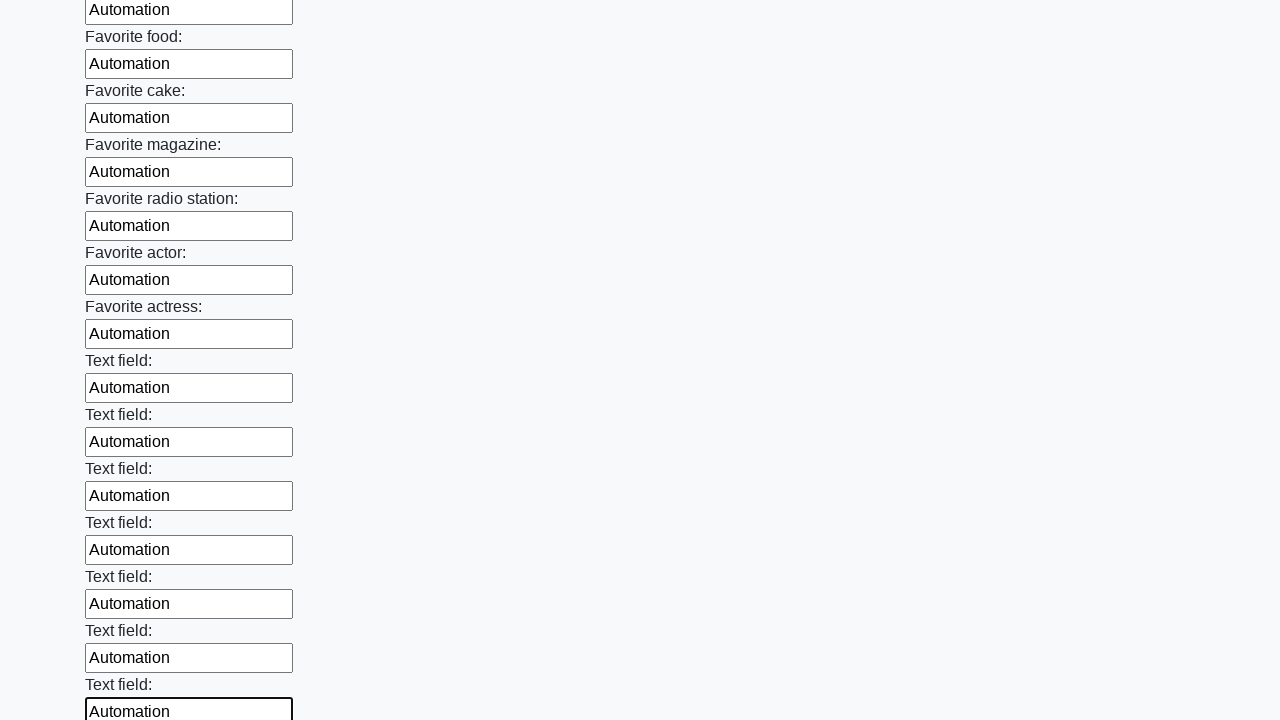

Filled text input field with 'Automation' on input[type='text'] >> nth=33
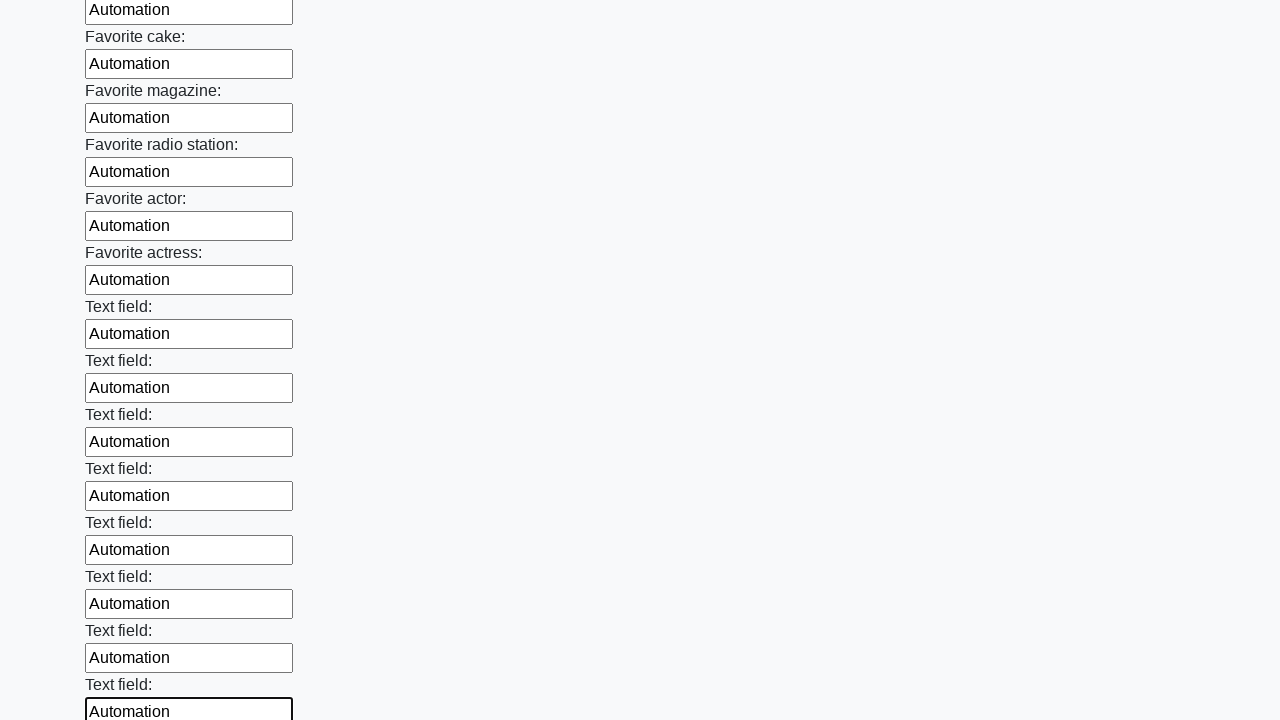

Filled text input field with 'Automation' on input[type='text'] >> nth=34
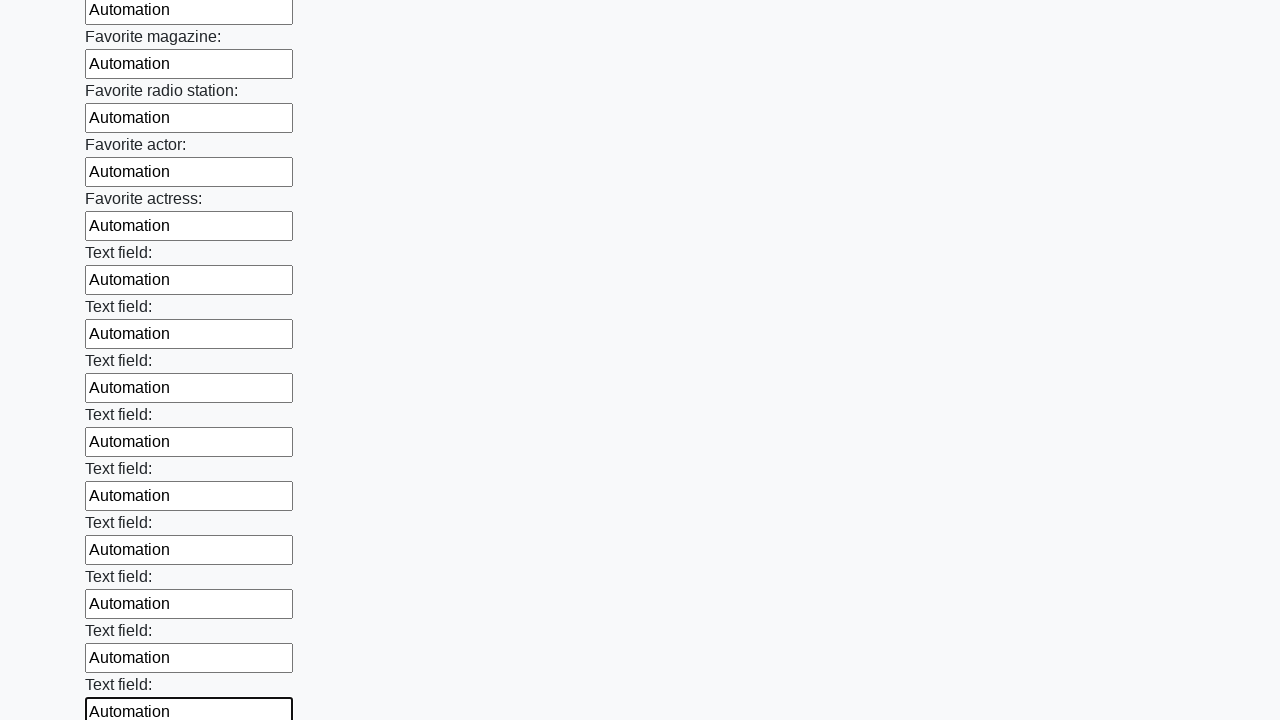

Filled text input field with 'Automation' on input[type='text'] >> nth=35
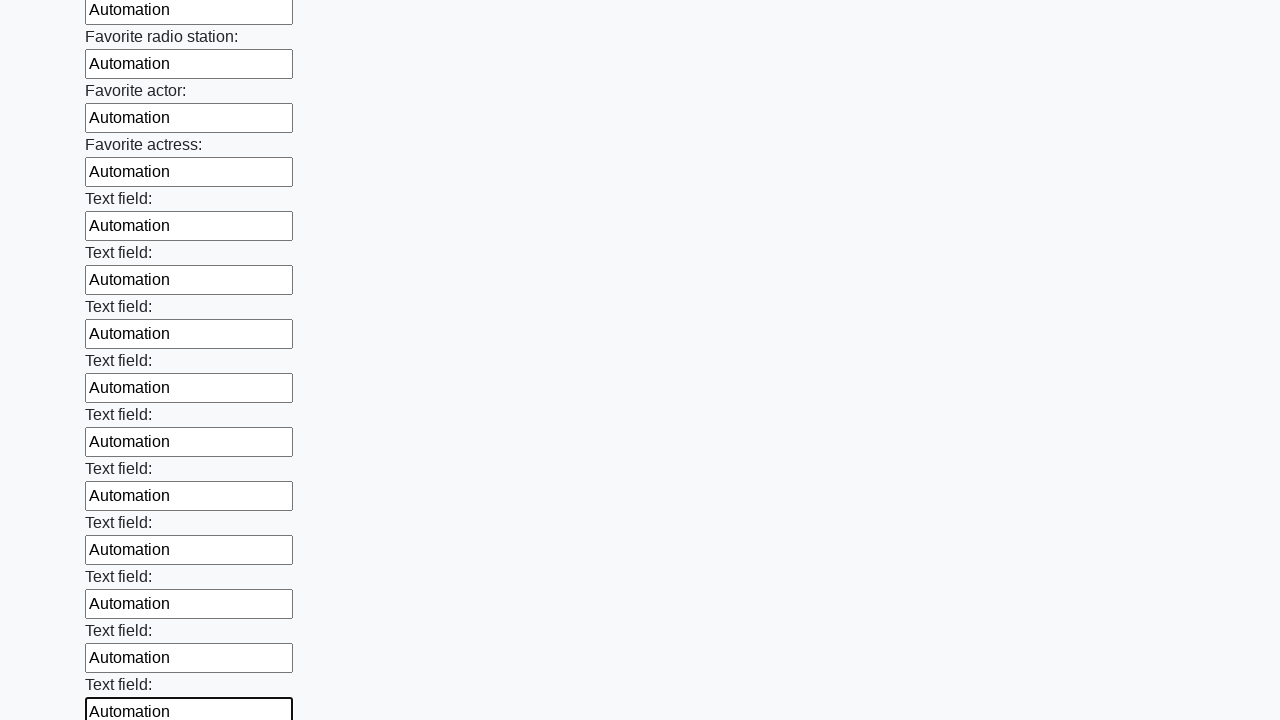

Filled text input field with 'Automation' on input[type='text'] >> nth=36
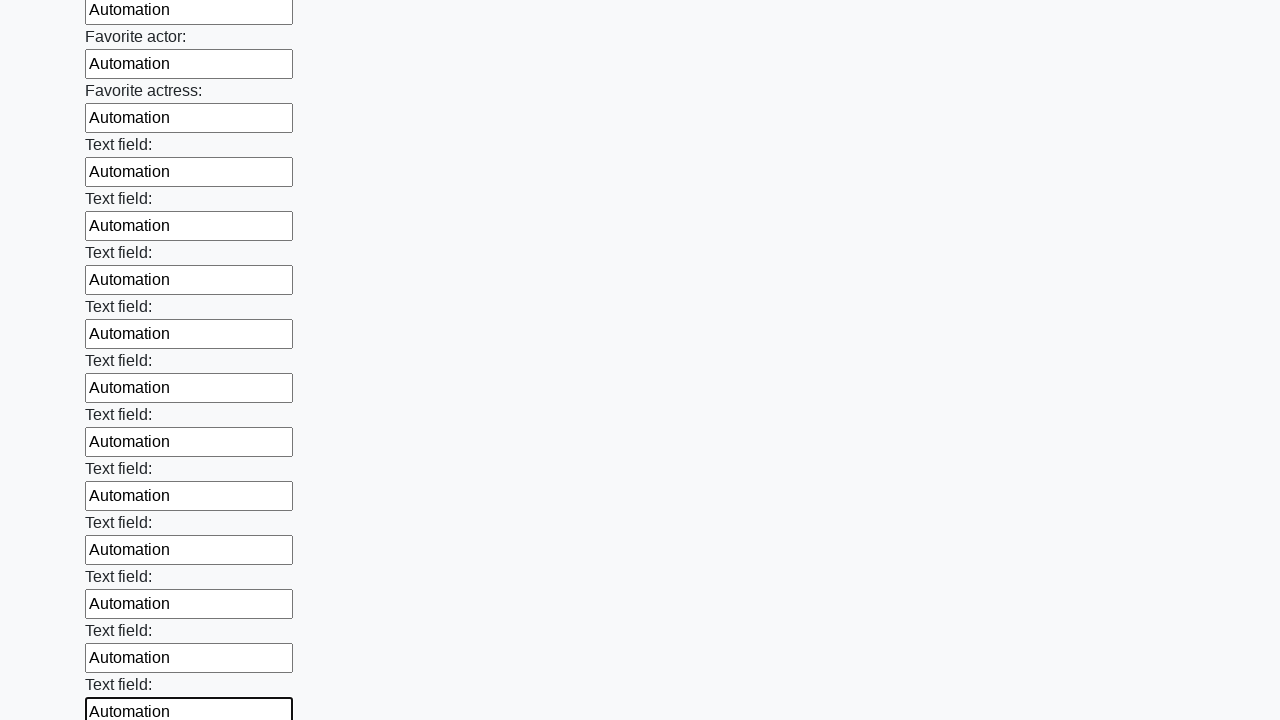

Filled text input field with 'Automation' on input[type='text'] >> nth=37
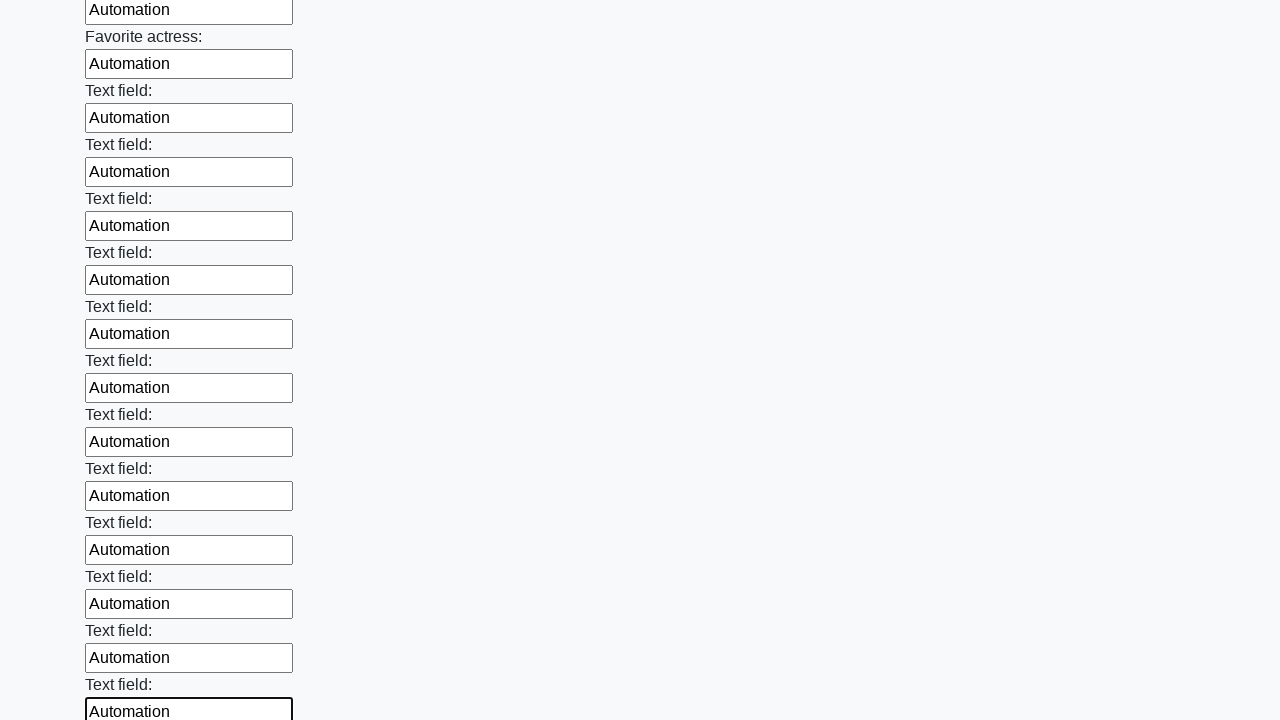

Filled text input field with 'Automation' on input[type='text'] >> nth=38
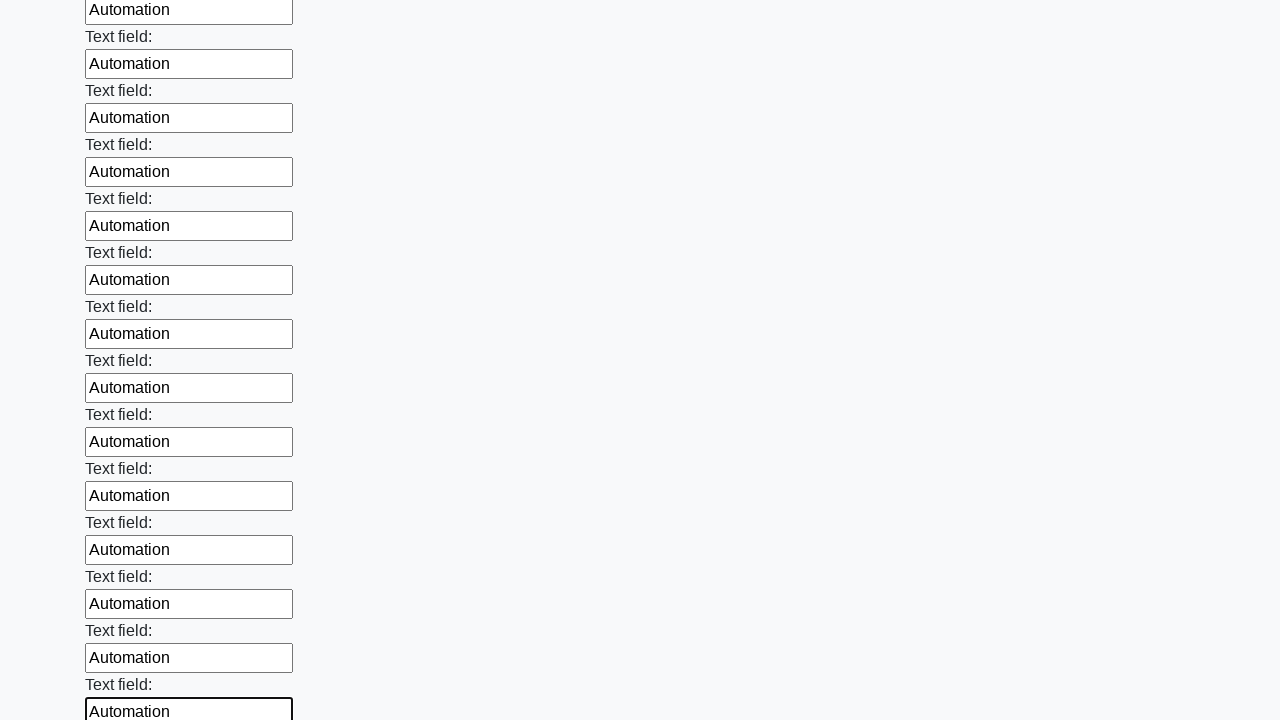

Filled text input field with 'Automation' on input[type='text'] >> nth=39
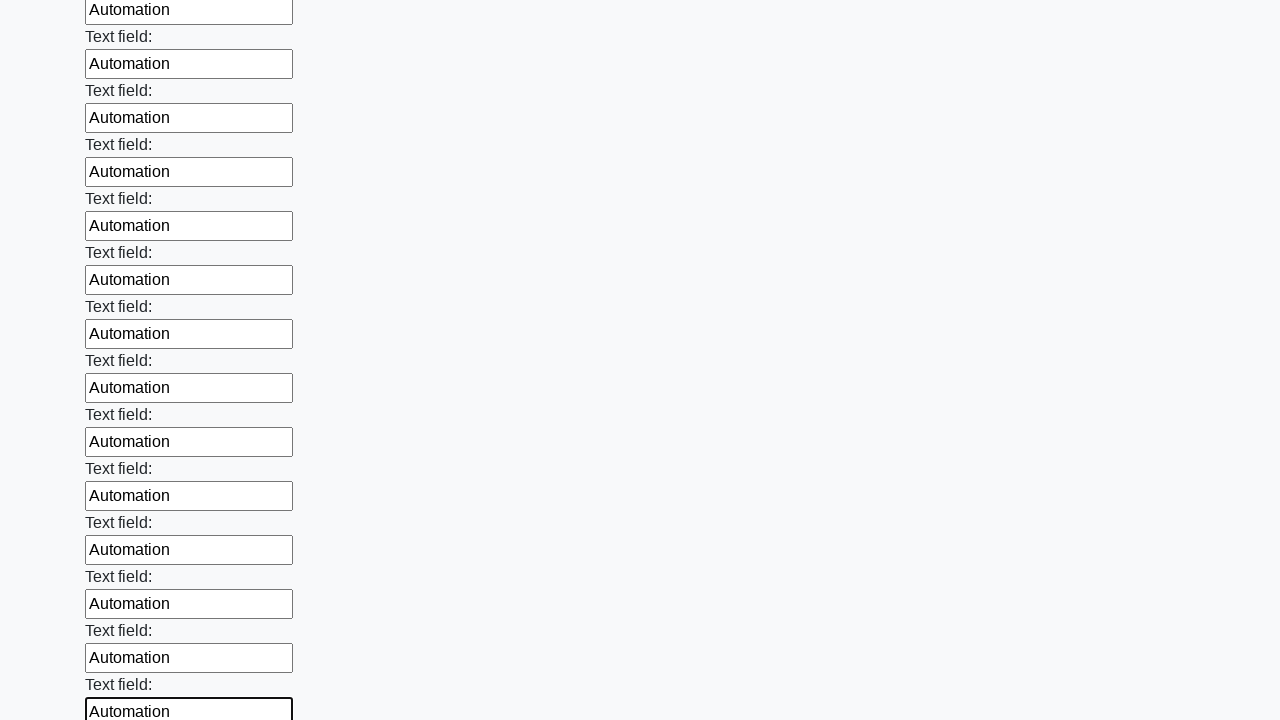

Filled text input field with 'Automation' on input[type='text'] >> nth=40
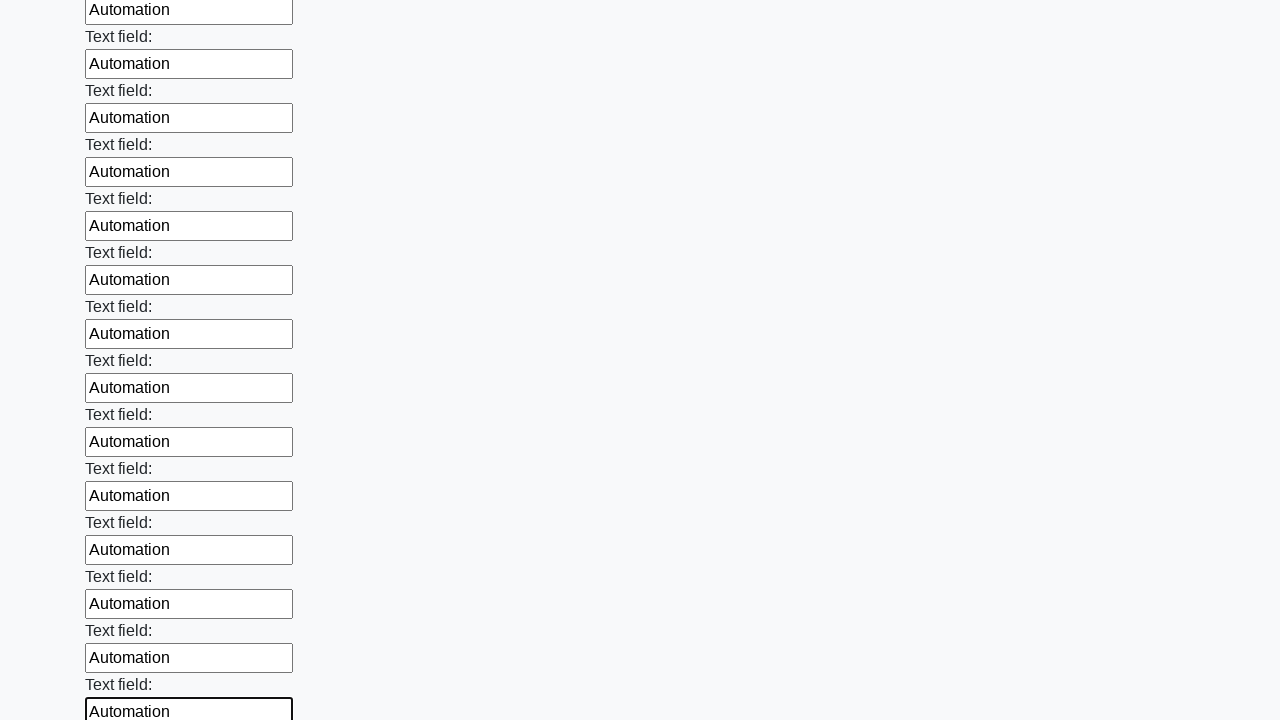

Filled text input field with 'Automation' on input[type='text'] >> nth=41
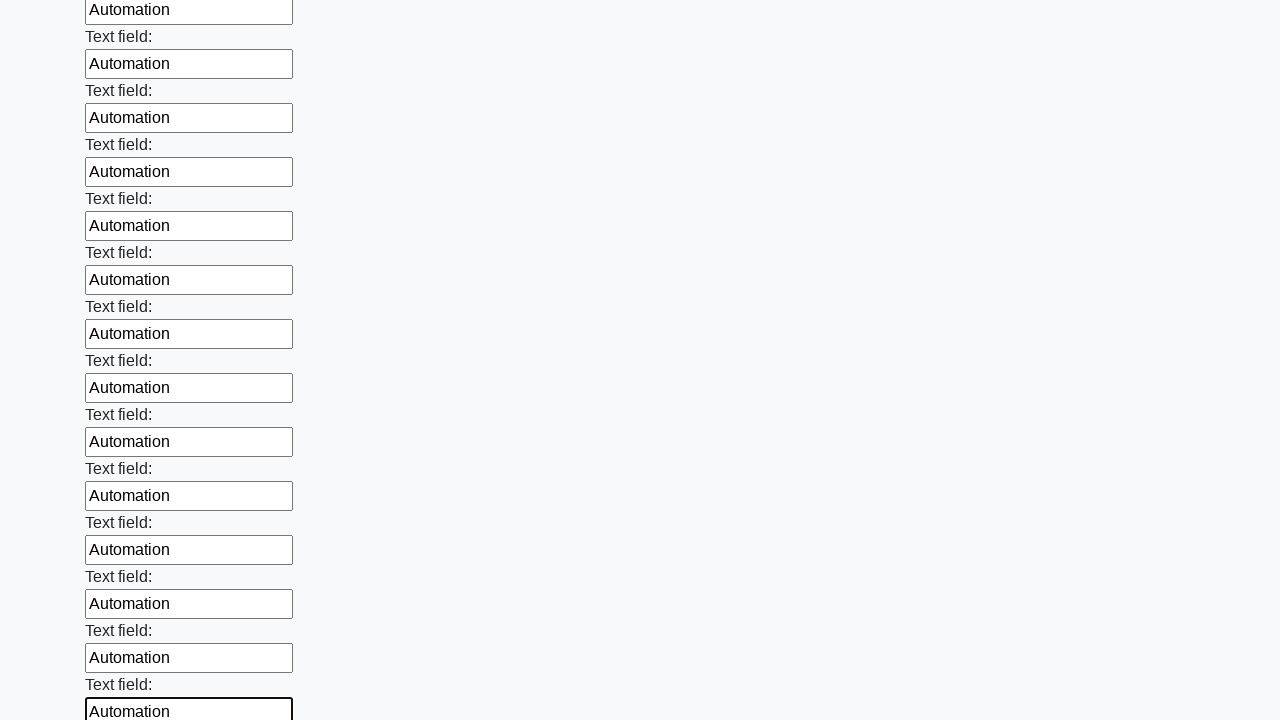

Filled text input field with 'Automation' on input[type='text'] >> nth=42
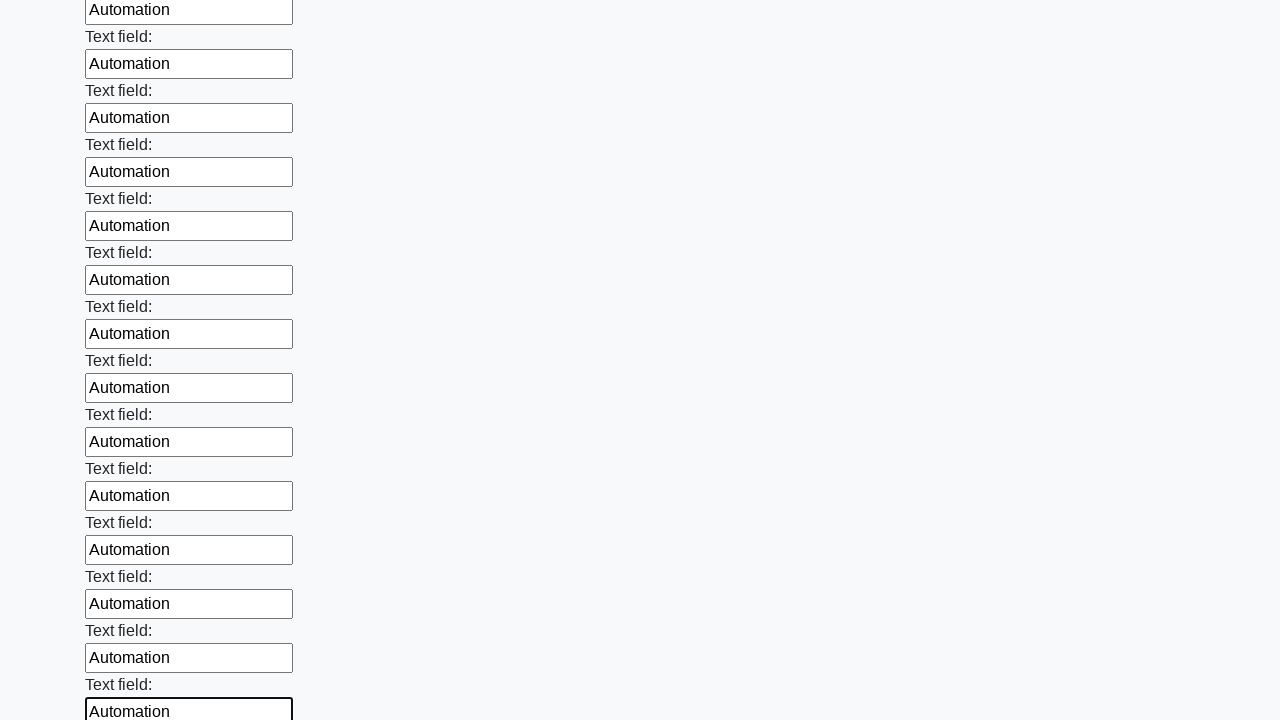

Filled text input field with 'Automation' on input[type='text'] >> nth=43
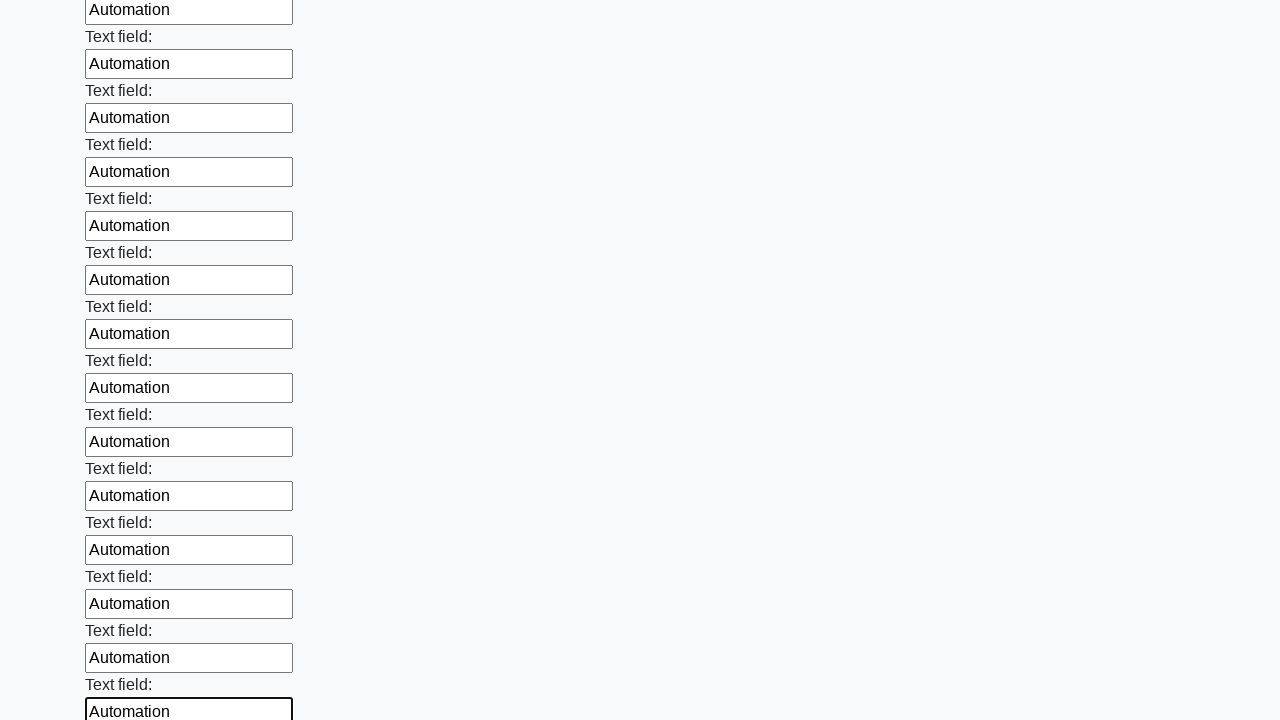

Filled text input field with 'Automation' on input[type='text'] >> nth=44
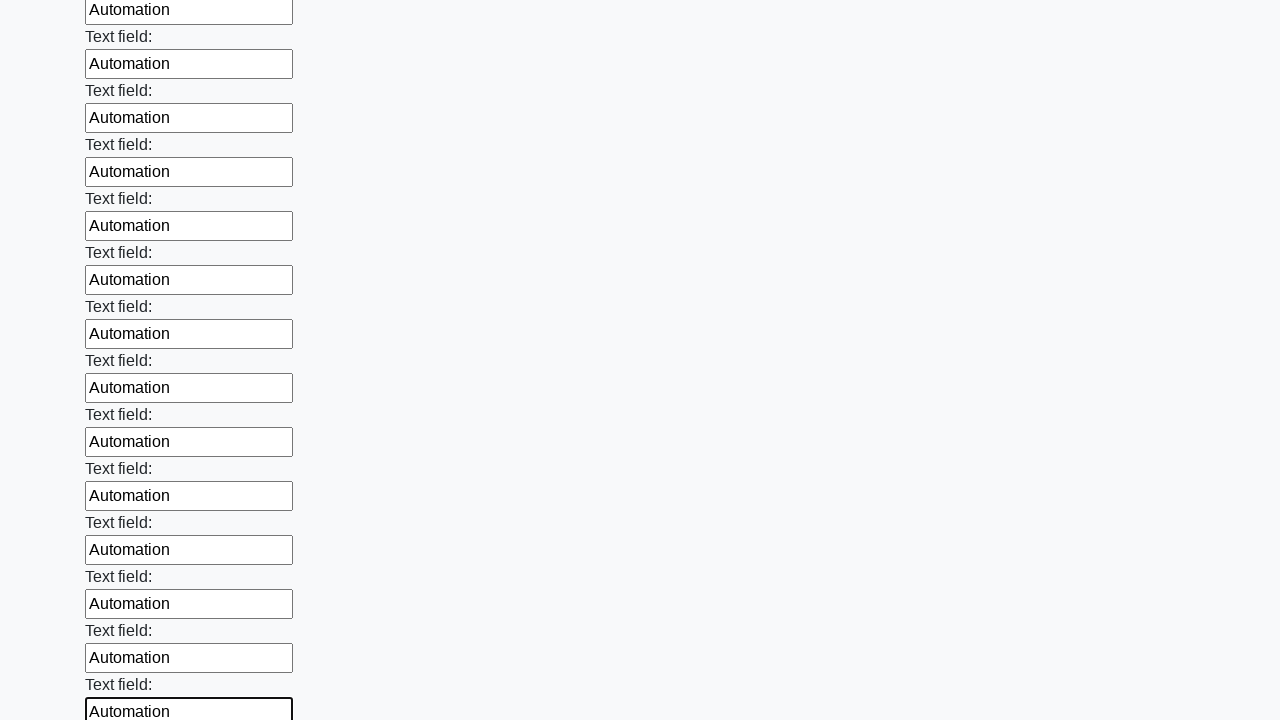

Filled text input field with 'Automation' on input[type='text'] >> nth=45
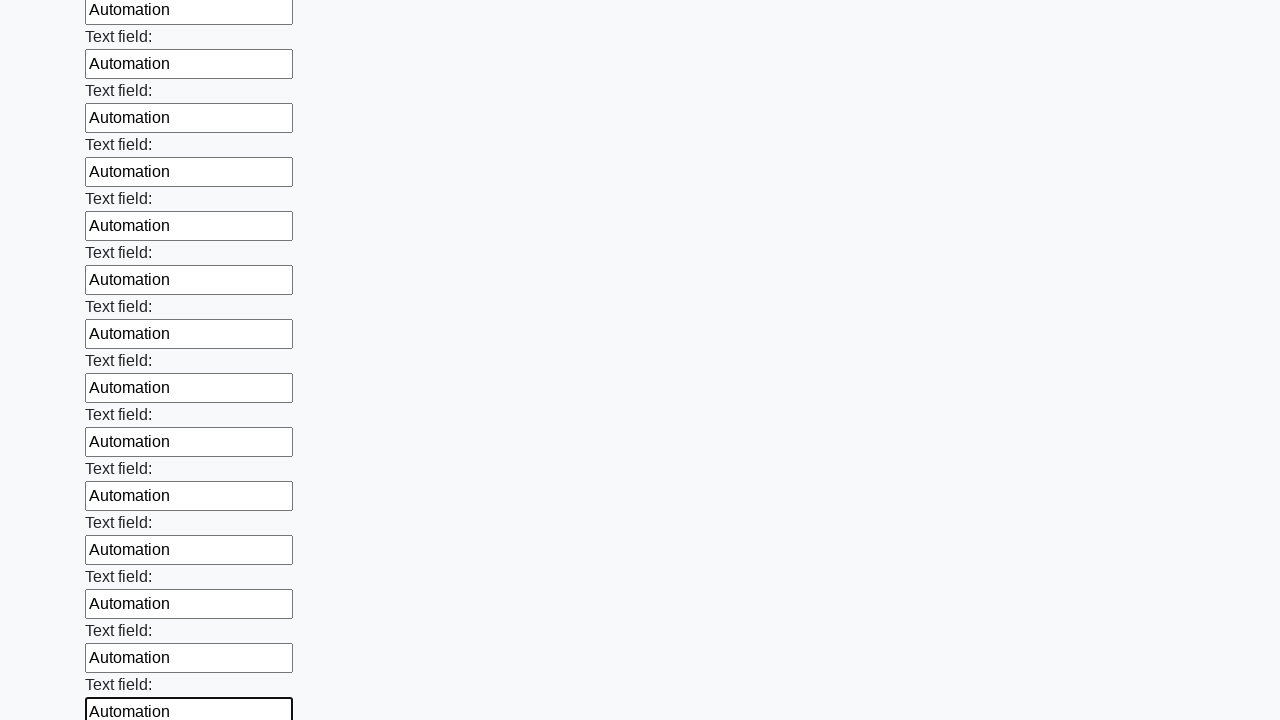

Filled text input field with 'Automation' on input[type='text'] >> nth=46
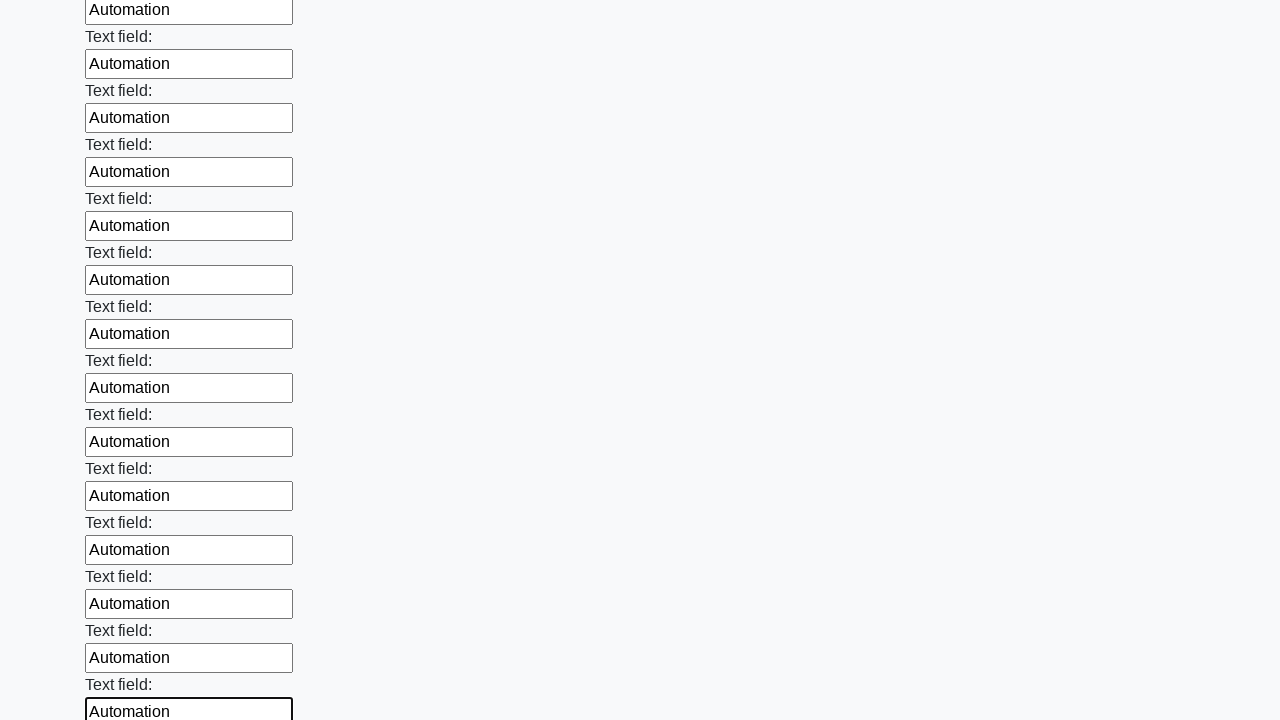

Filled text input field with 'Automation' on input[type='text'] >> nth=47
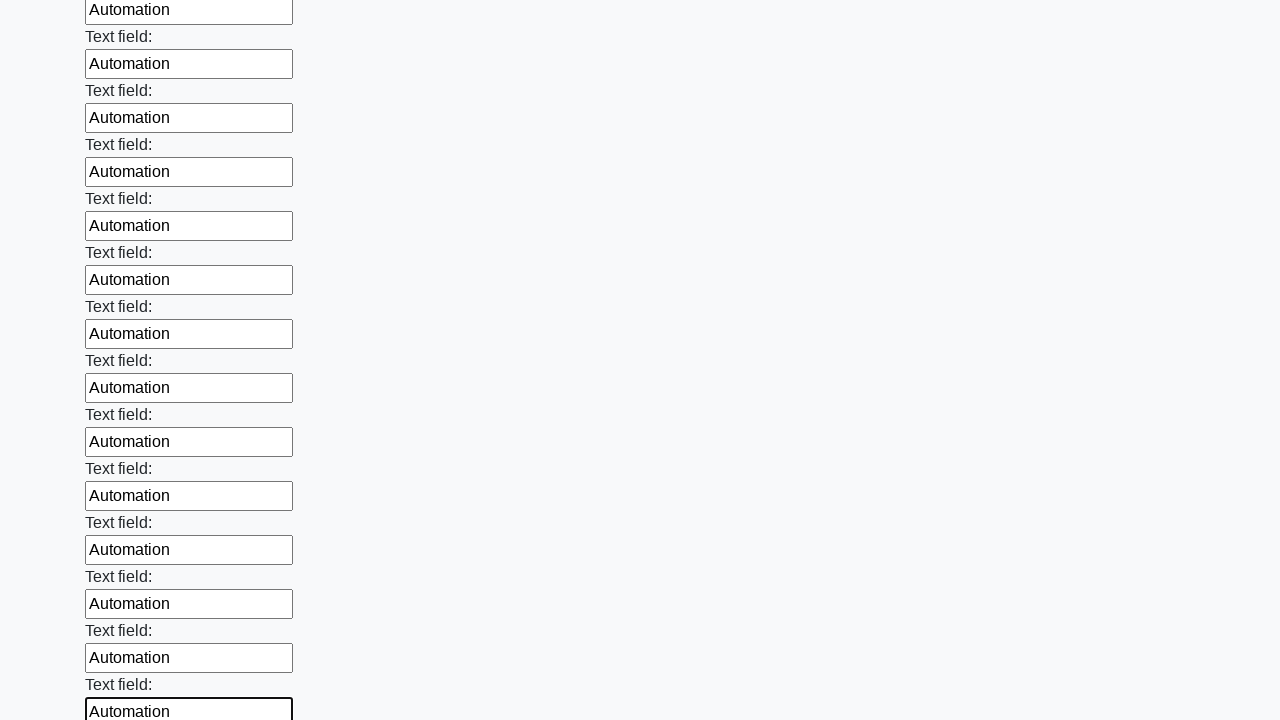

Filled text input field with 'Automation' on input[type='text'] >> nth=48
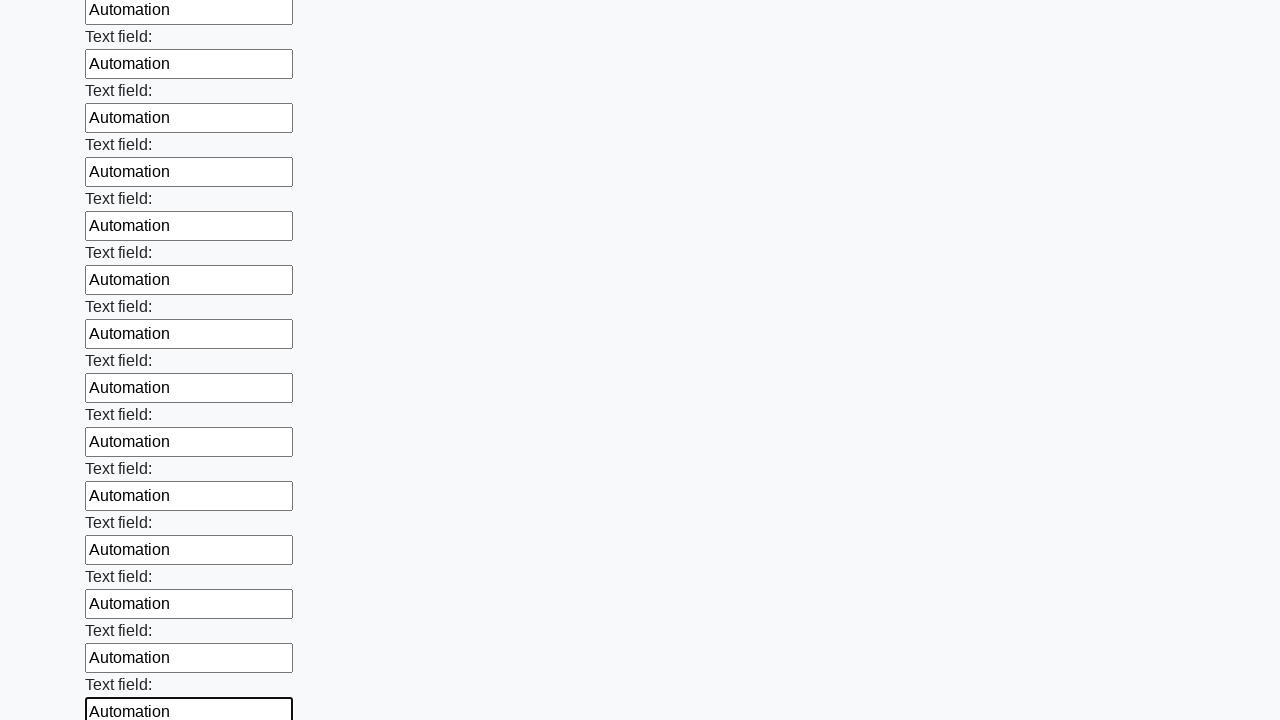

Filled text input field with 'Automation' on input[type='text'] >> nth=49
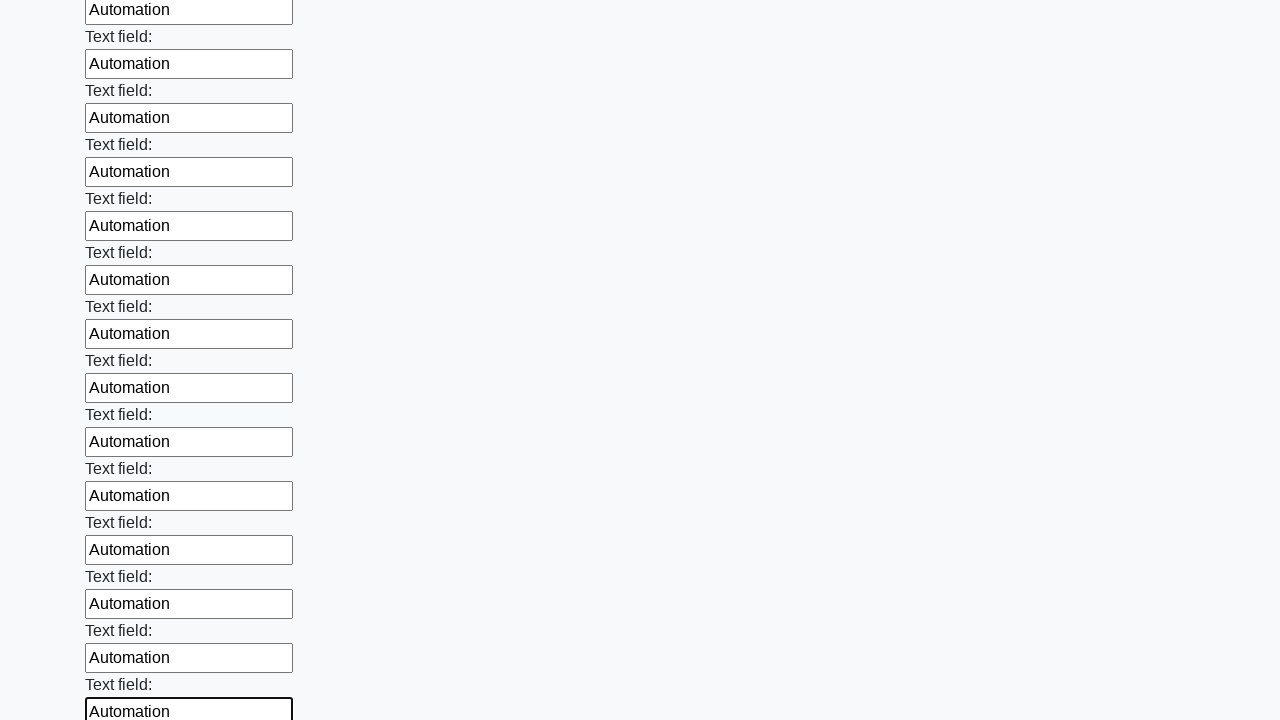

Filled text input field with 'Automation' on input[type='text'] >> nth=50
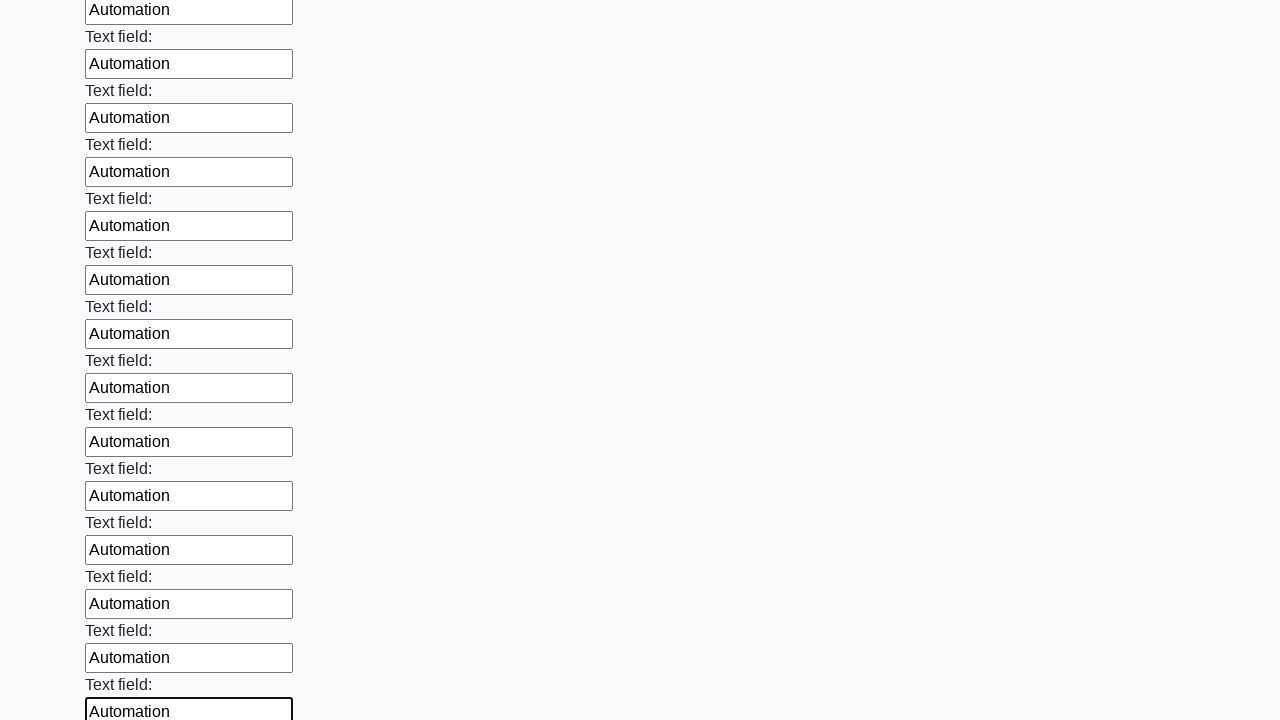

Filled text input field with 'Automation' on input[type='text'] >> nth=51
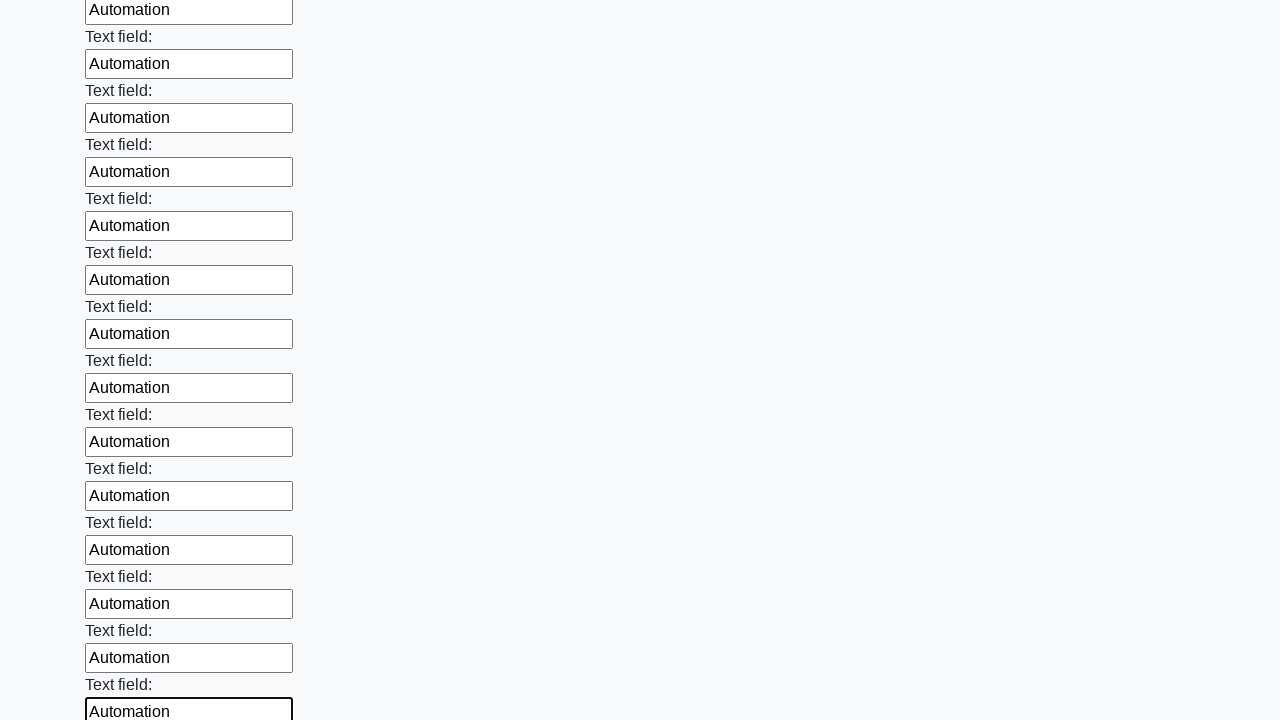

Filled text input field with 'Automation' on input[type='text'] >> nth=52
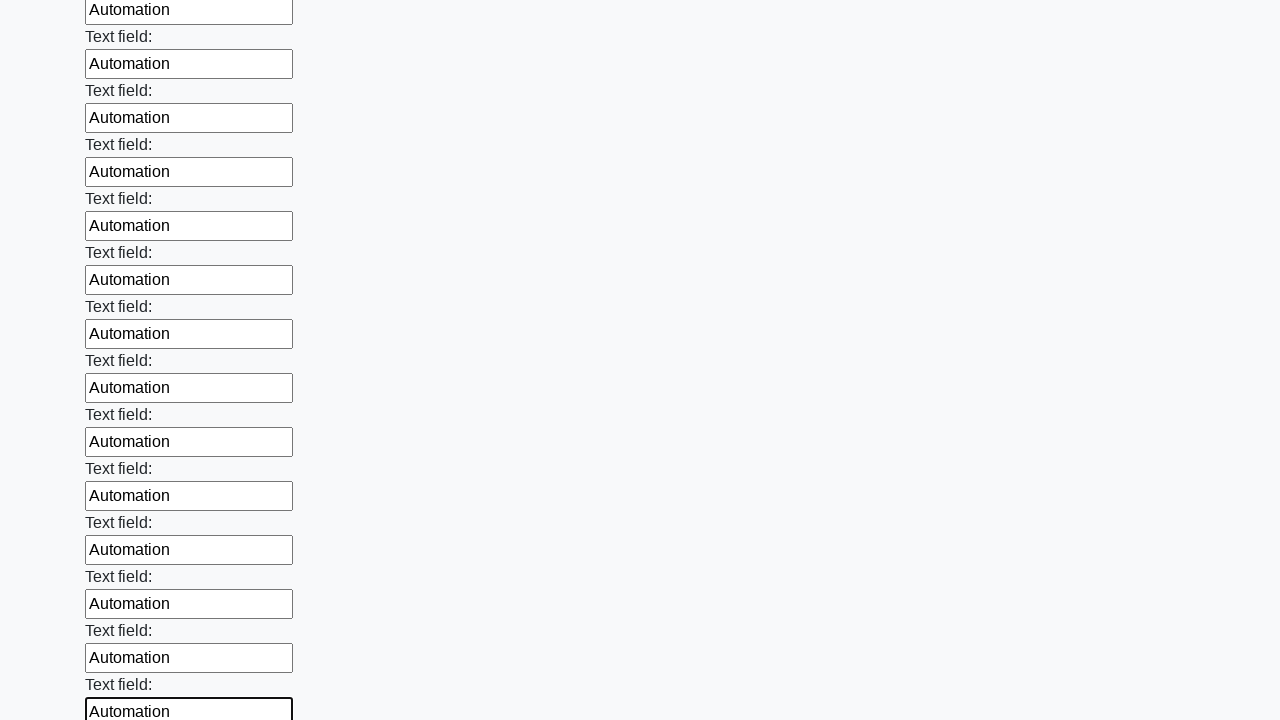

Filled text input field with 'Automation' on input[type='text'] >> nth=53
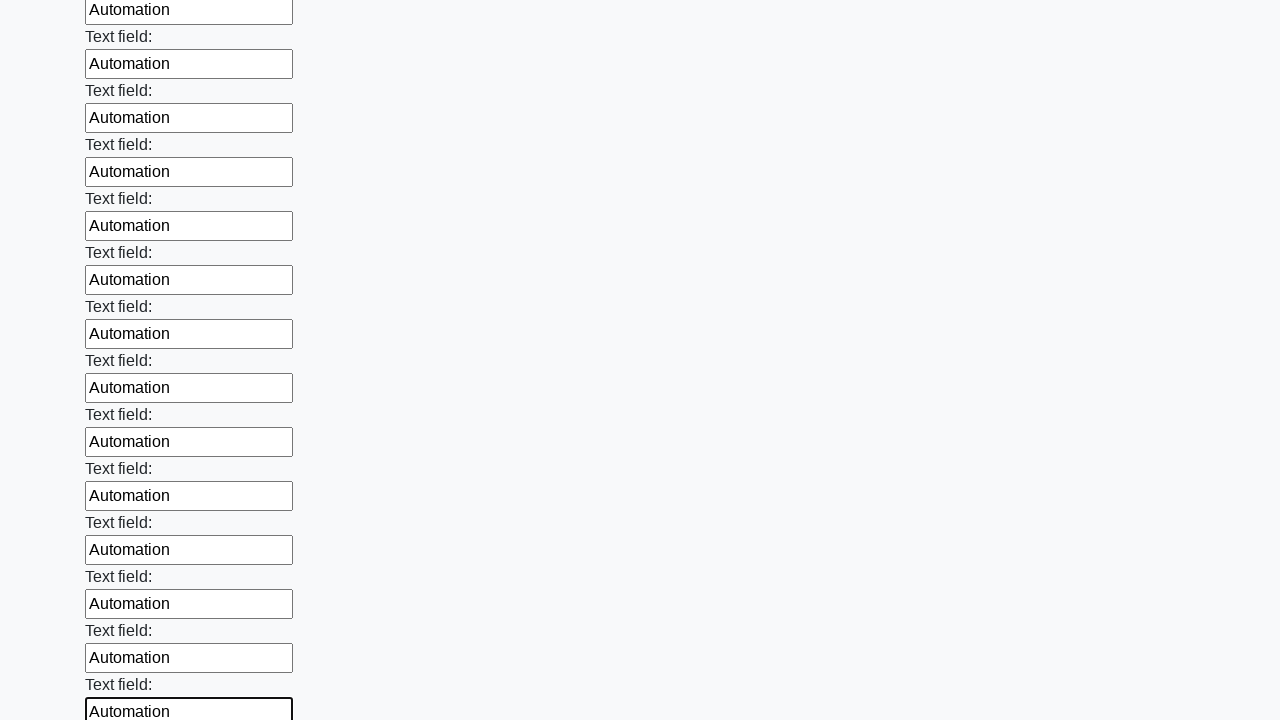

Filled text input field with 'Automation' on input[type='text'] >> nth=54
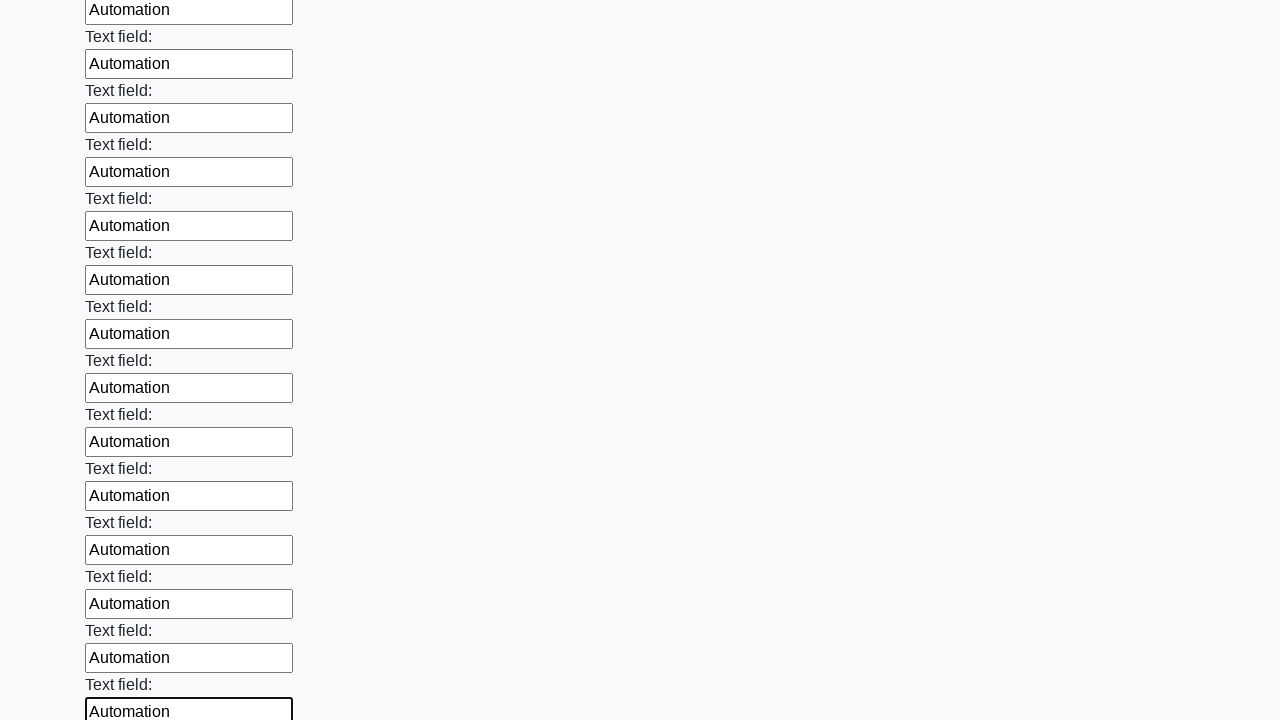

Filled text input field with 'Automation' on input[type='text'] >> nth=55
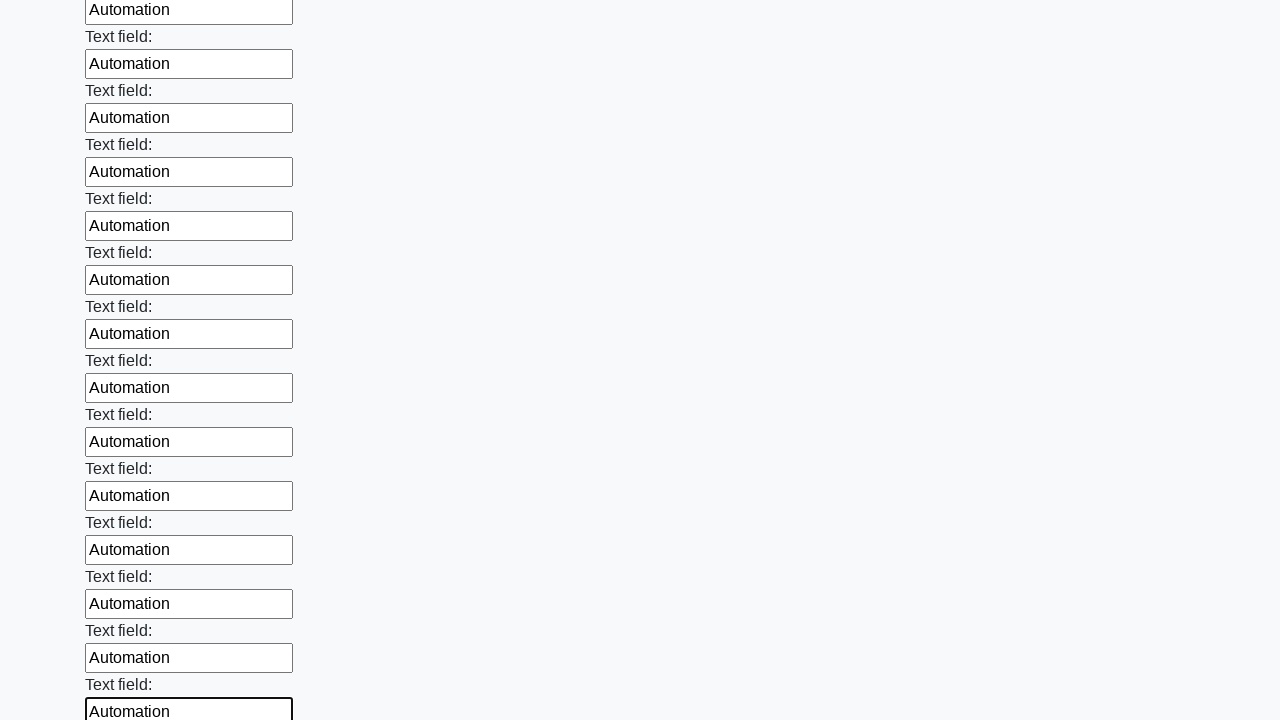

Filled text input field with 'Automation' on input[type='text'] >> nth=56
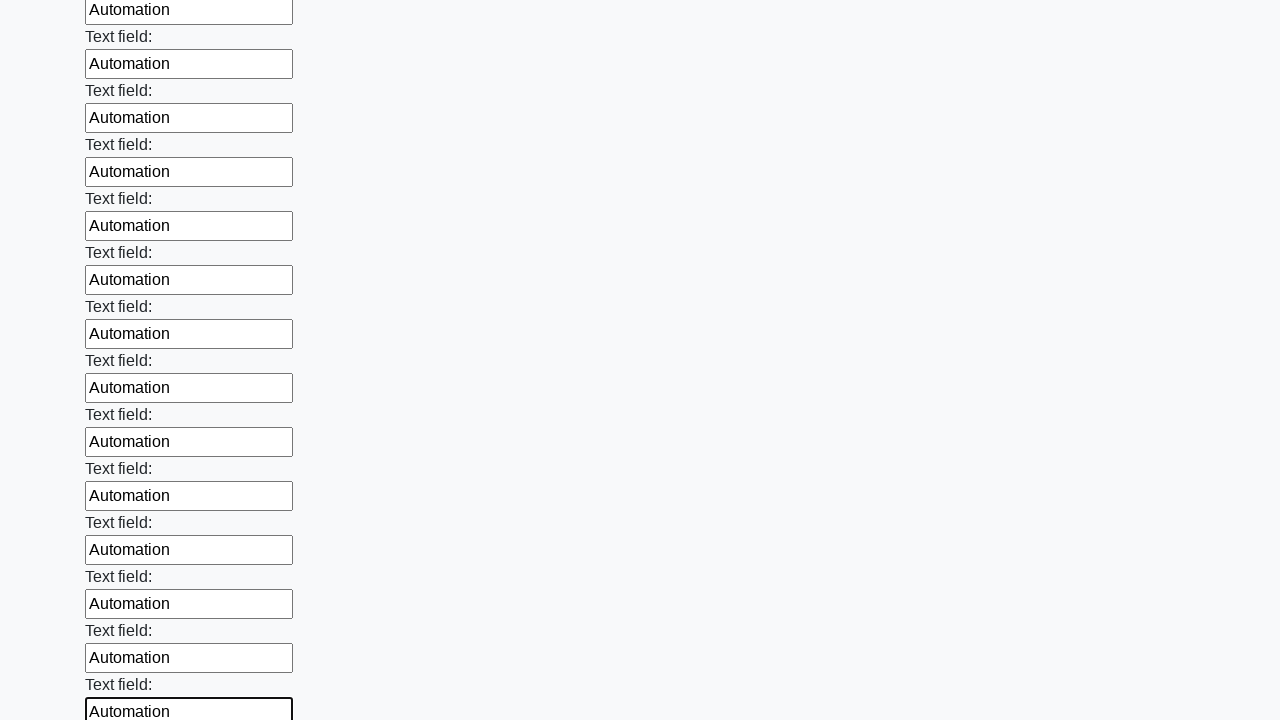

Filled text input field with 'Automation' on input[type='text'] >> nth=57
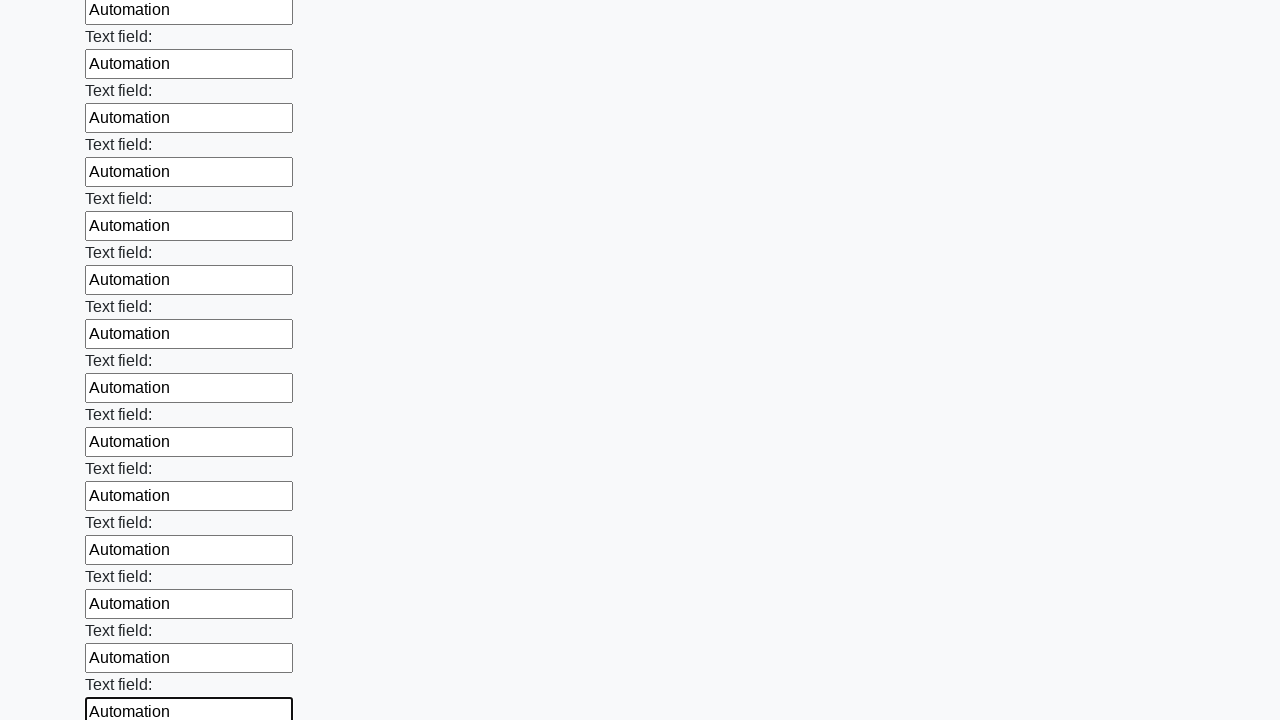

Filled text input field with 'Automation' on input[type='text'] >> nth=58
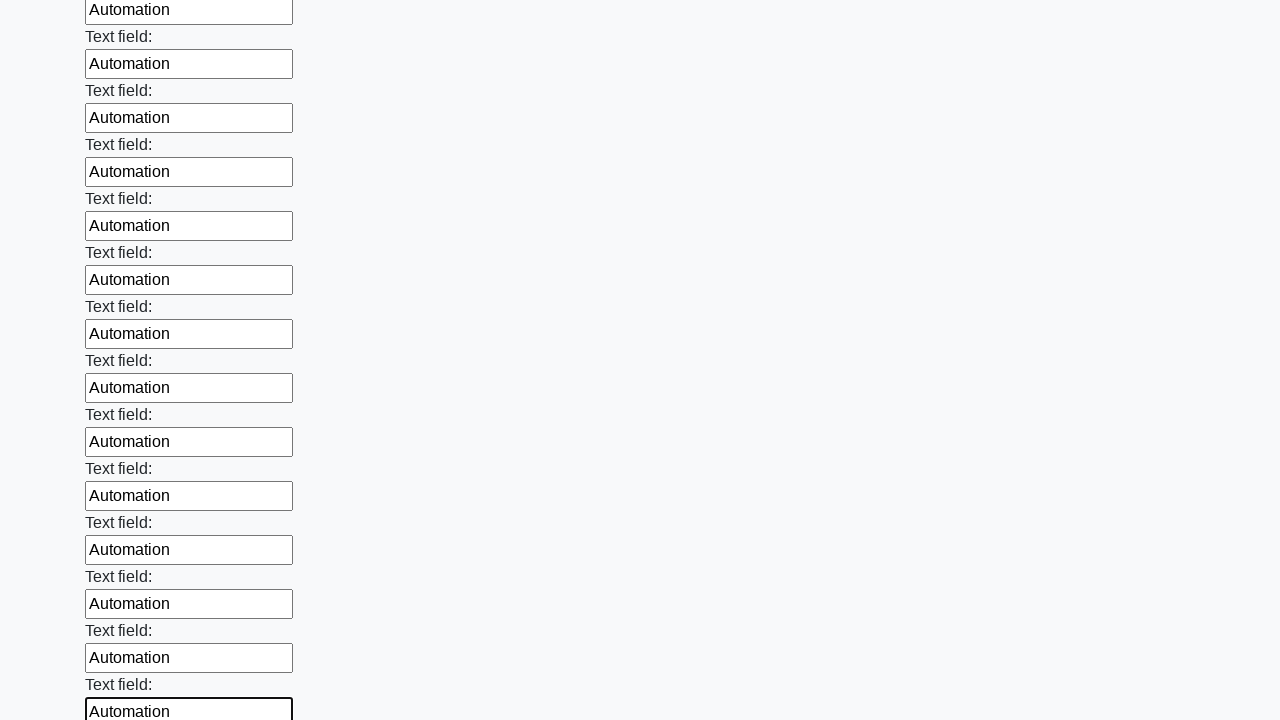

Filled text input field with 'Automation' on input[type='text'] >> nth=59
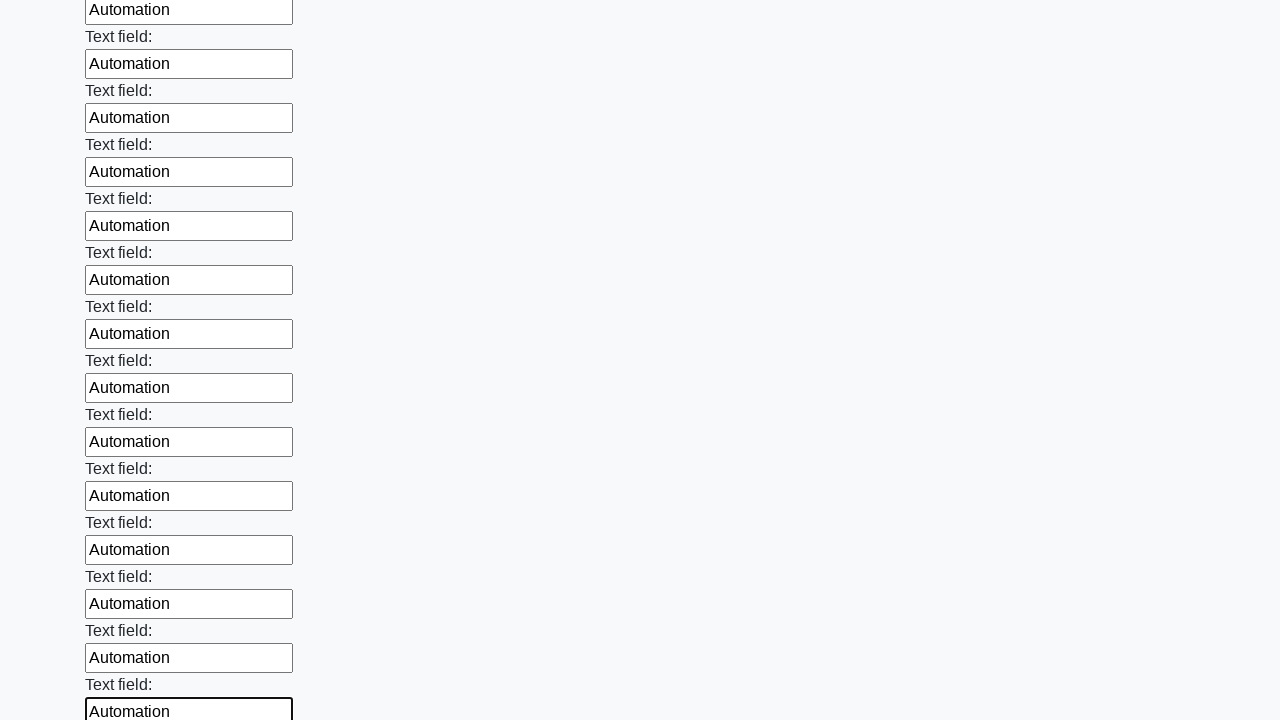

Filled text input field with 'Automation' on input[type='text'] >> nth=60
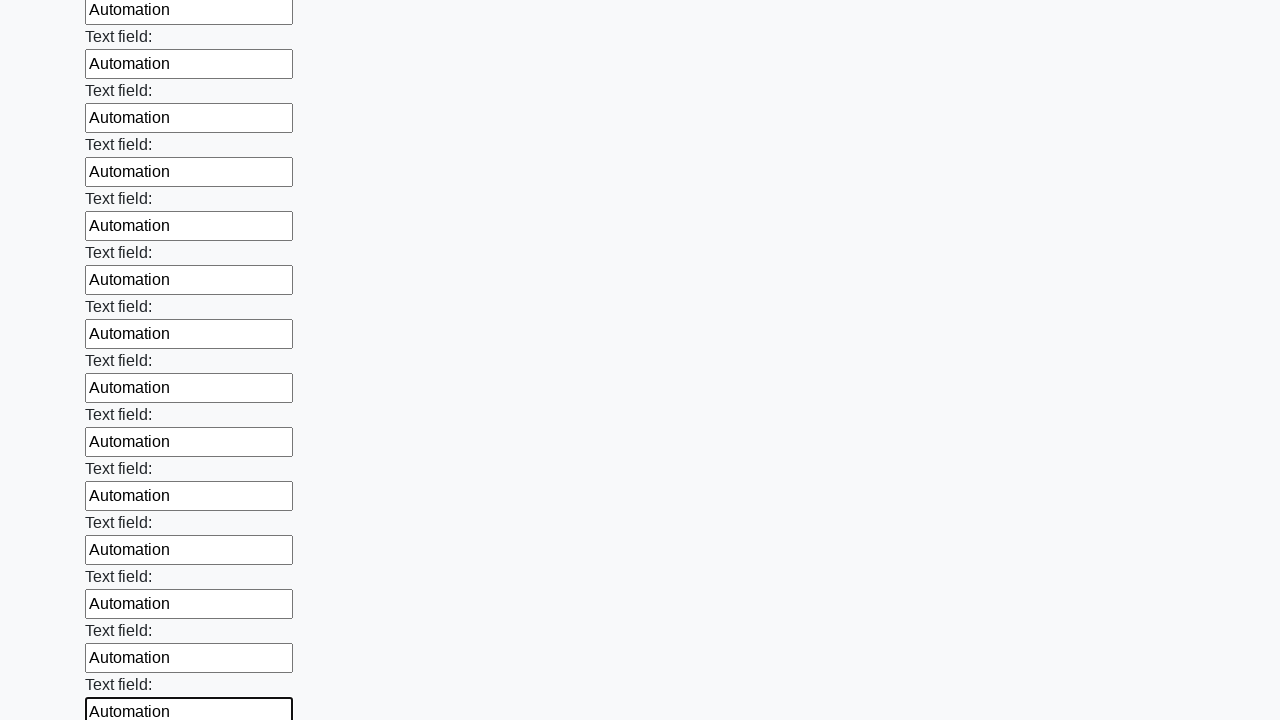

Filled text input field with 'Automation' on input[type='text'] >> nth=61
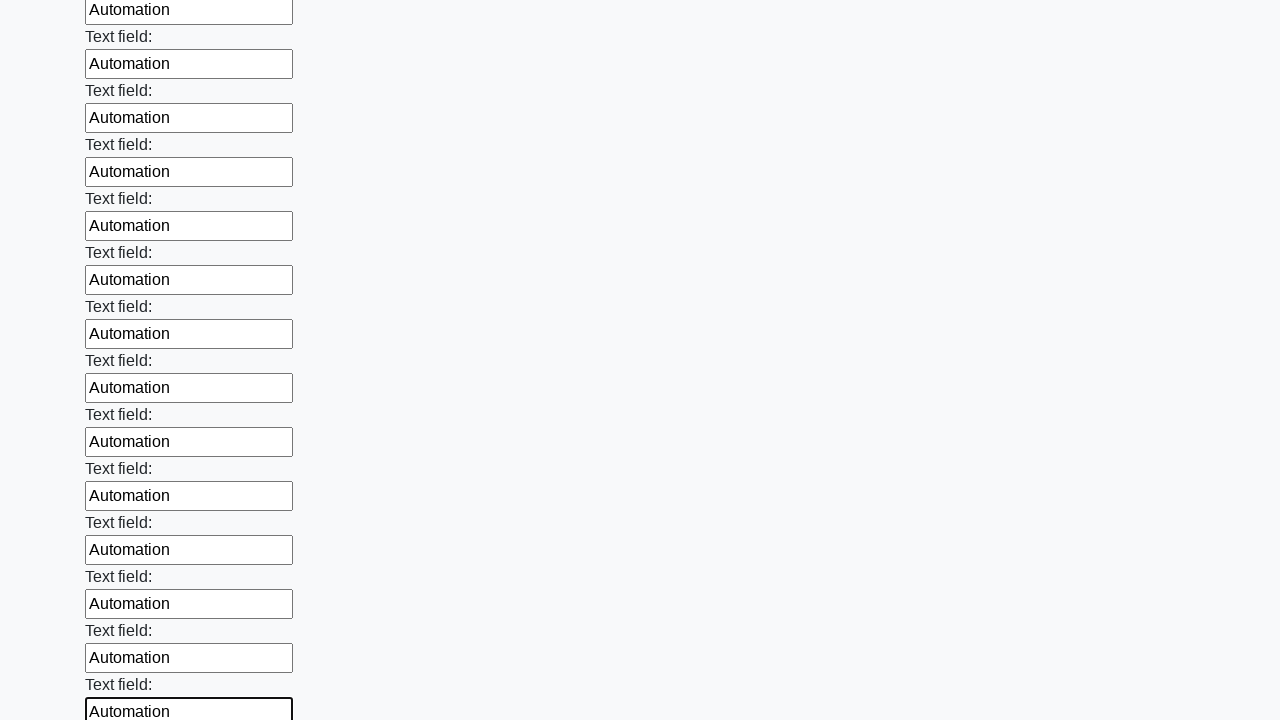

Filled text input field with 'Automation' on input[type='text'] >> nth=62
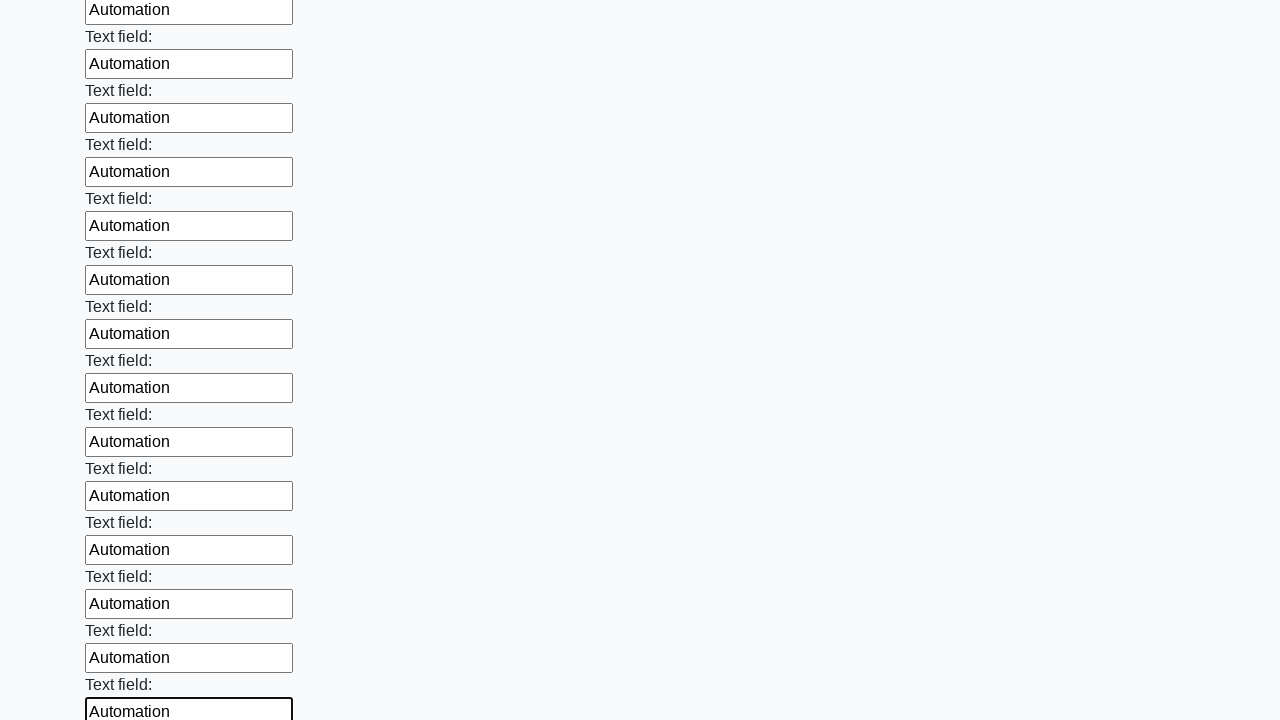

Filled text input field with 'Automation' on input[type='text'] >> nth=63
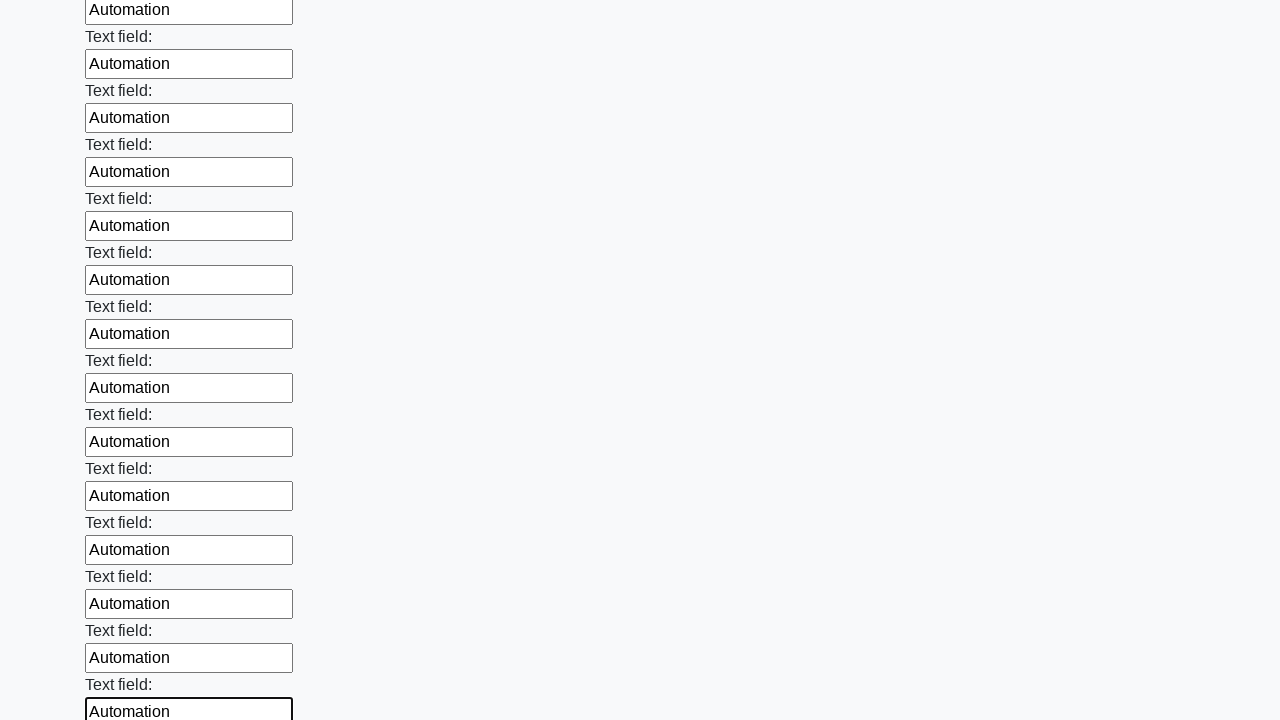

Filled text input field with 'Automation' on input[type='text'] >> nth=64
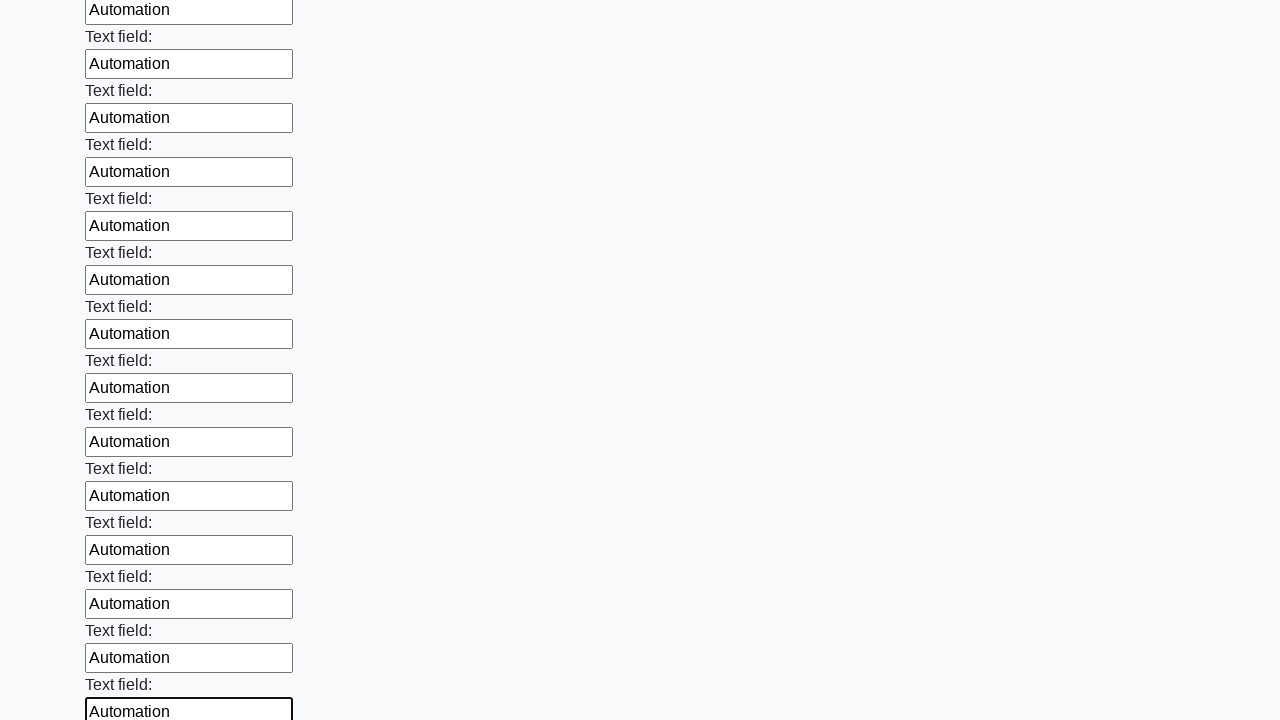

Filled text input field with 'Automation' on input[type='text'] >> nth=65
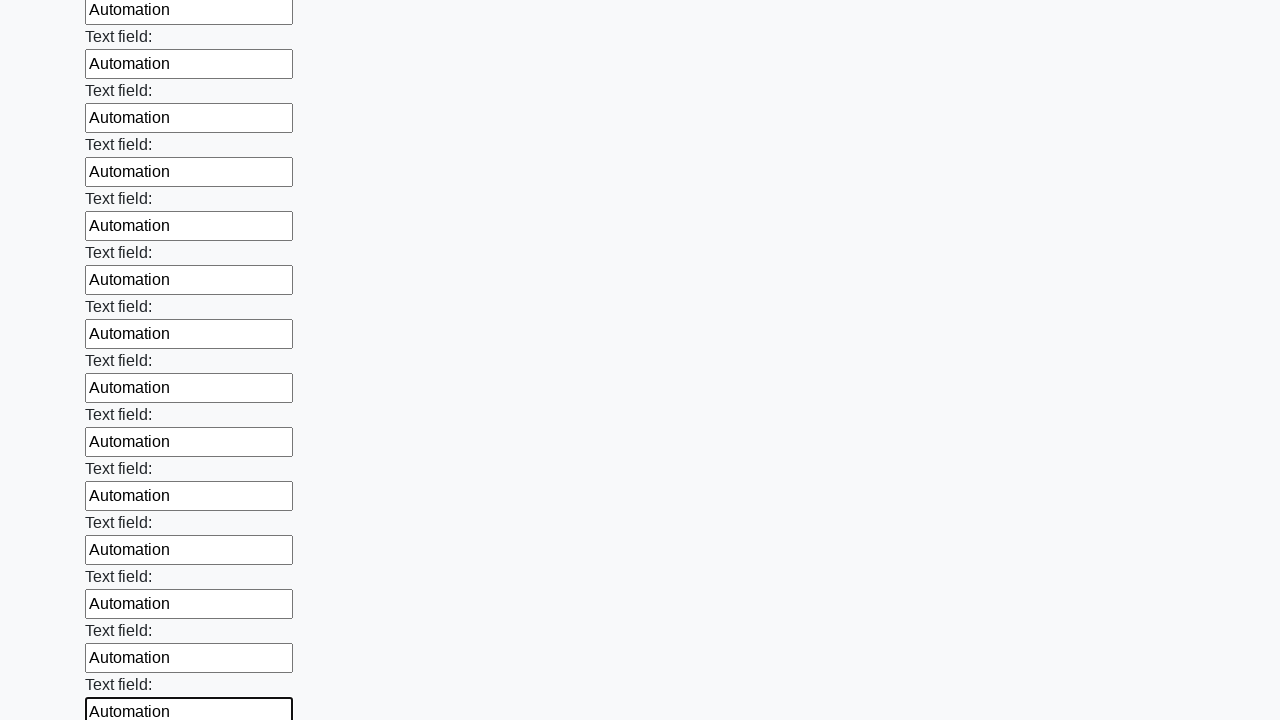

Filled text input field with 'Automation' on input[type='text'] >> nth=66
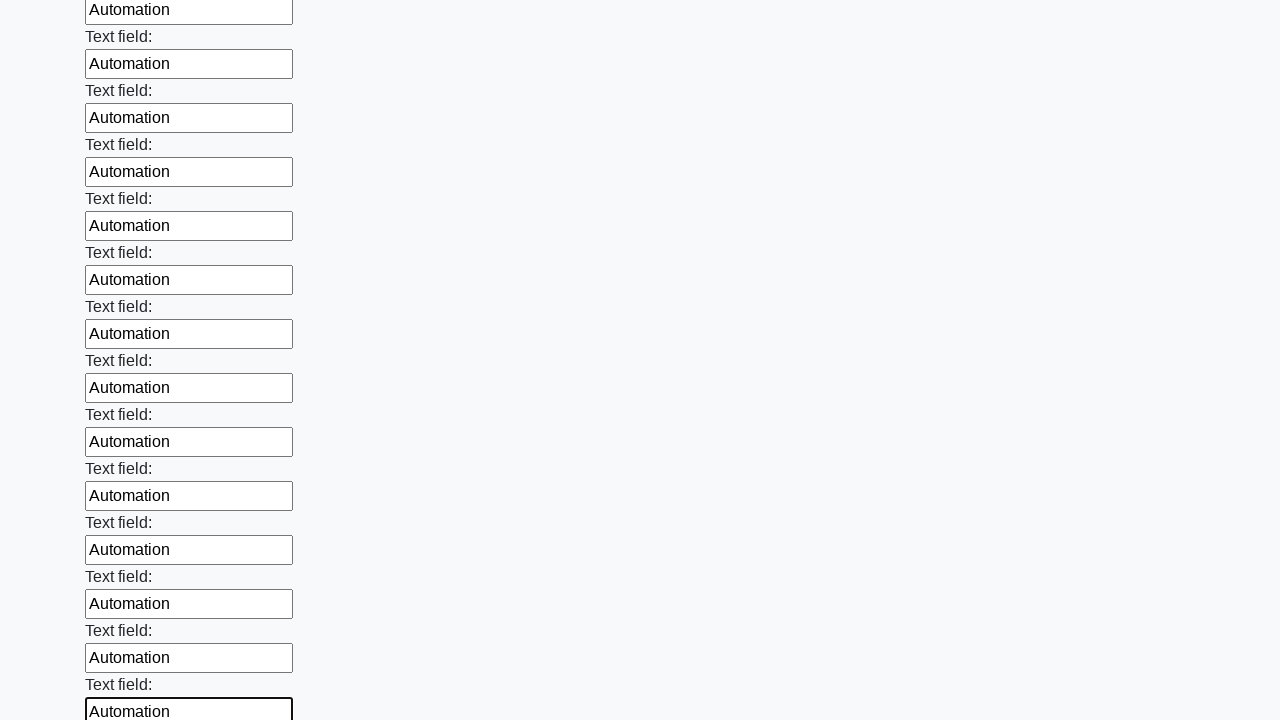

Filled text input field with 'Automation' on input[type='text'] >> nth=67
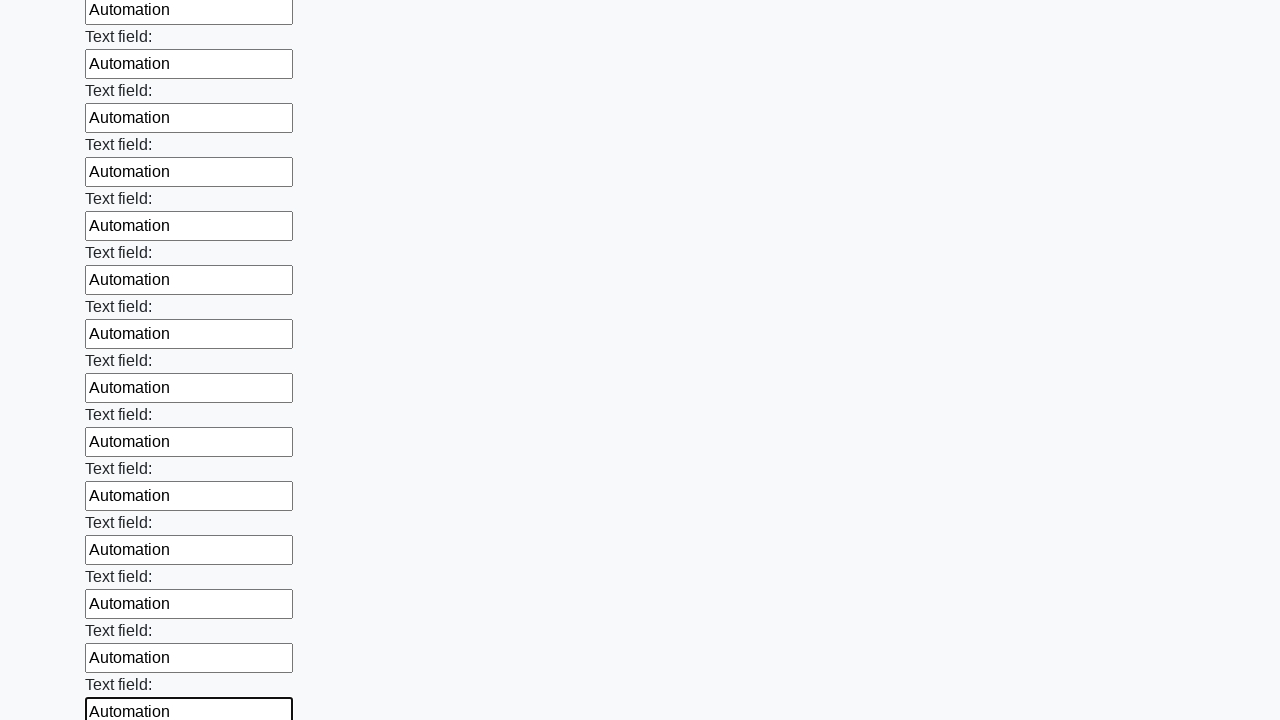

Filled text input field with 'Automation' on input[type='text'] >> nth=68
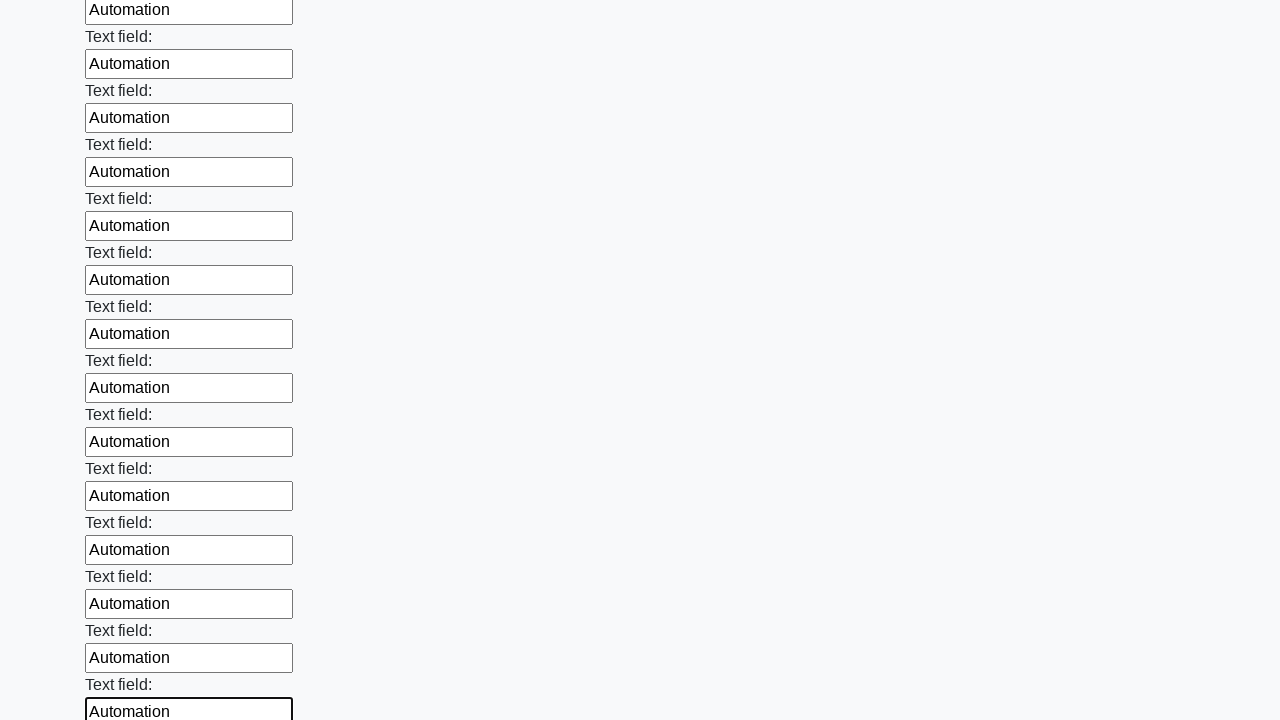

Filled text input field with 'Automation' on input[type='text'] >> nth=69
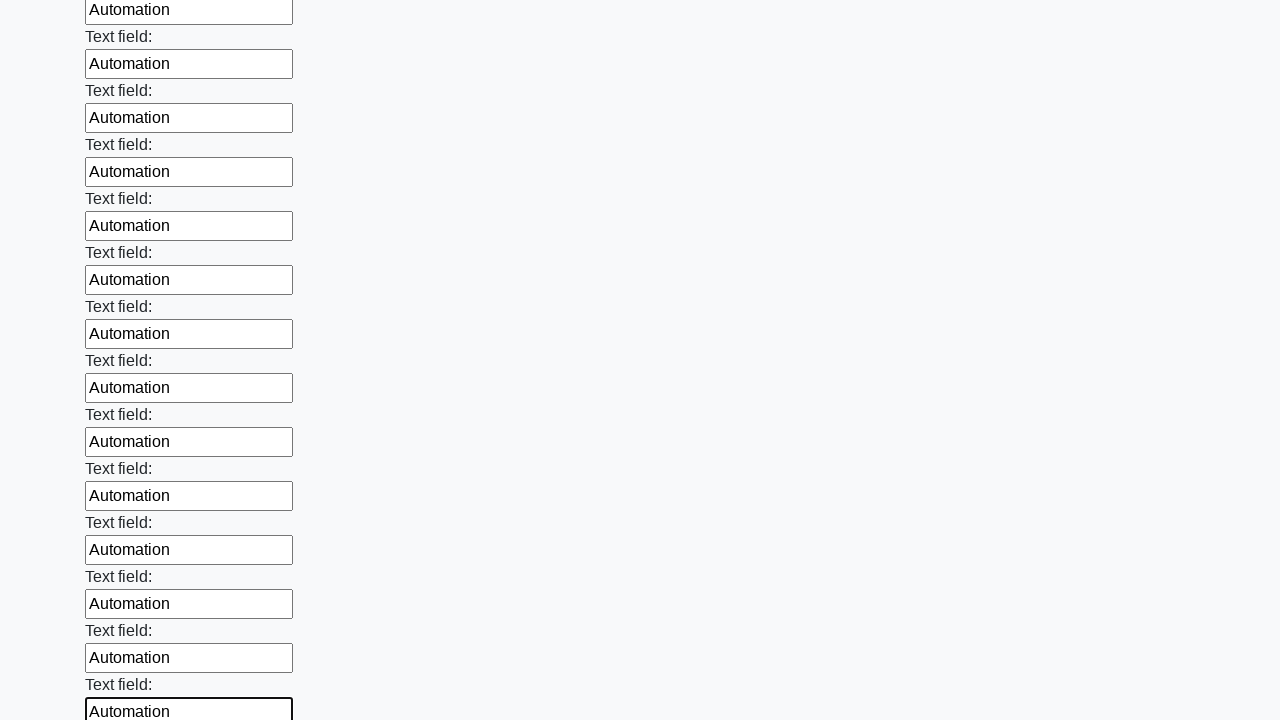

Filled text input field with 'Automation' on input[type='text'] >> nth=70
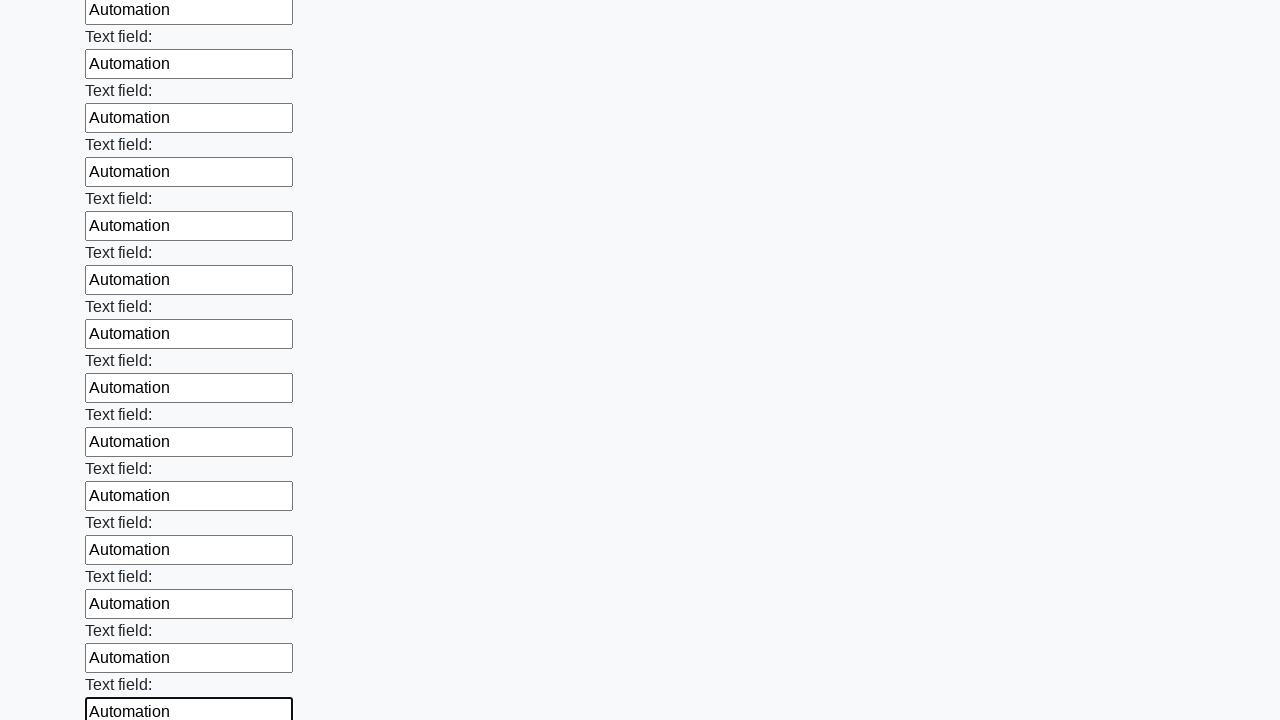

Filled text input field with 'Automation' on input[type='text'] >> nth=71
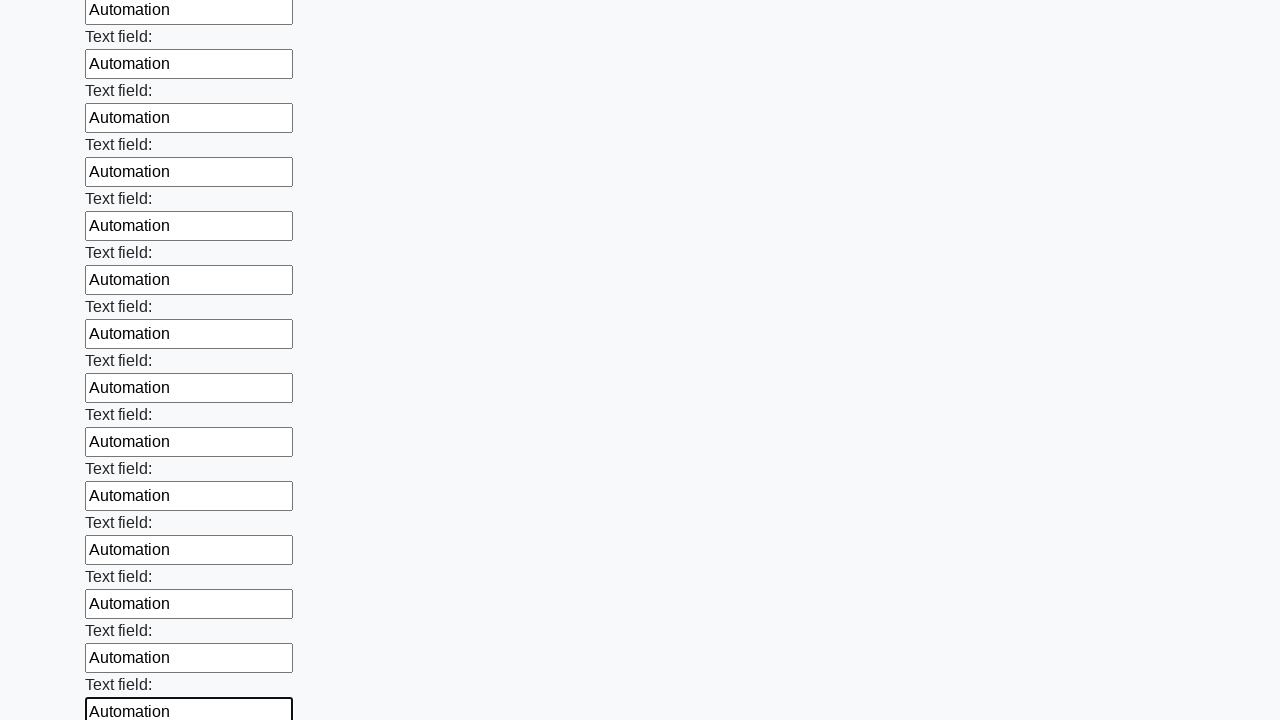

Filled text input field with 'Automation' on input[type='text'] >> nth=72
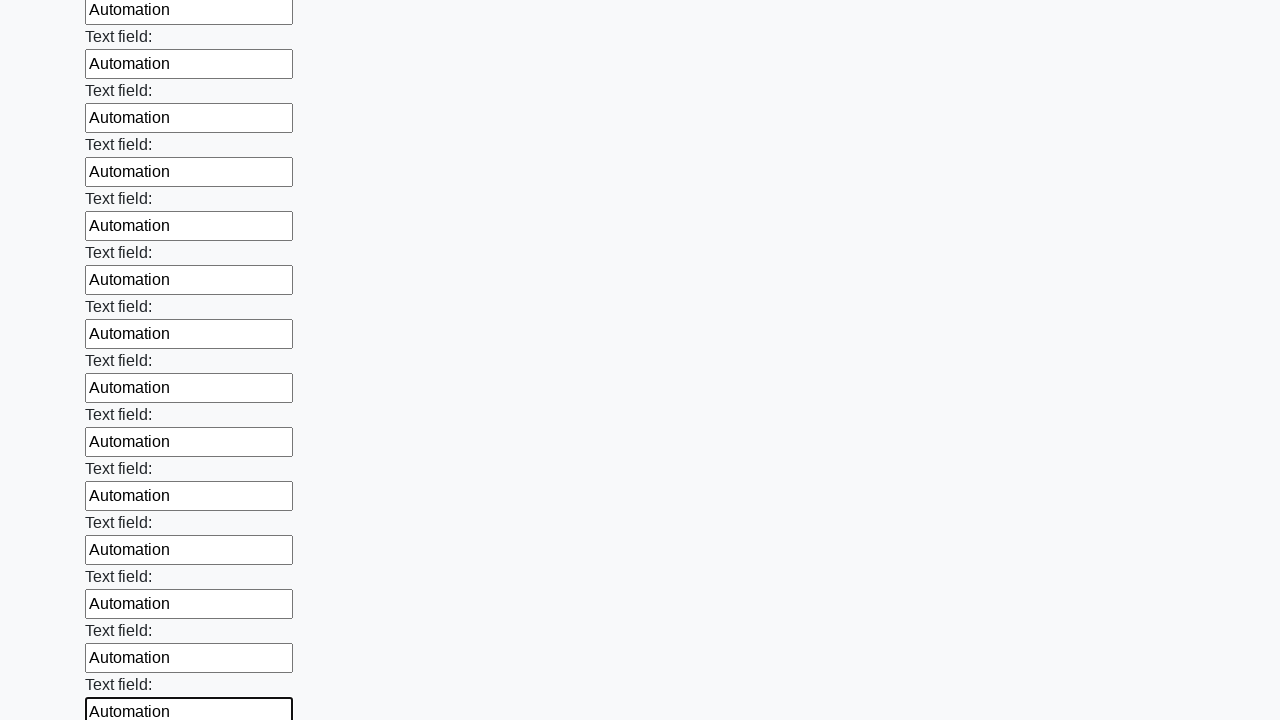

Filled text input field with 'Automation' on input[type='text'] >> nth=73
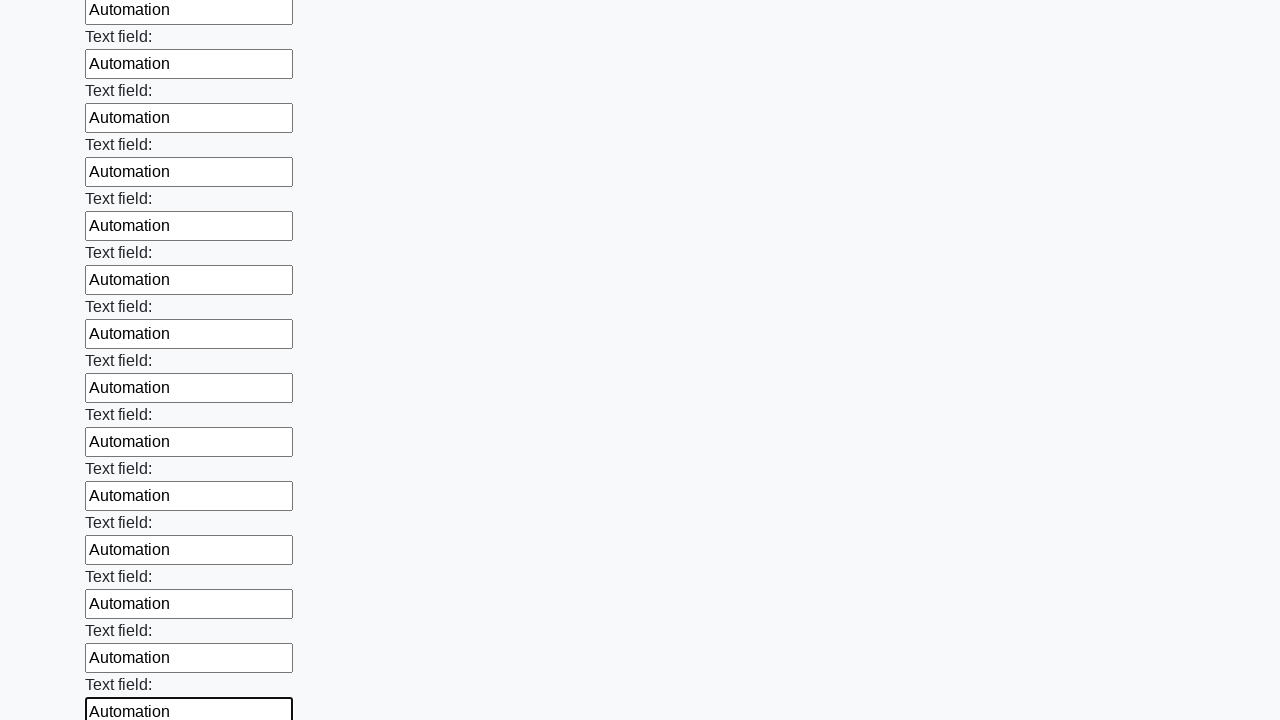

Filled text input field with 'Automation' on input[type='text'] >> nth=74
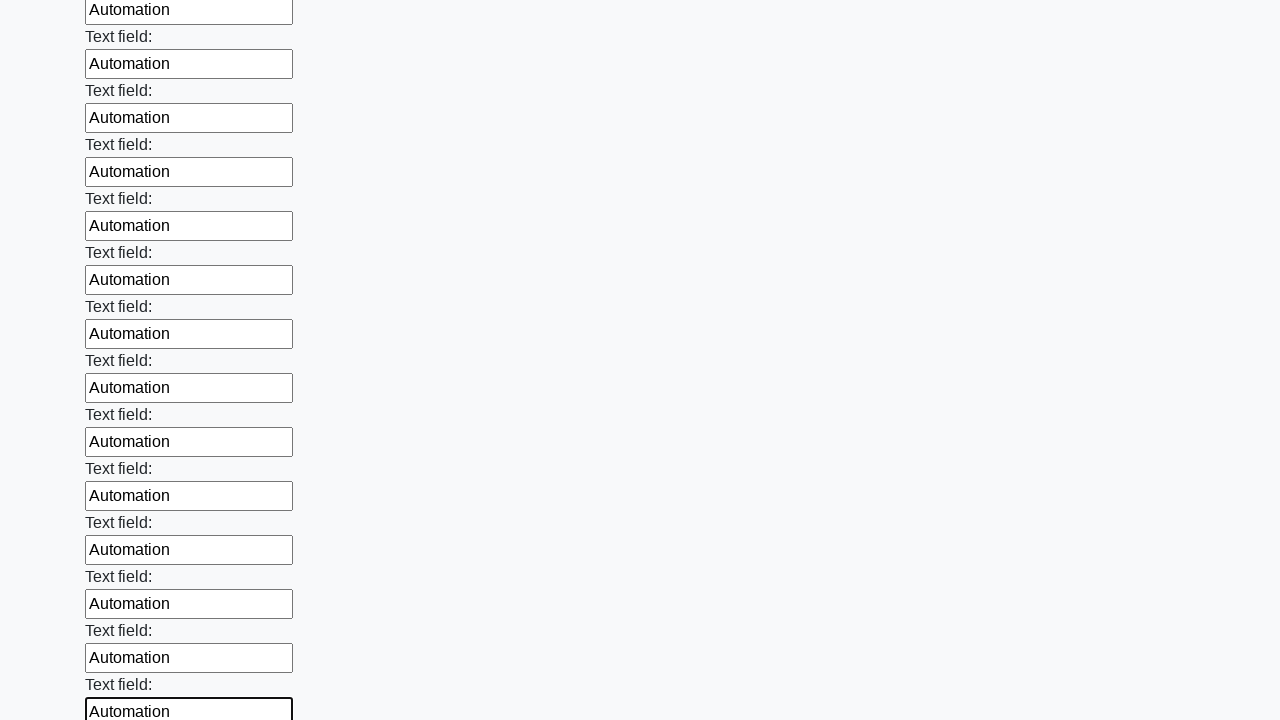

Filled text input field with 'Automation' on input[type='text'] >> nth=75
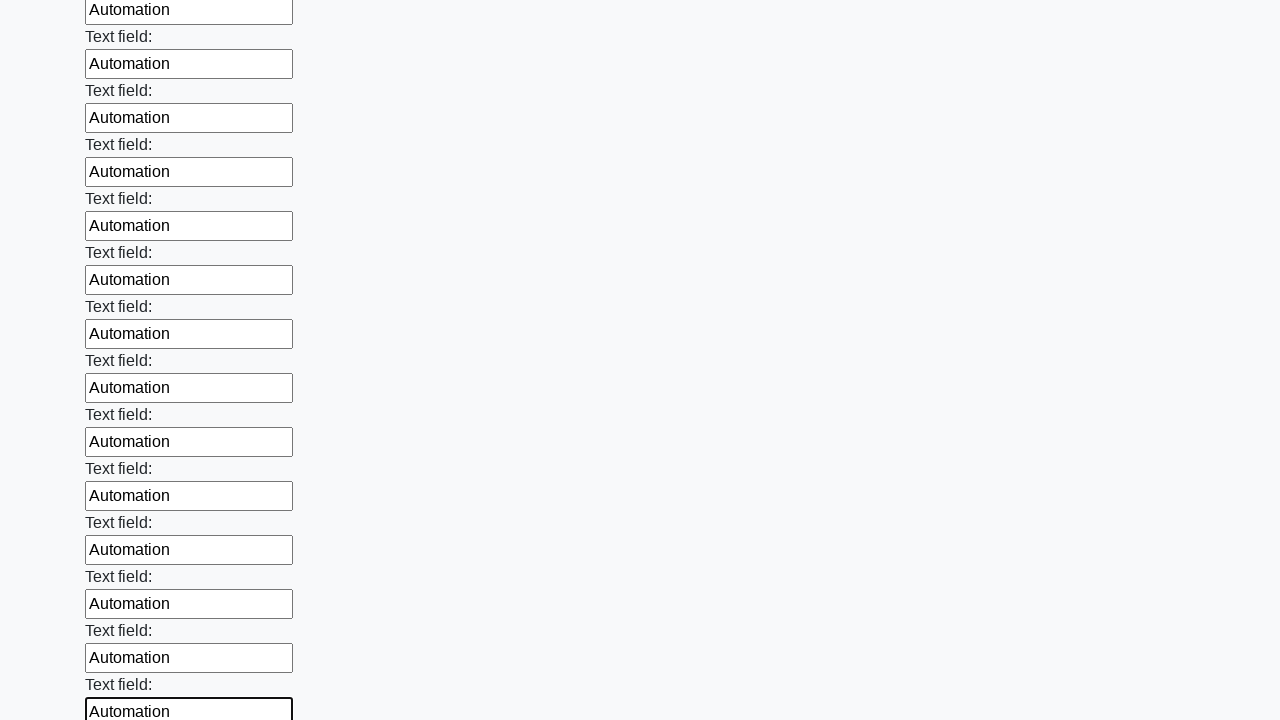

Filled text input field with 'Automation' on input[type='text'] >> nth=76
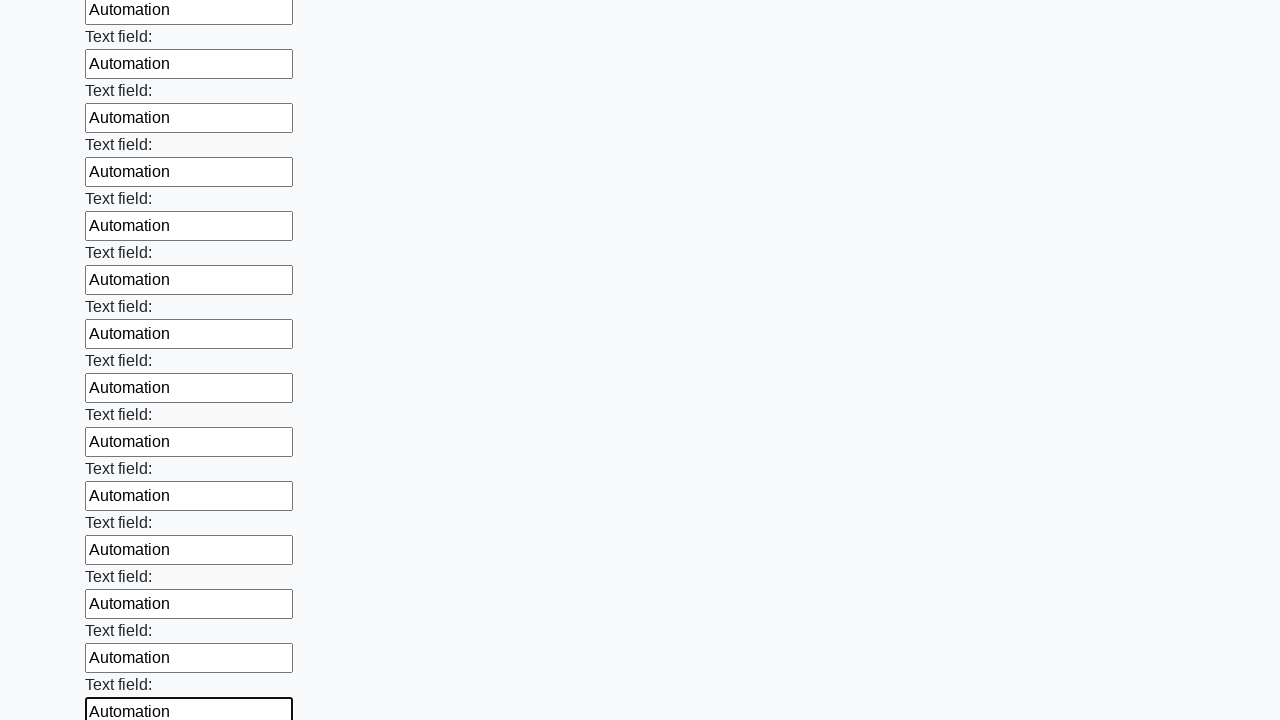

Filled text input field with 'Automation' on input[type='text'] >> nth=77
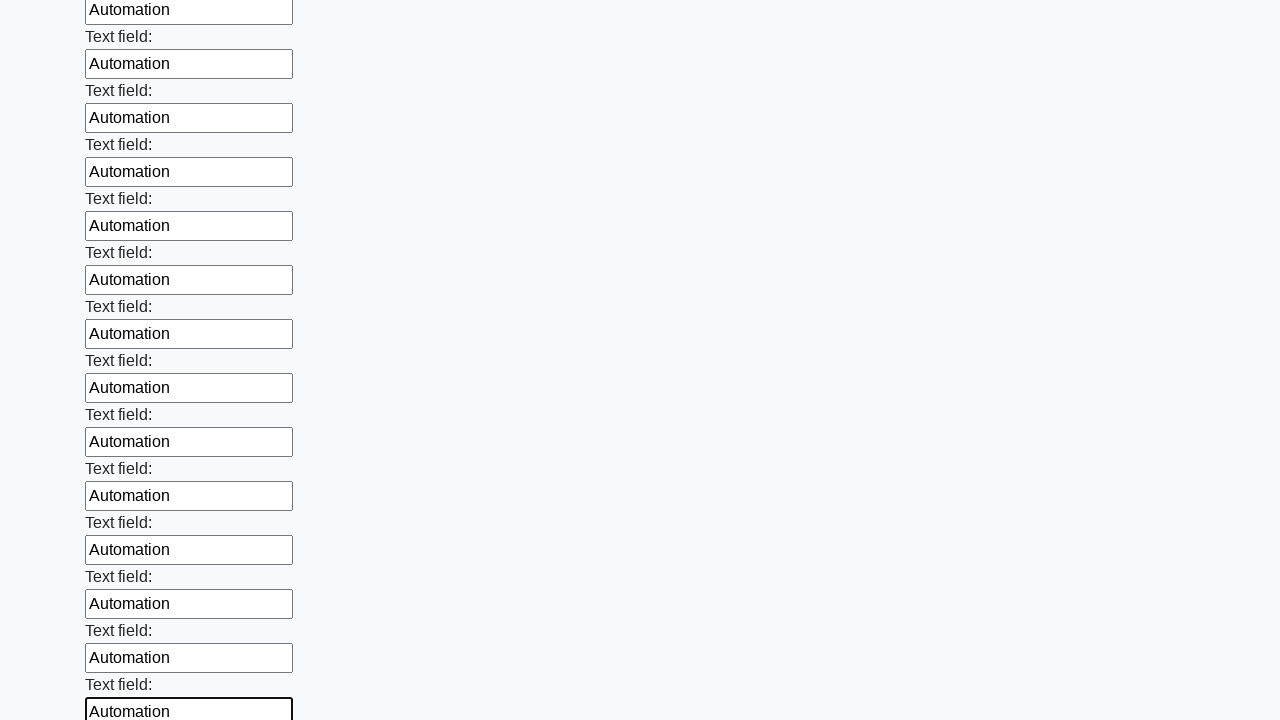

Filled text input field with 'Automation' on input[type='text'] >> nth=78
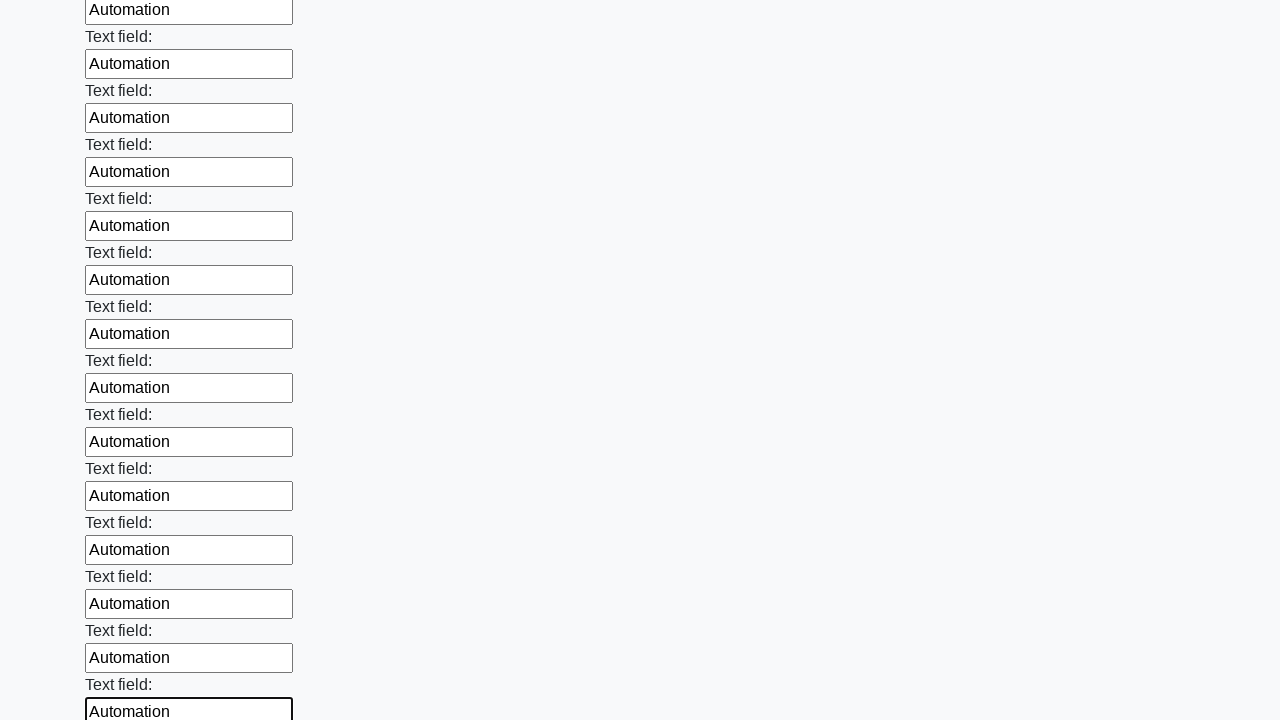

Filled text input field with 'Automation' on input[type='text'] >> nth=79
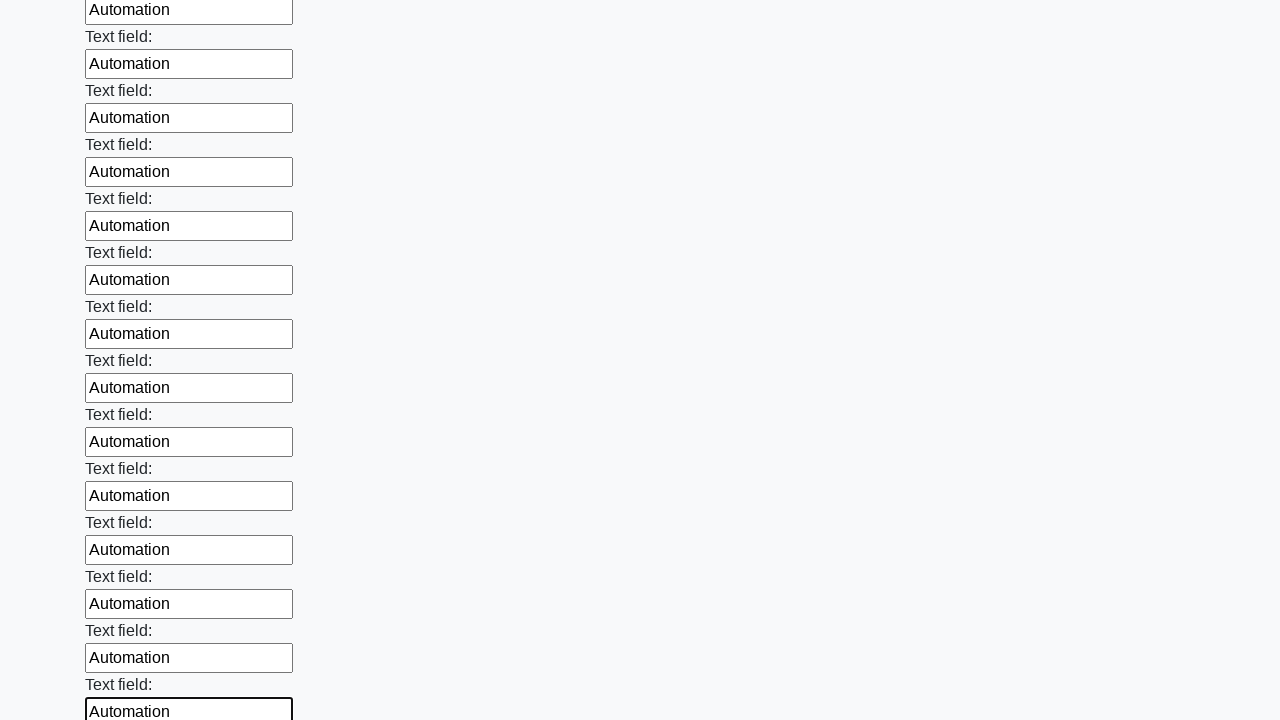

Filled text input field with 'Automation' on input[type='text'] >> nth=80
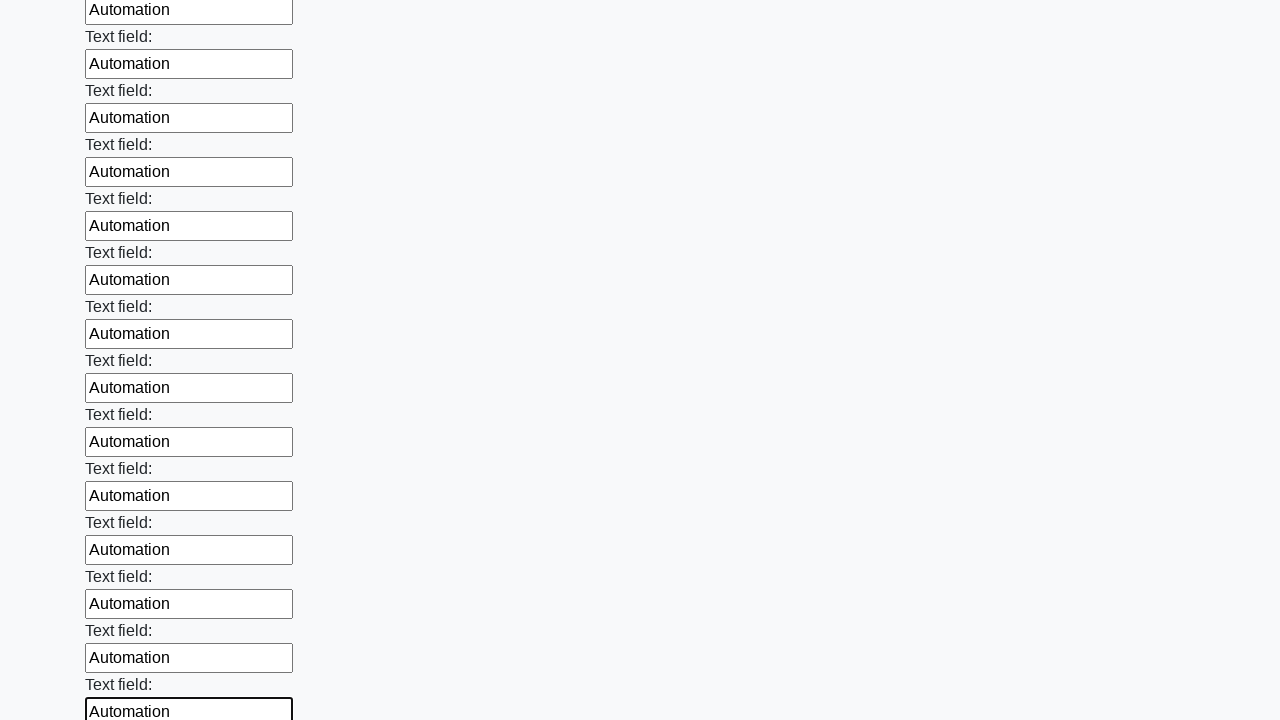

Filled text input field with 'Automation' on input[type='text'] >> nth=81
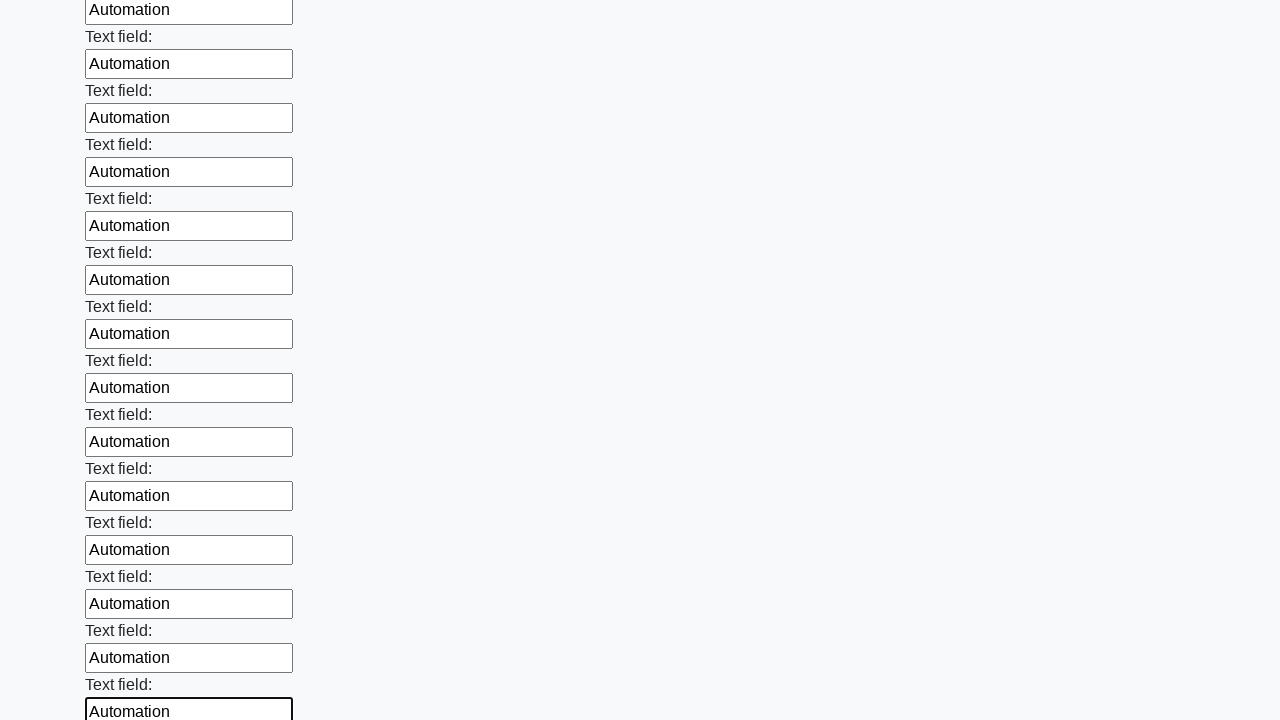

Filled text input field with 'Automation' on input[type='text'] >> nth=82
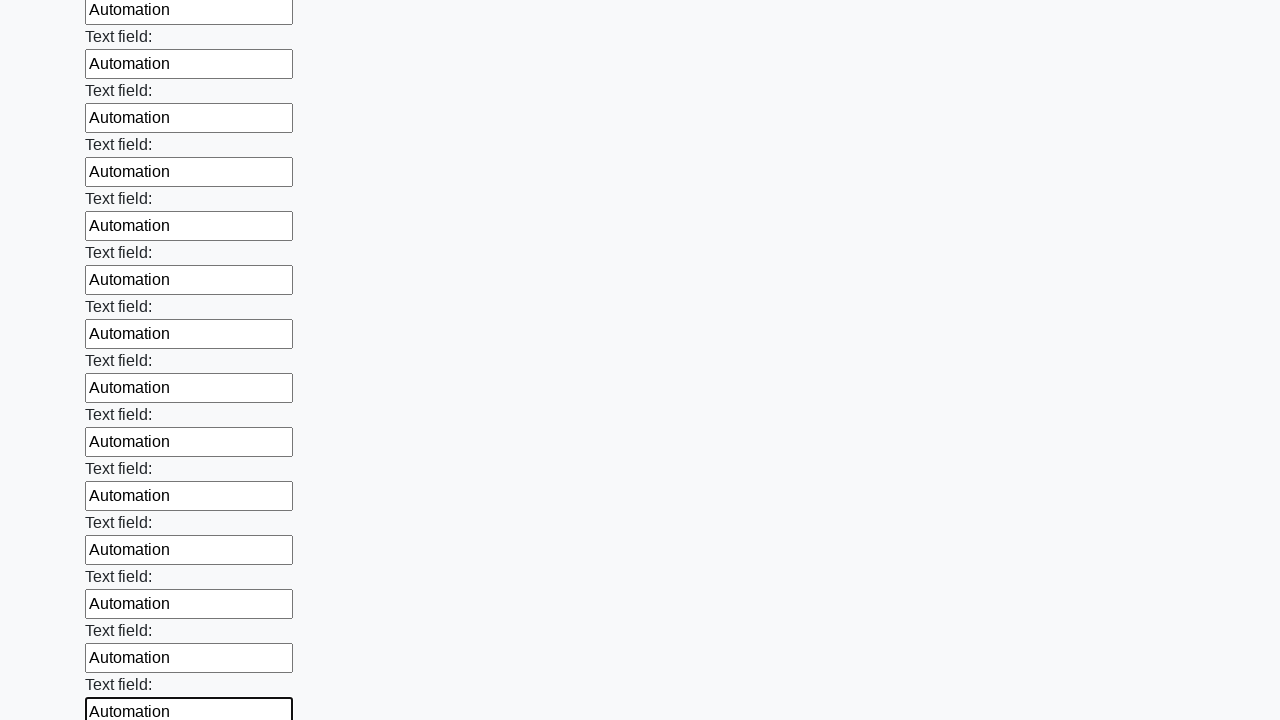

Filled text input field with 'Automation' on input[type='text'] >> nth=83
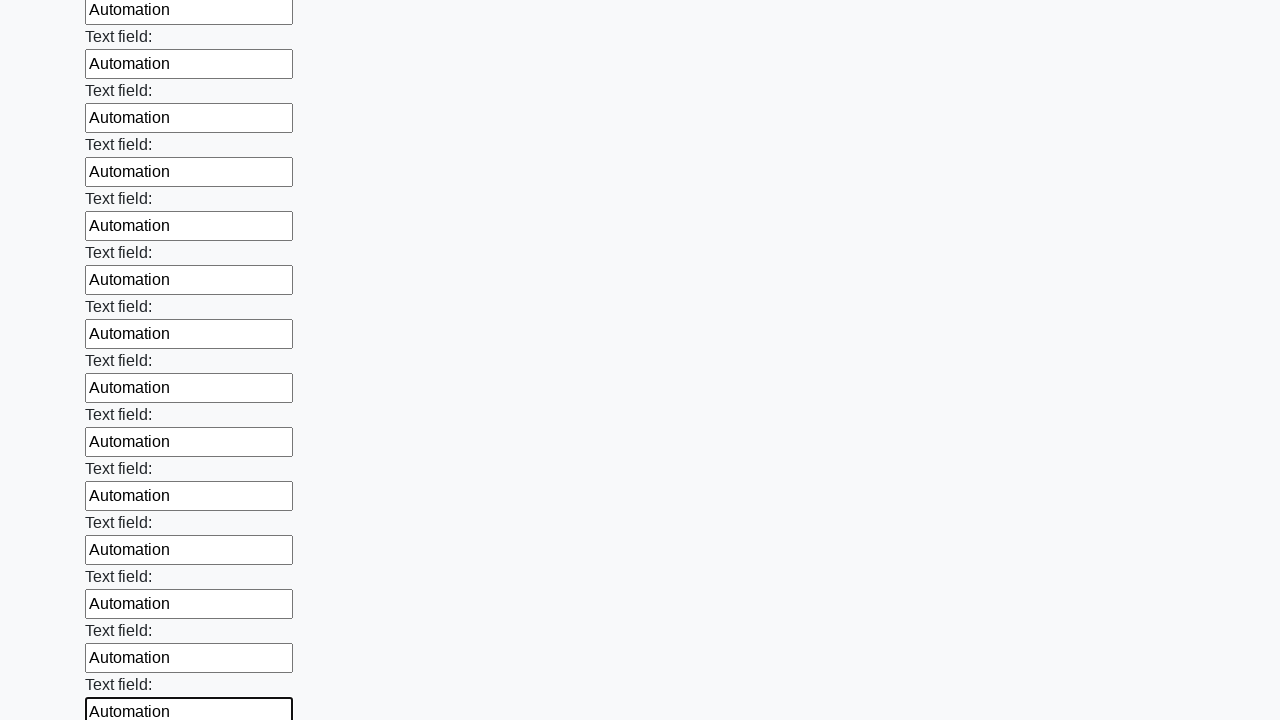

Filled text input field with 'Automation' on input[type='text'] >> nth=84
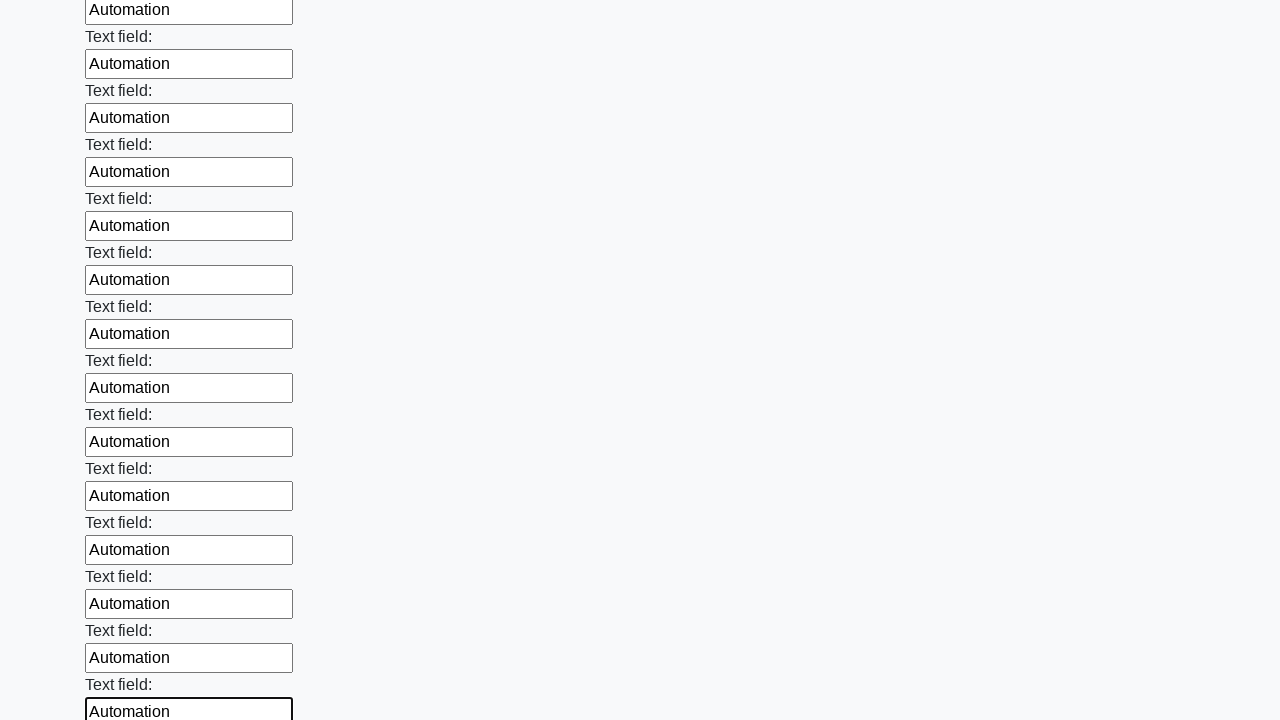

Filled text input field with 'Automation' on input[type='text'] >> nth=85
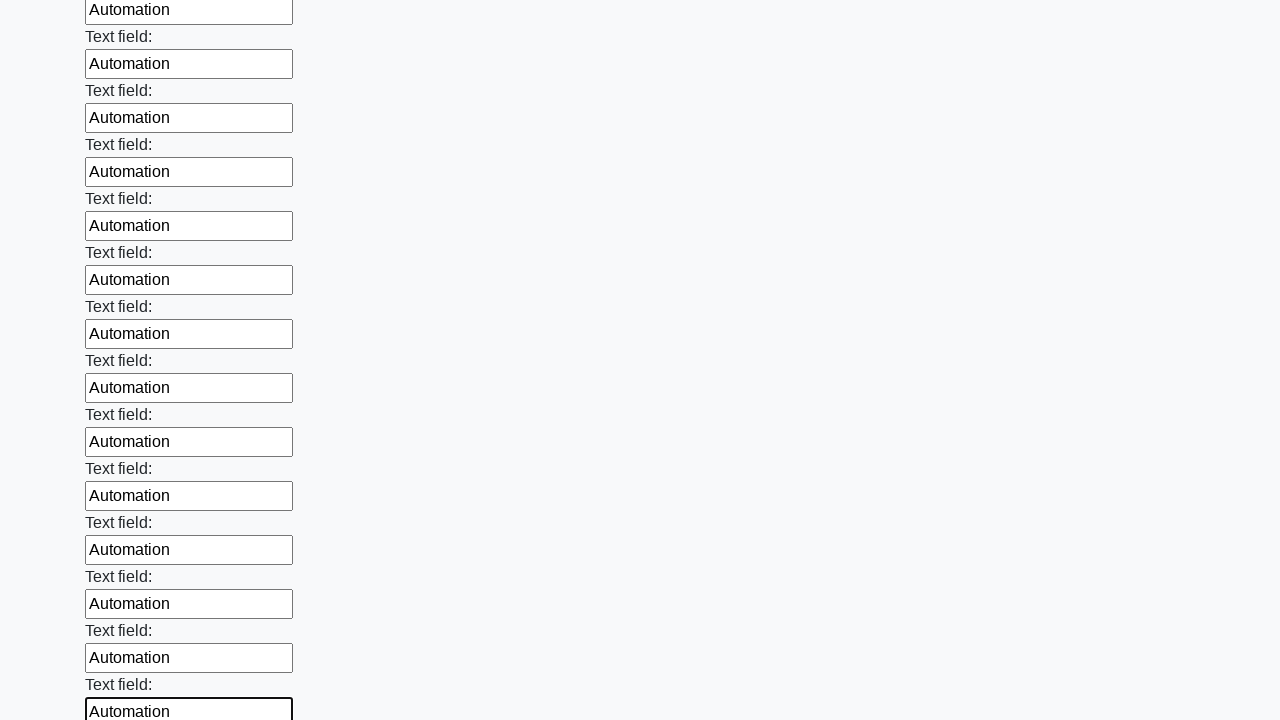

Filled text input field with 'Automation' on input[type='text'] >> nth=86
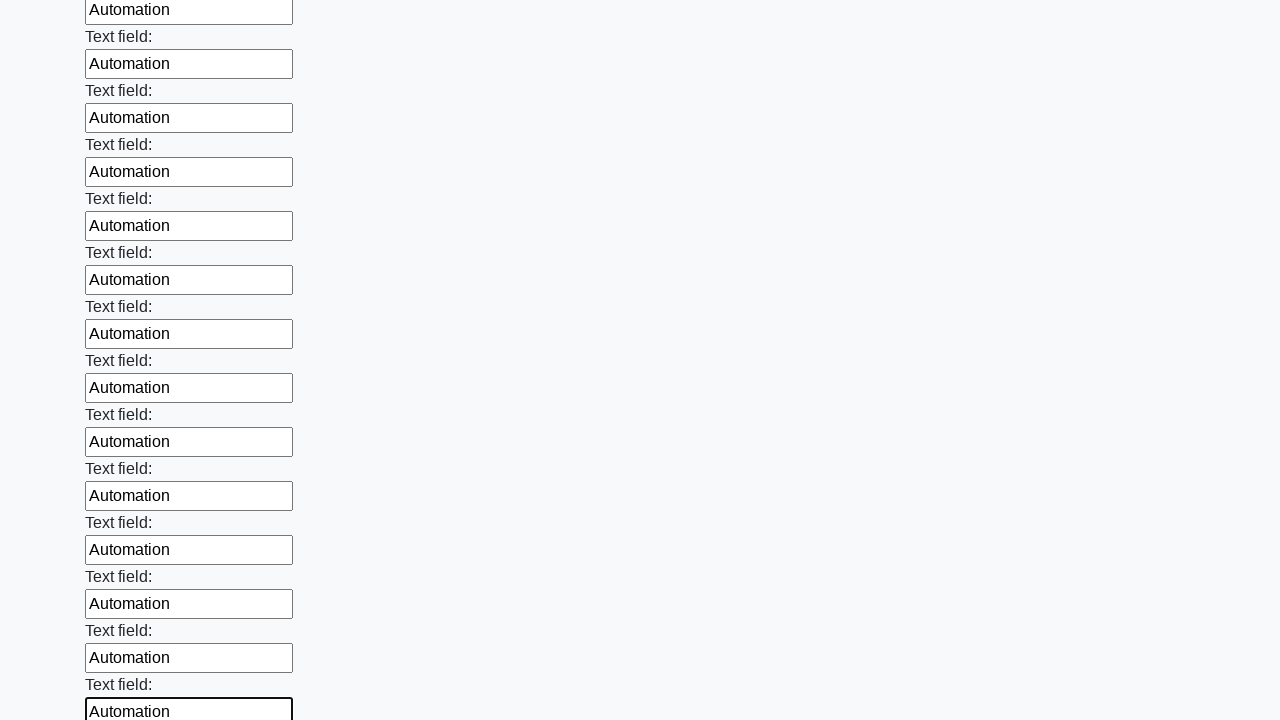

Filled text input field with 'Automation' on input[type='text'] >> nth=87
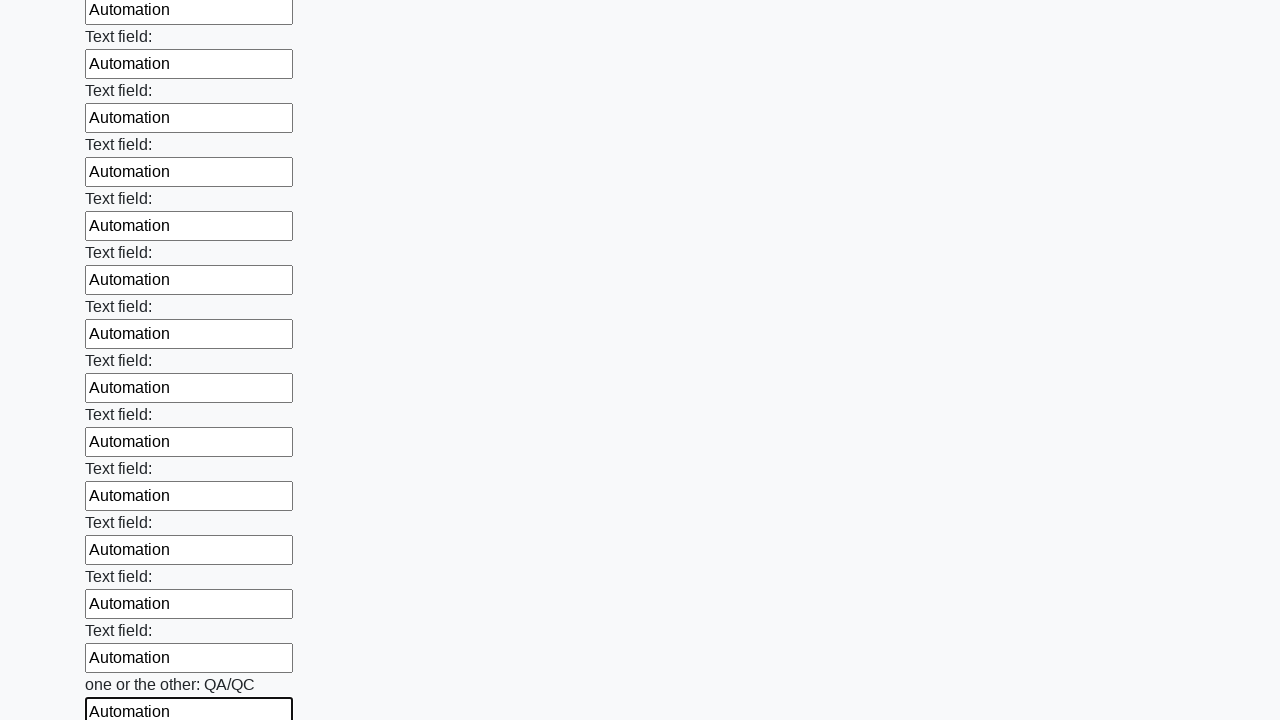

Filled text input field with 'Automation' on input[type='text'] >> nth=88
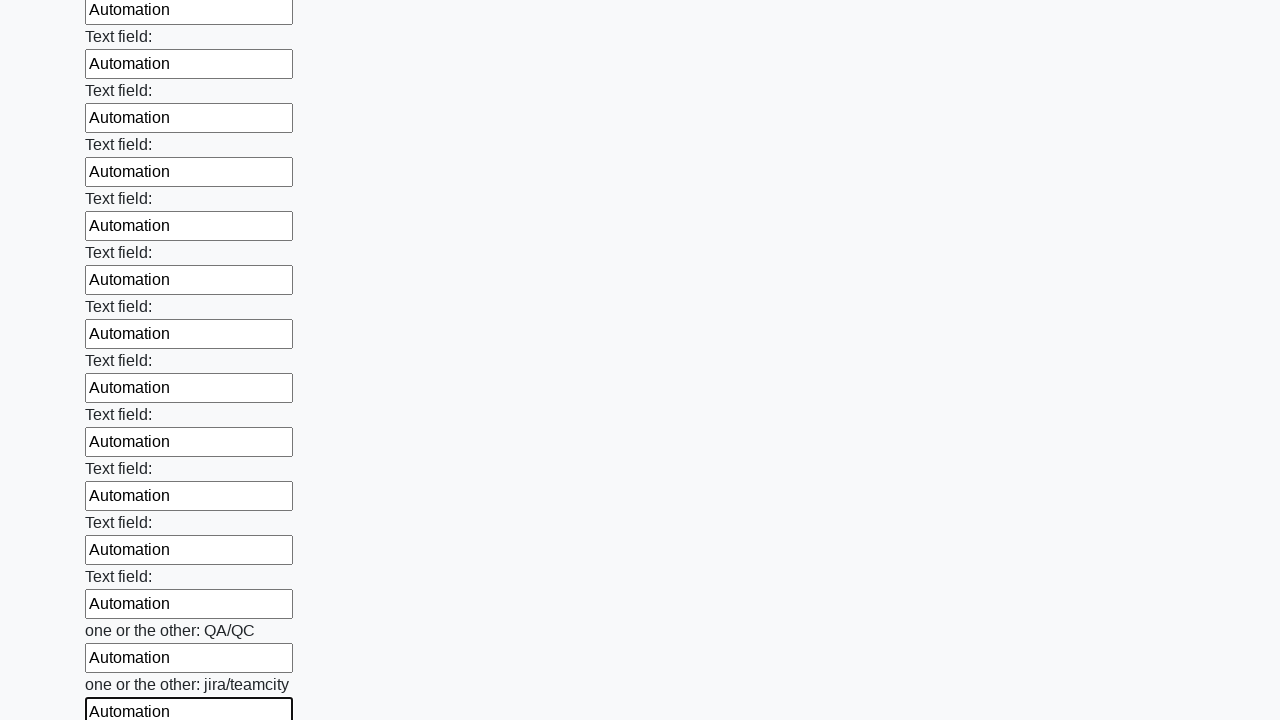

Filled text input field with 'Automation' on input[type='text'] >> nth=89
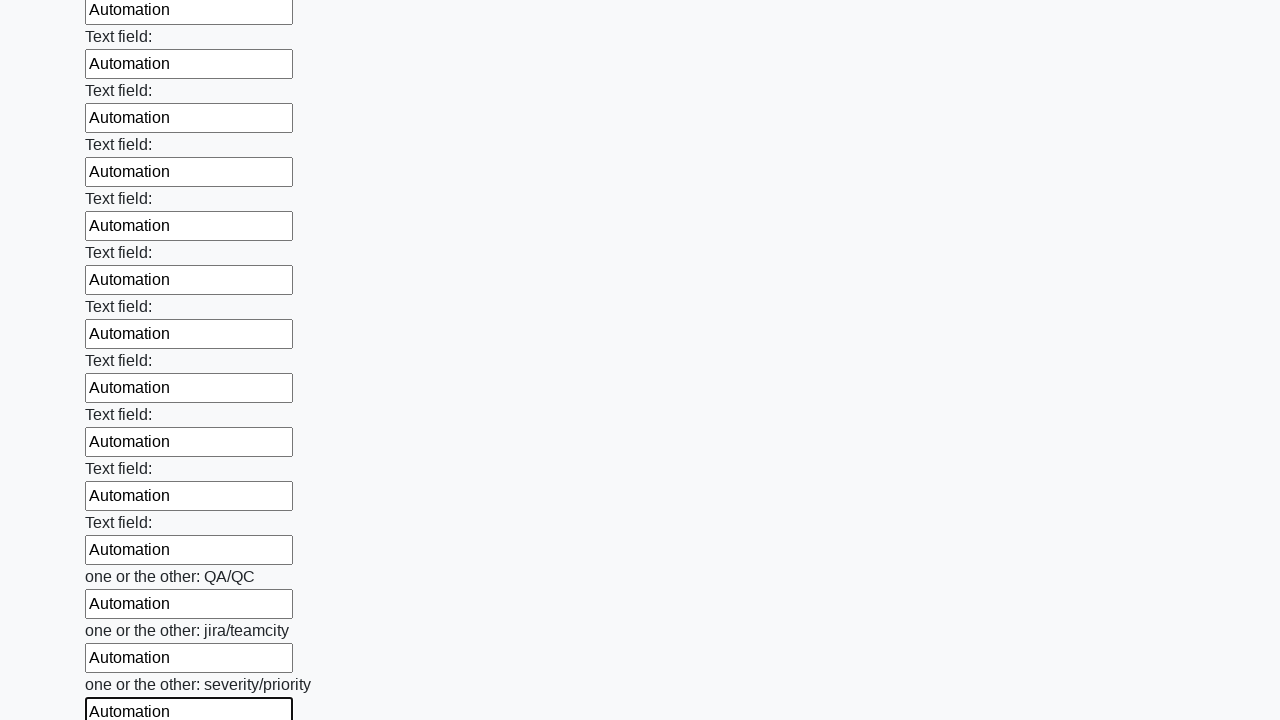

Filled text input field with 'Automation' on input[type='text'] >> nth=90
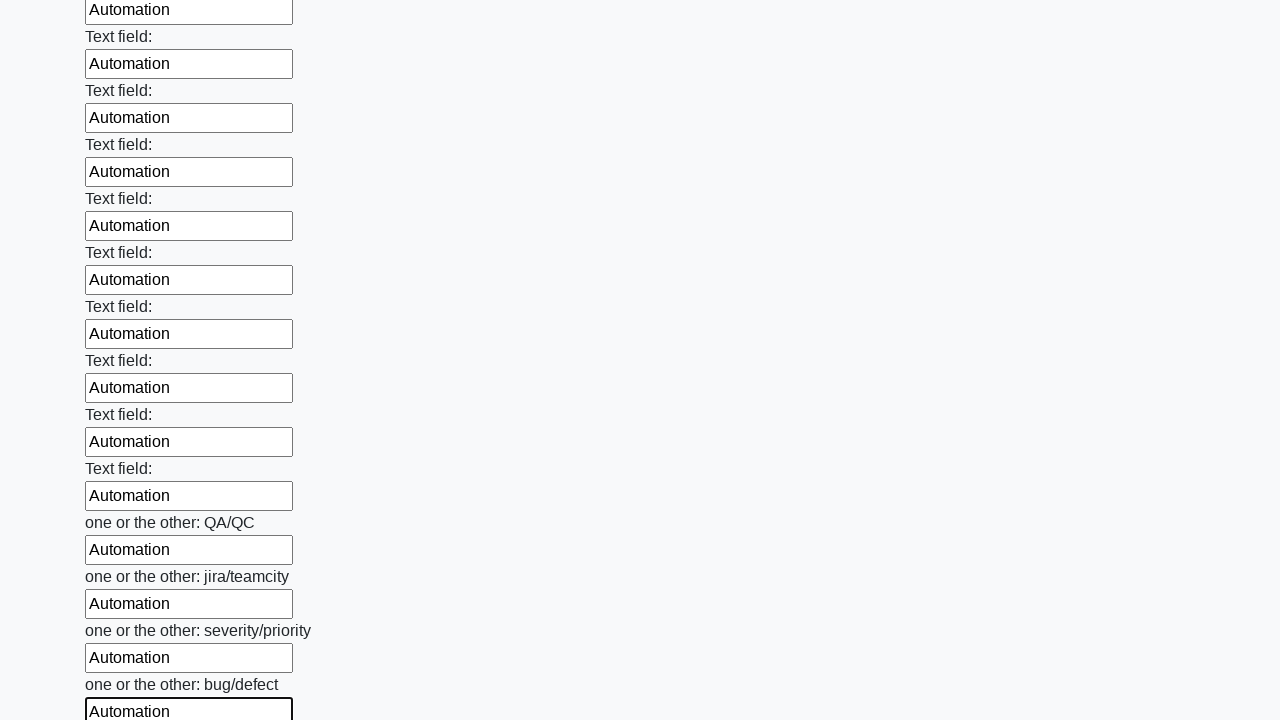

Filled text input field with 'Automation' on input[type='text'] >> nth=91
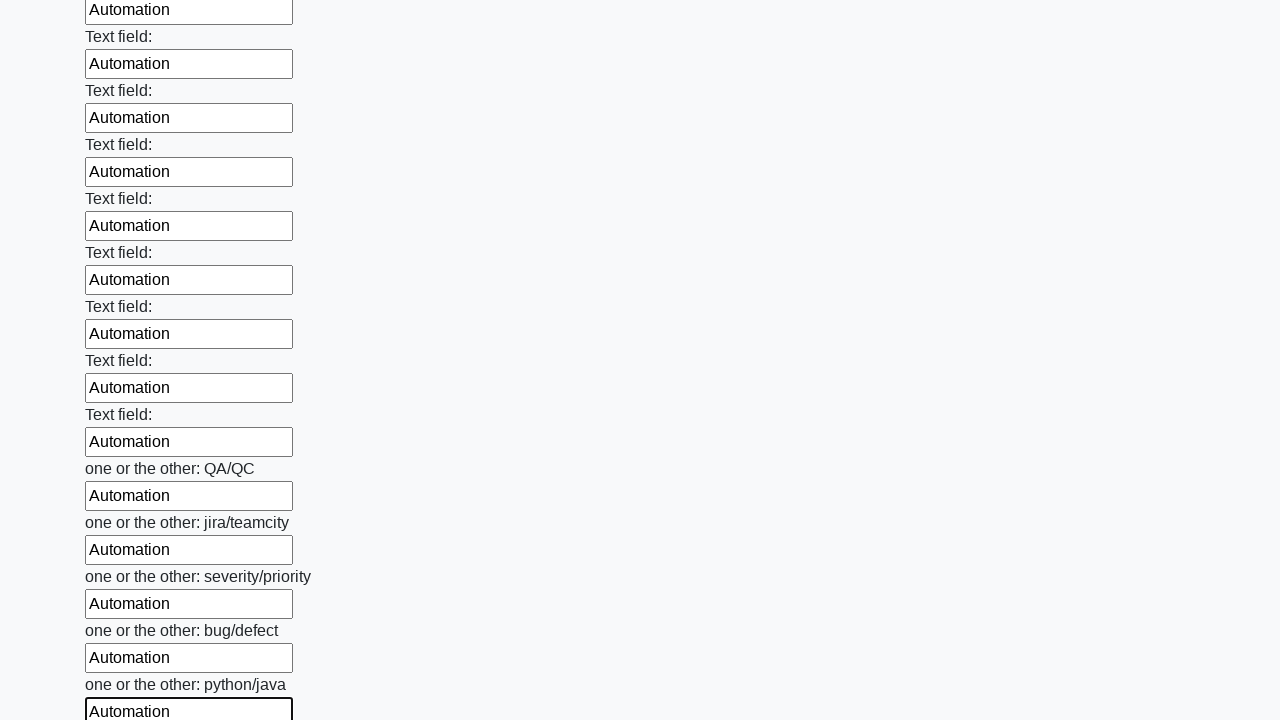

Filled text input field with 'Automation' on input[type='text'] >> nth=92
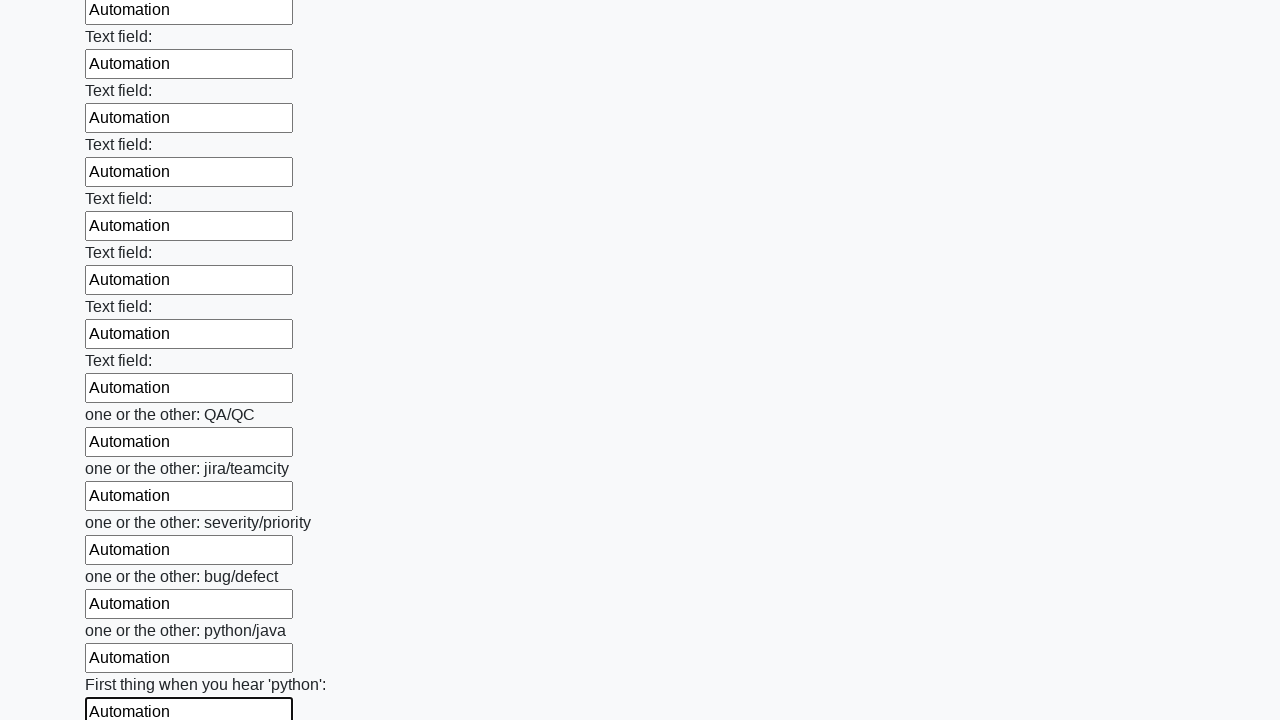

Filled text input field with 'Automation' on input[type='text'] >> nth=93
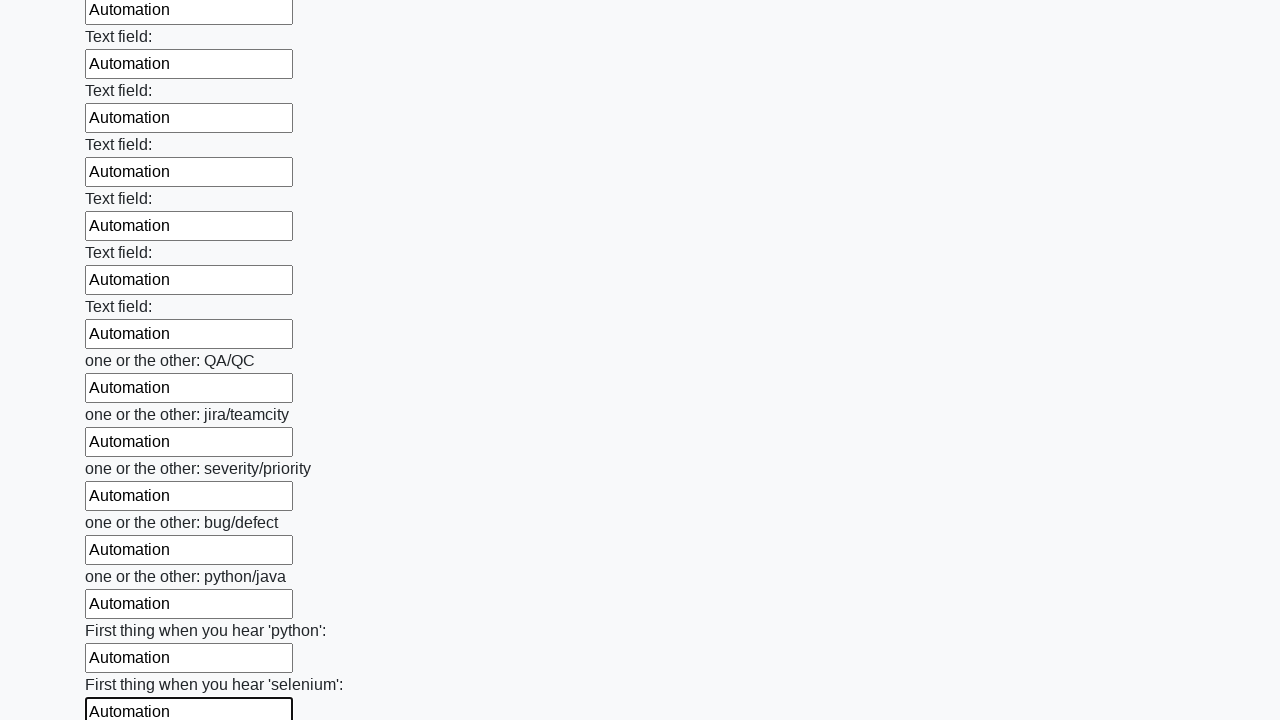

Filled text input field with 'Automation' on input[type='text'] >> nth=94
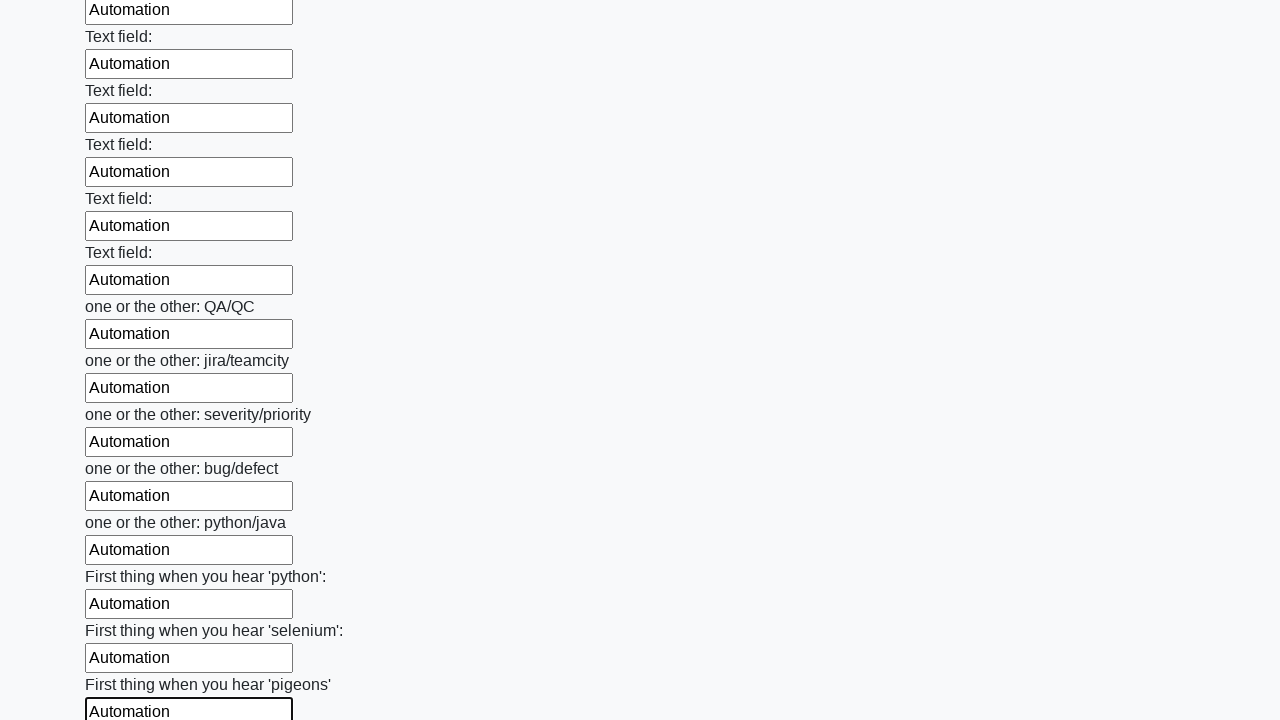

Filled text input field with 'Automation' on input[type='text'] >> nth=95
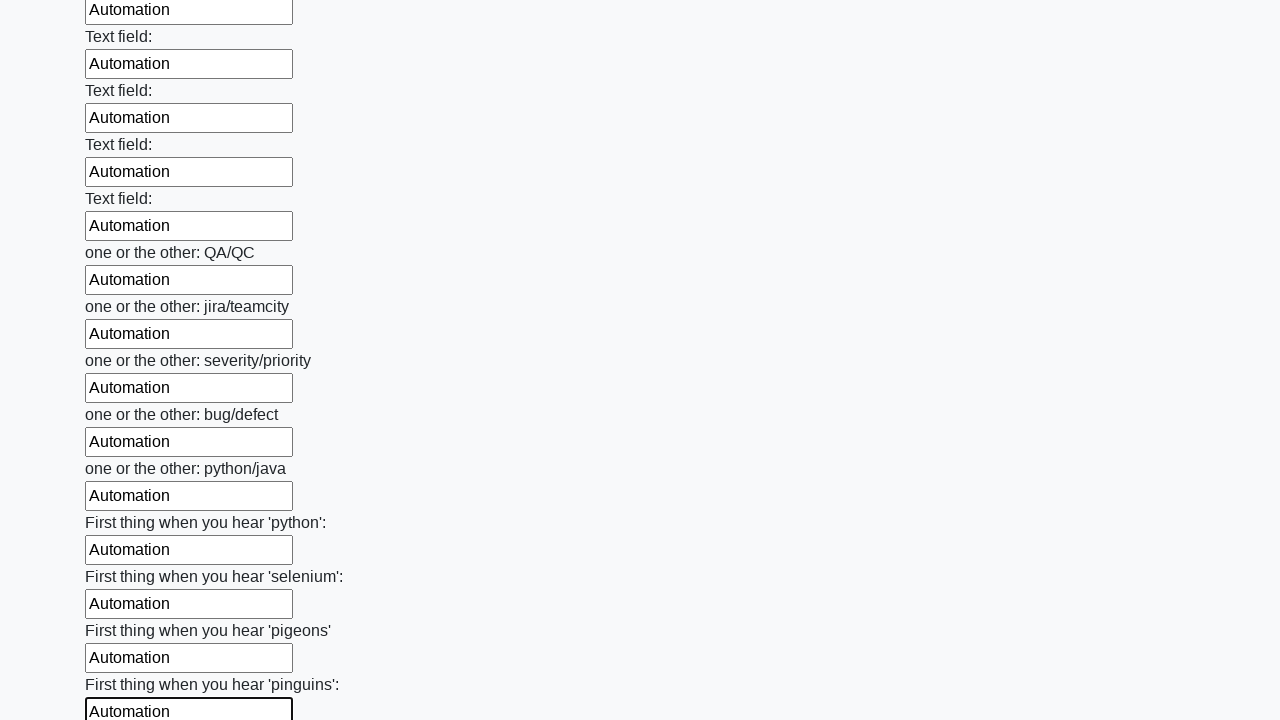

Filled text input field with 'Automation' on input[type='text'] >> nth=96
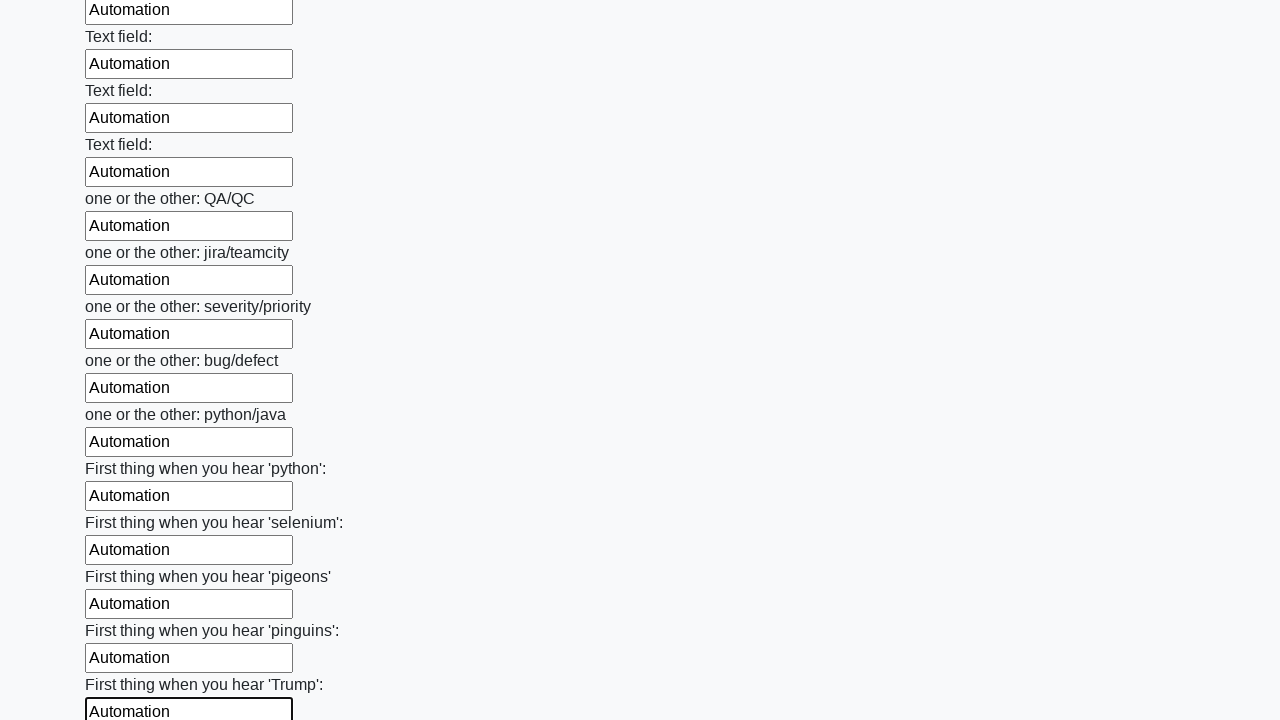

Filled text input field with 'Automation' on input[type='text'] >> nth=97
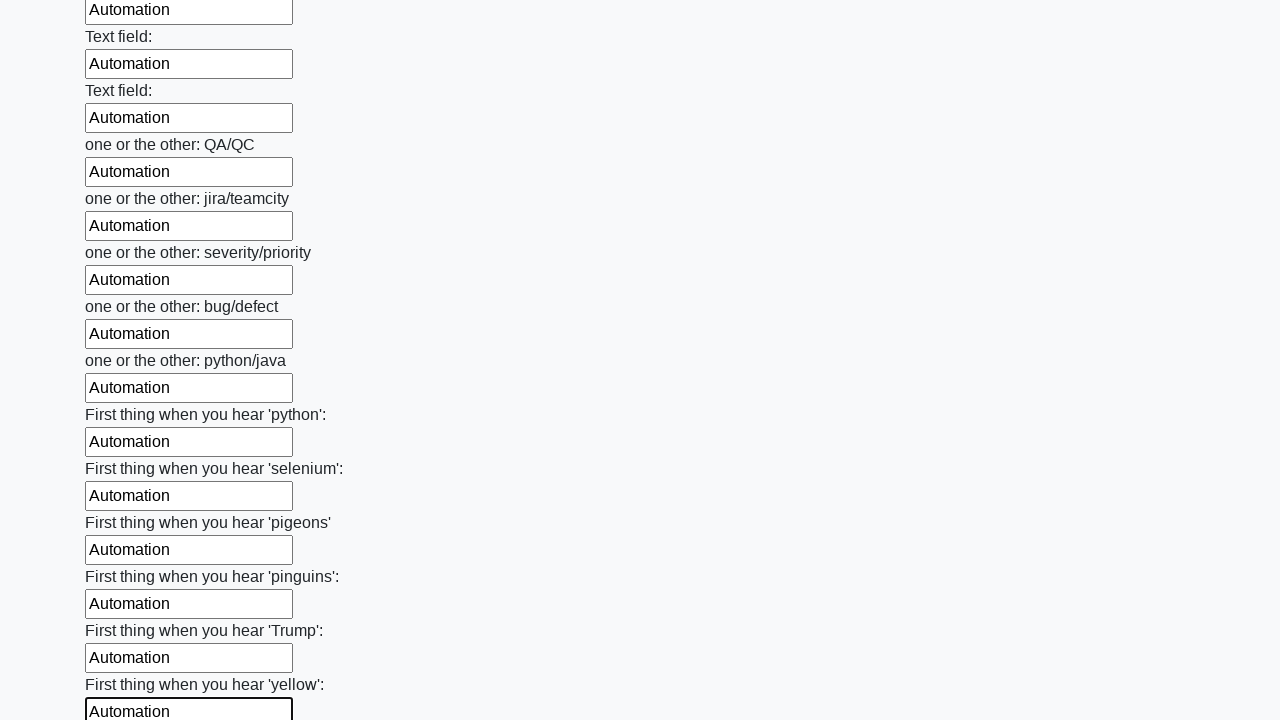

Filled text input field with 'Automation' on input[type='text'] >> nth=98
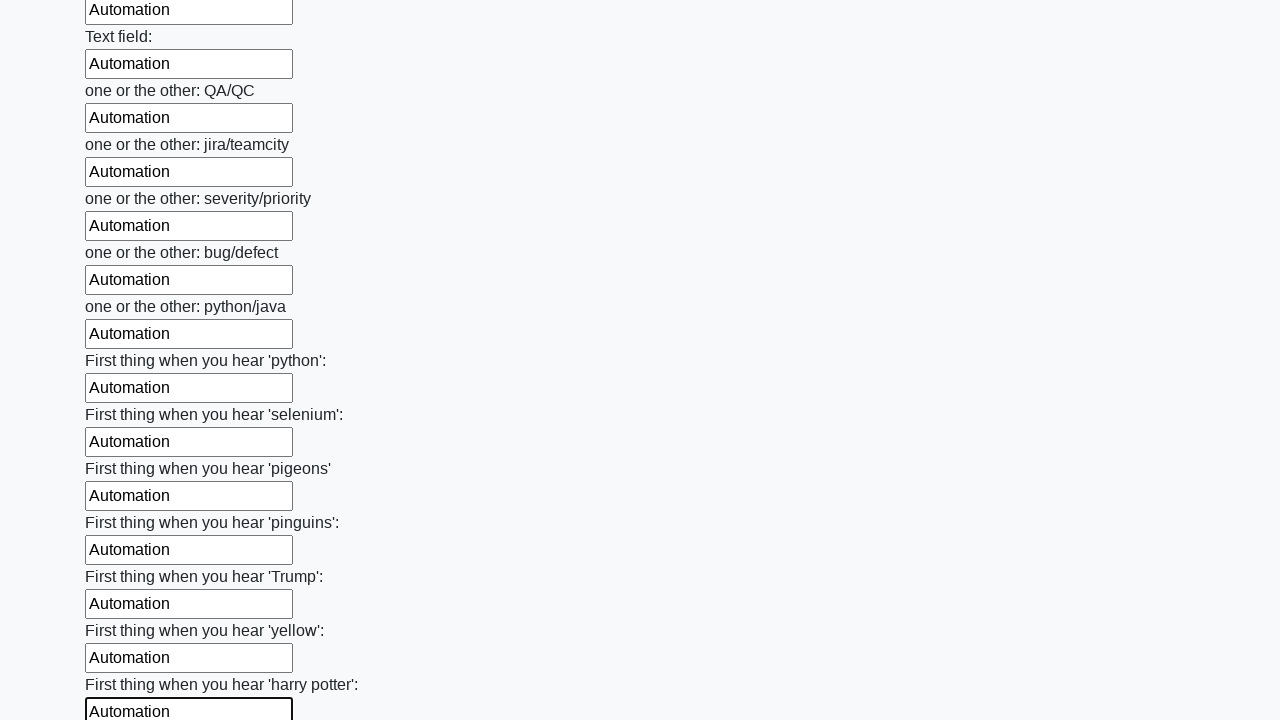

Filled text input field with 'Automation' on input[type='text'] >> nth=99
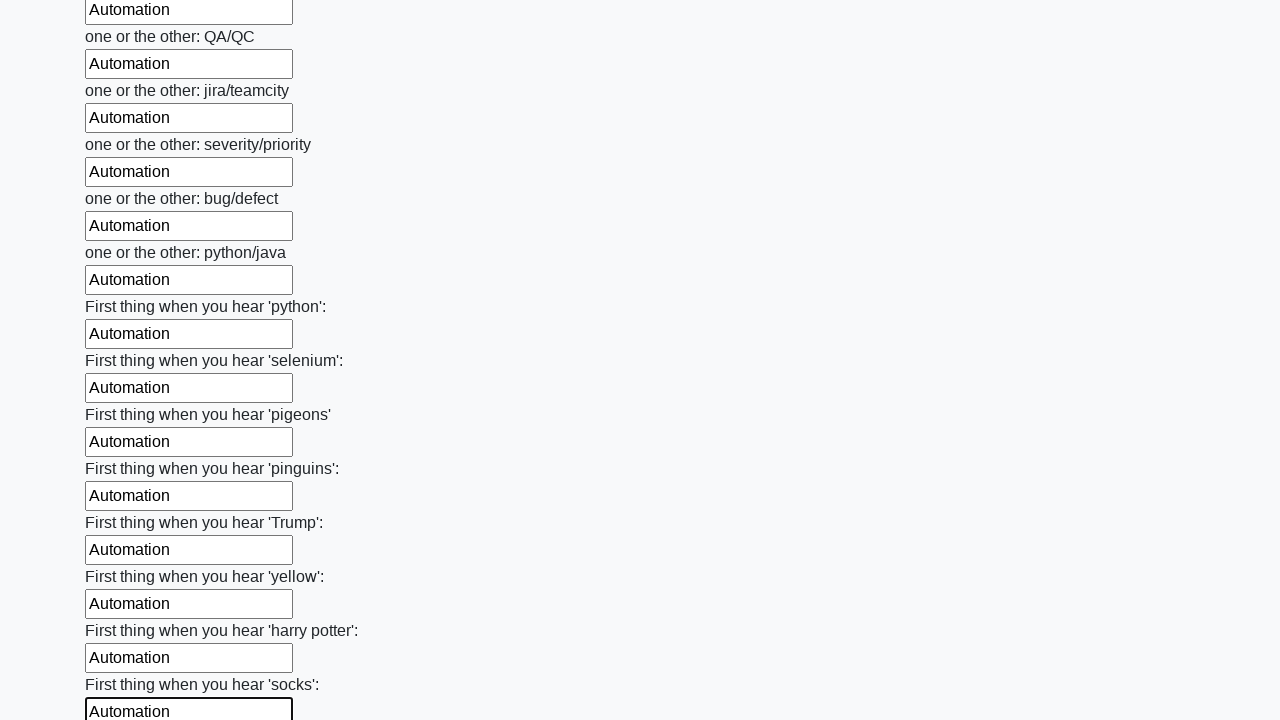

Clicked the submit button to submit the form at (123, 611) on body > div > form > button
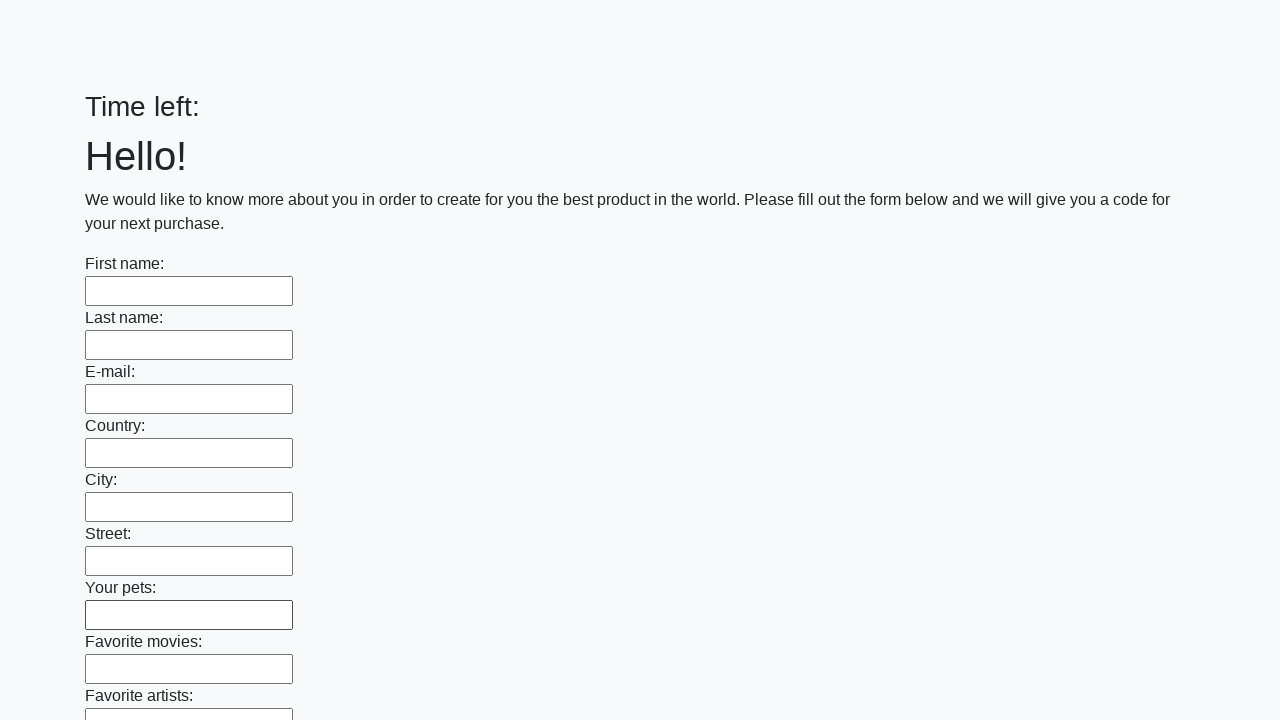

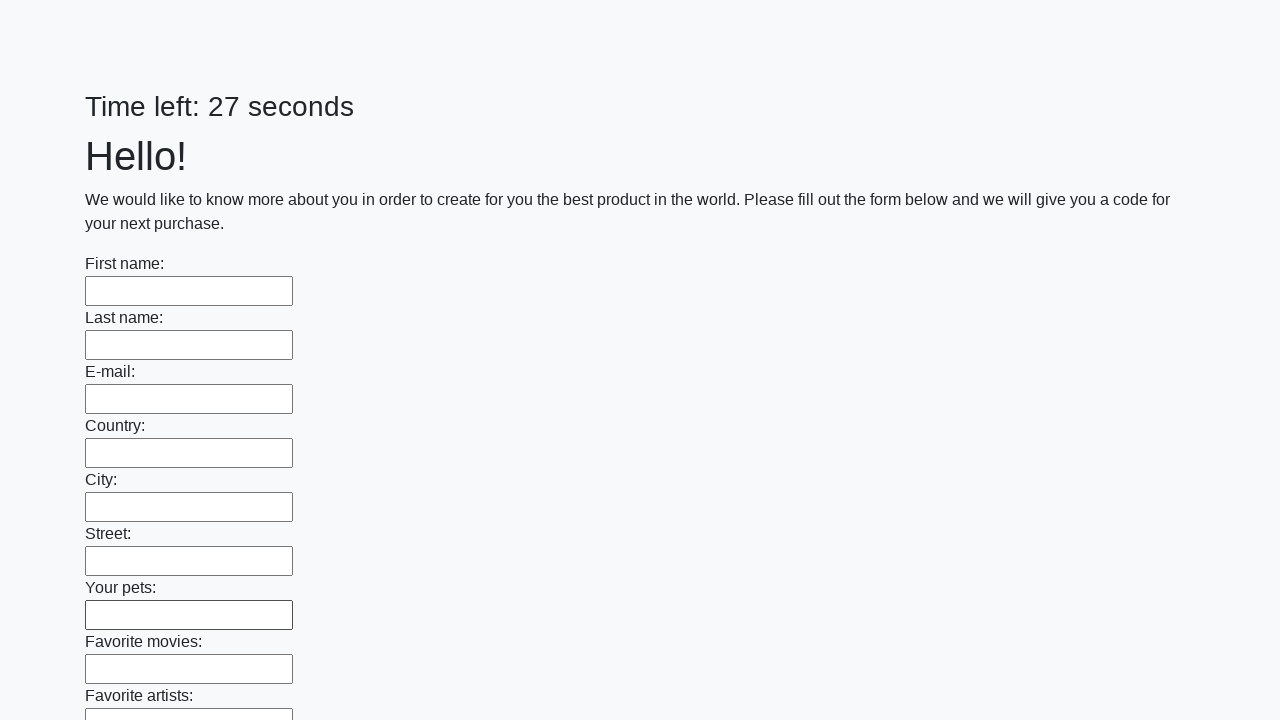